Navigates to a web table page and verifies the table structure by checking rows and columns exist, then iterates through table cells to confirm data is accessible.

Starting URL: https://www.leafground.com/table.xhtml

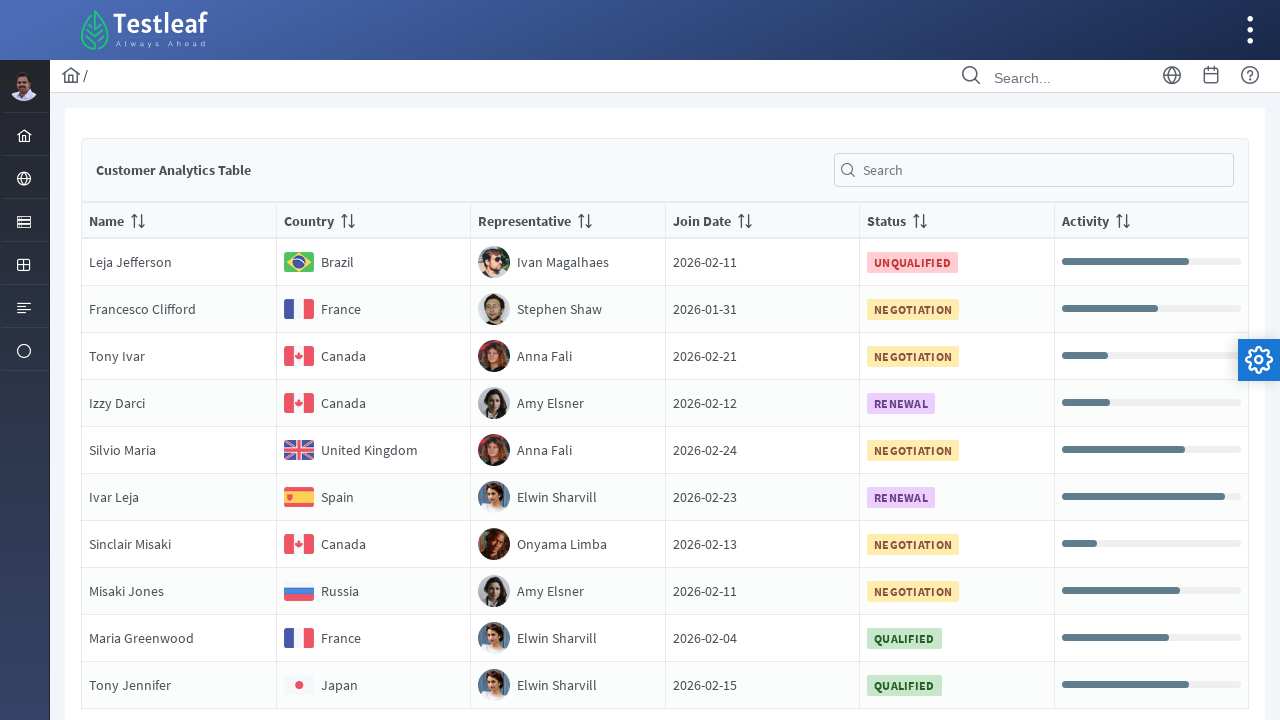

Navigated to web table page at https://www.leafground.com/table.xhtml
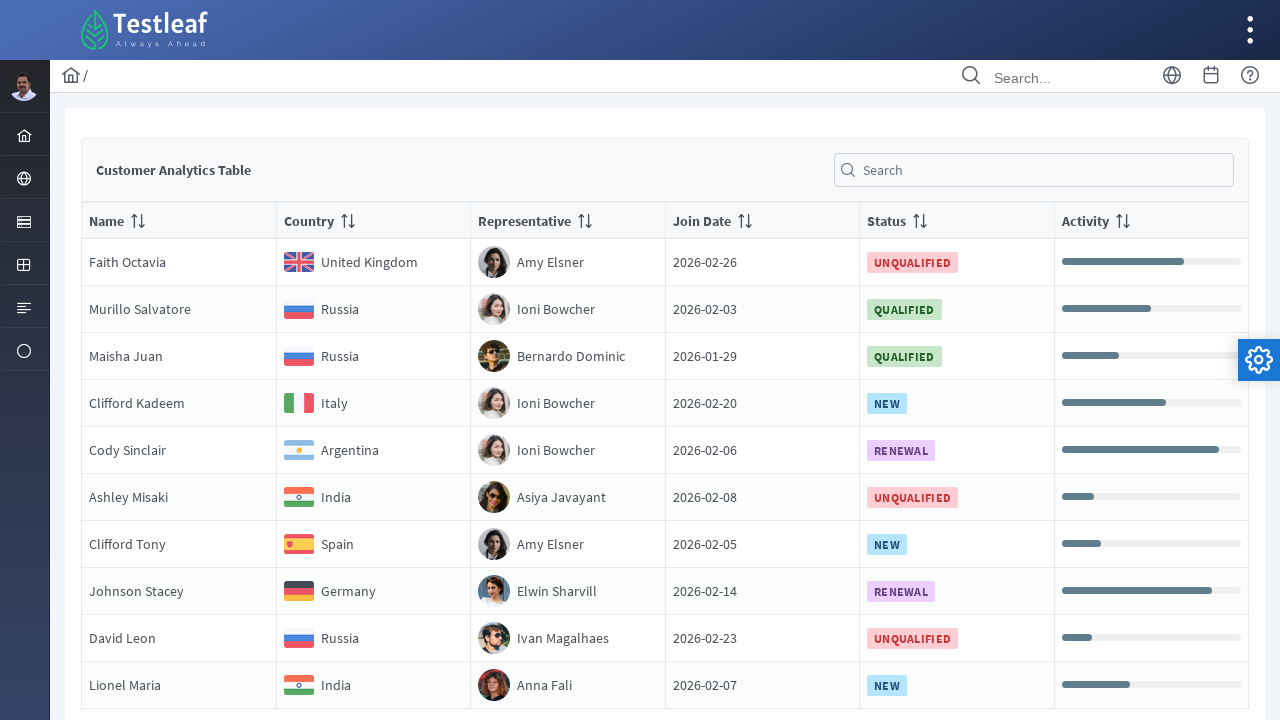

Table rows are now visible
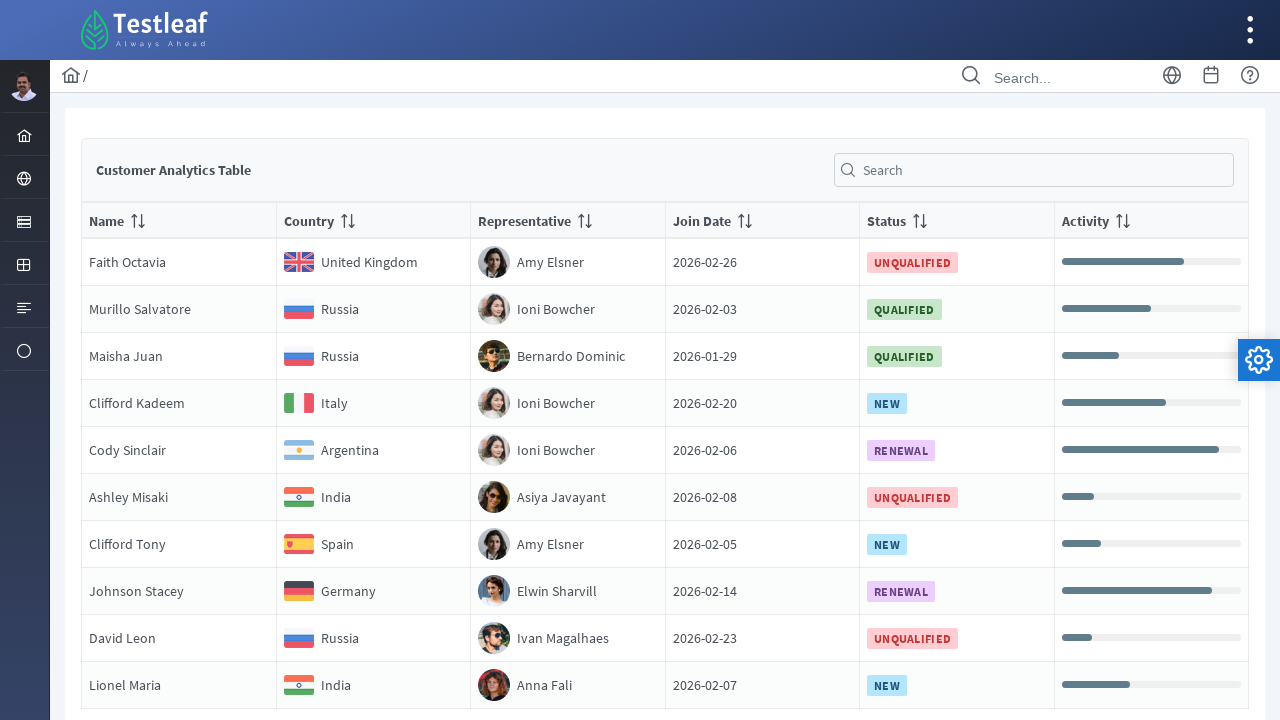

Located first cell in the table
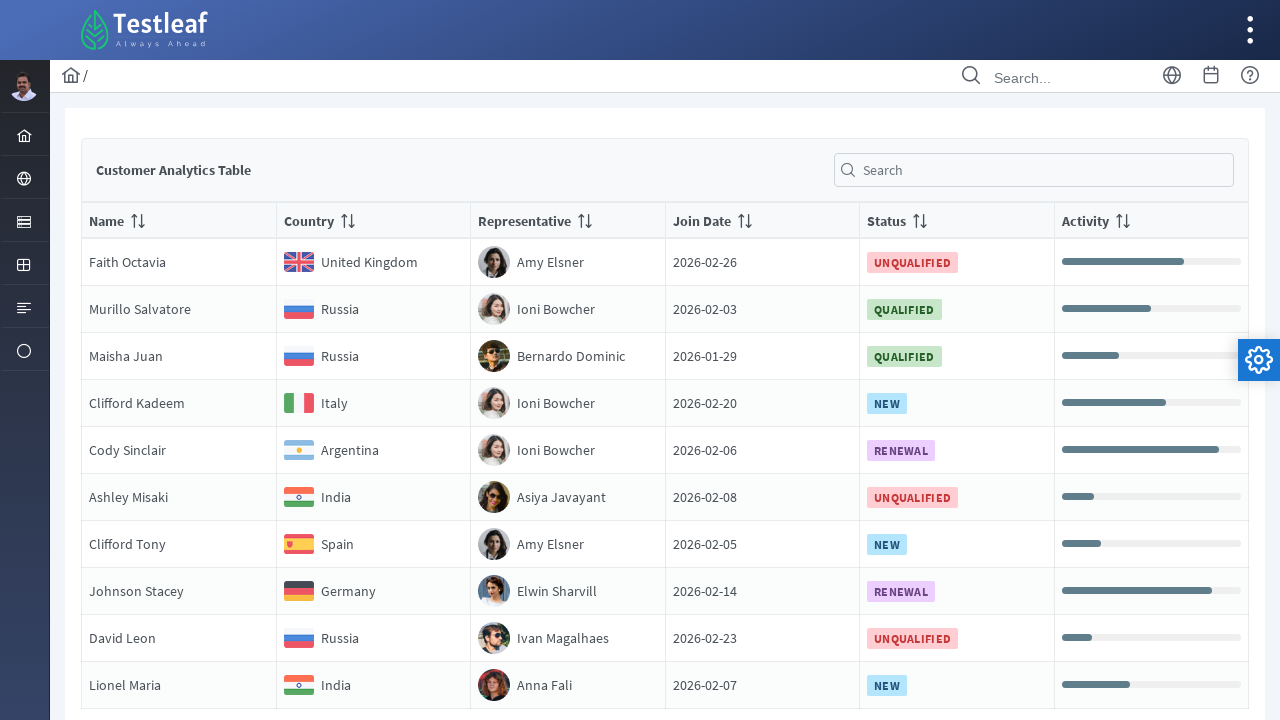

First cell is ready
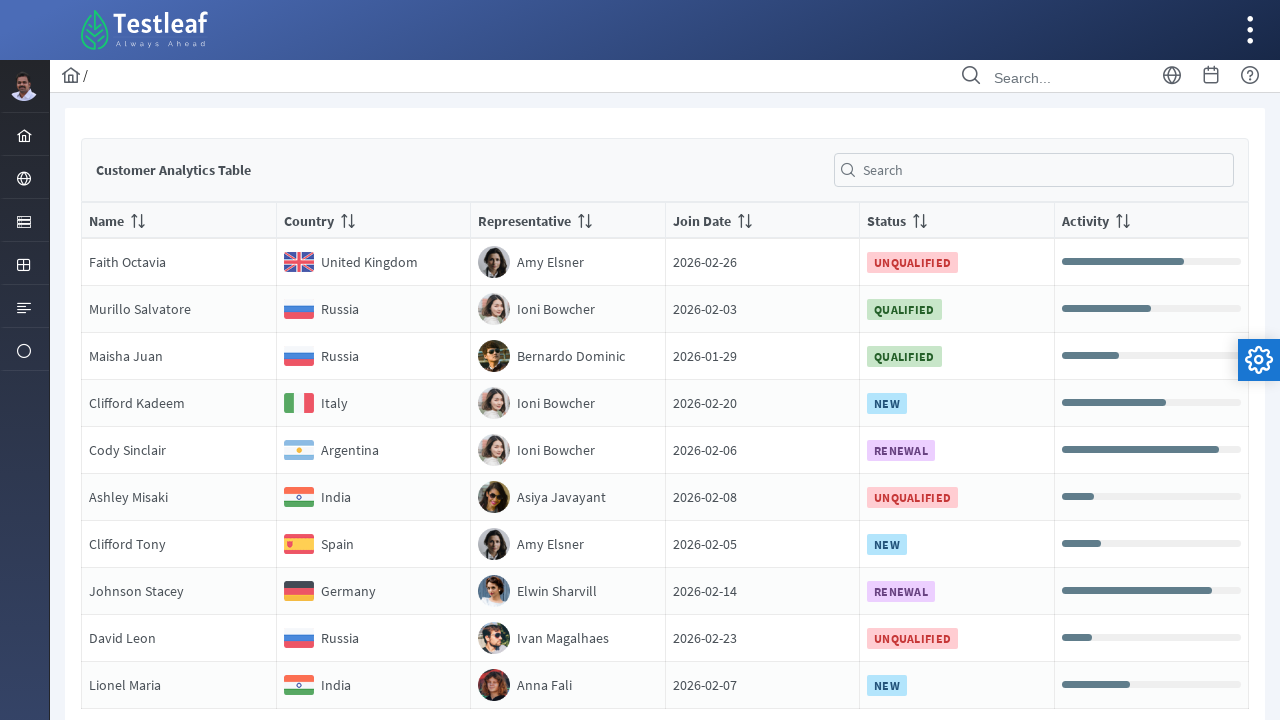

Located all second column cells for row counting
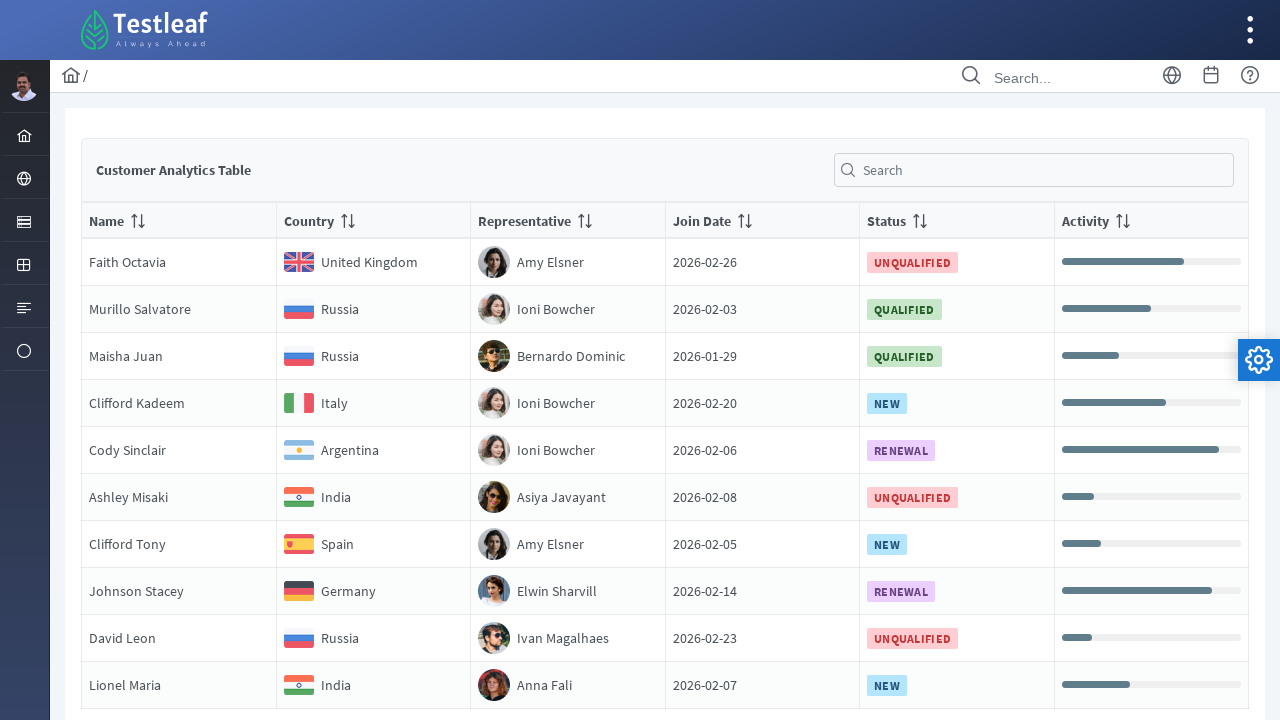

Counted table rows: 10 rows found
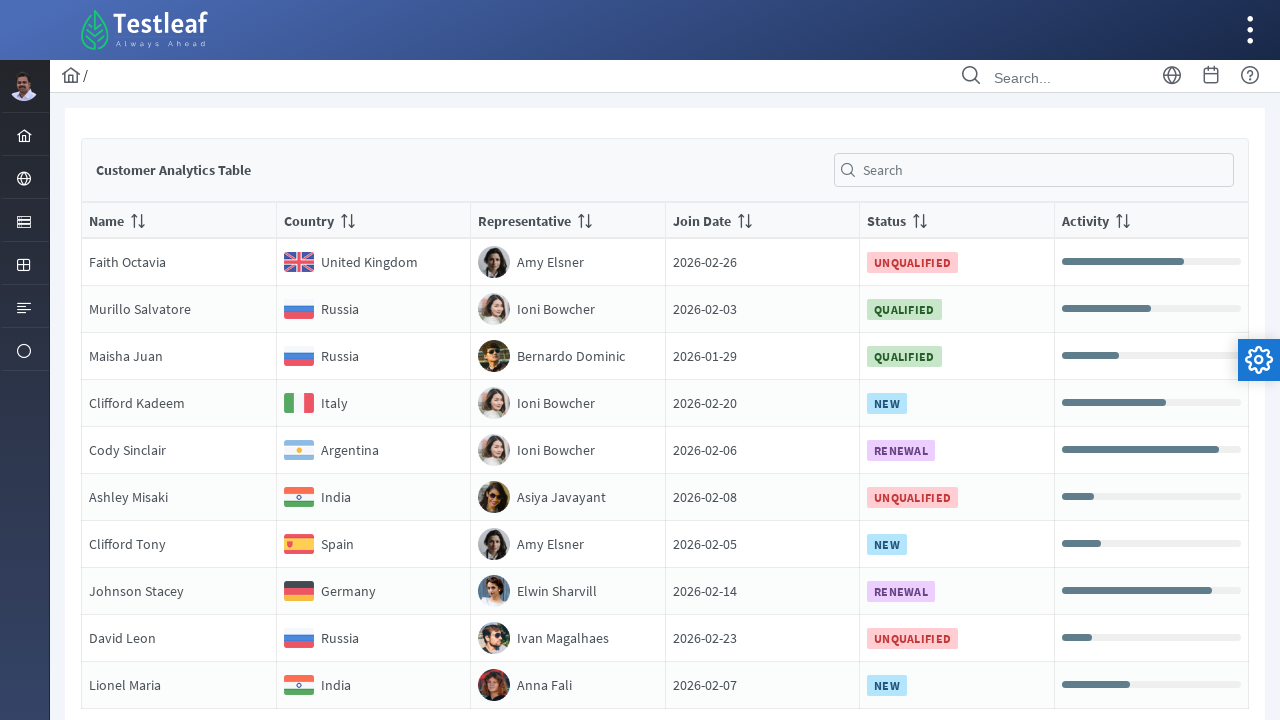

Located all columns in the first row
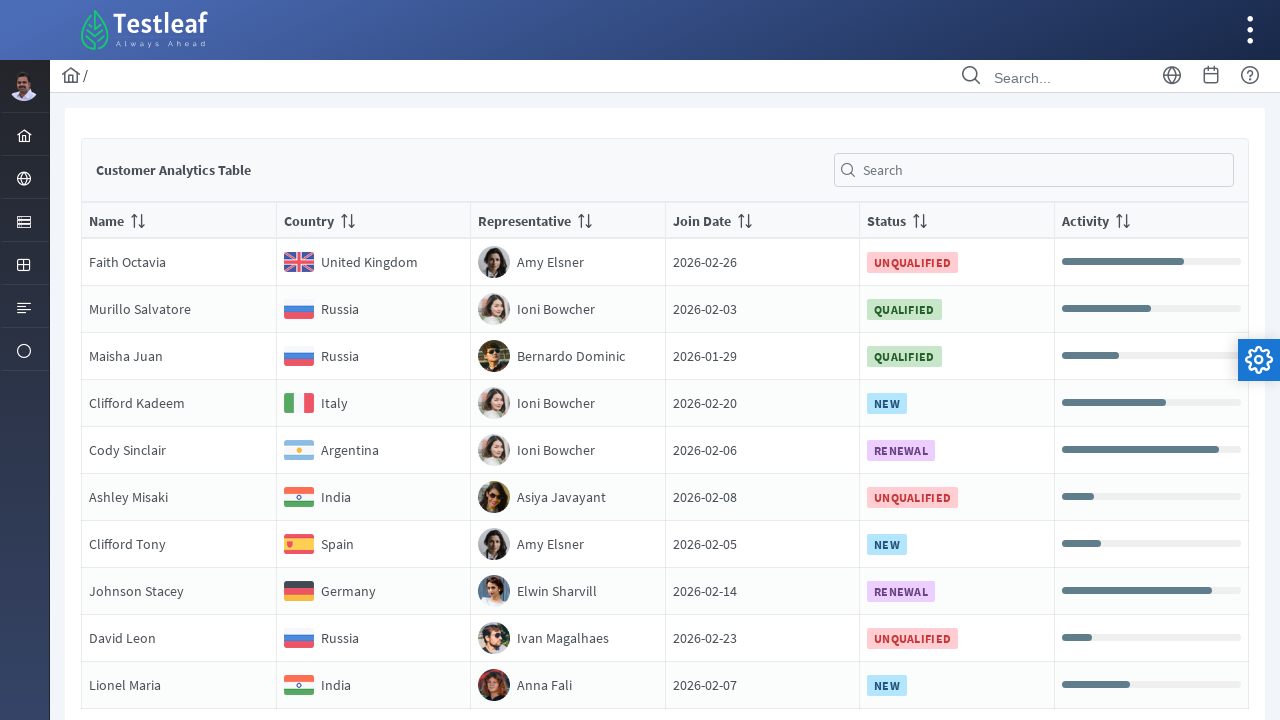

Counted table columns: 6 columns found
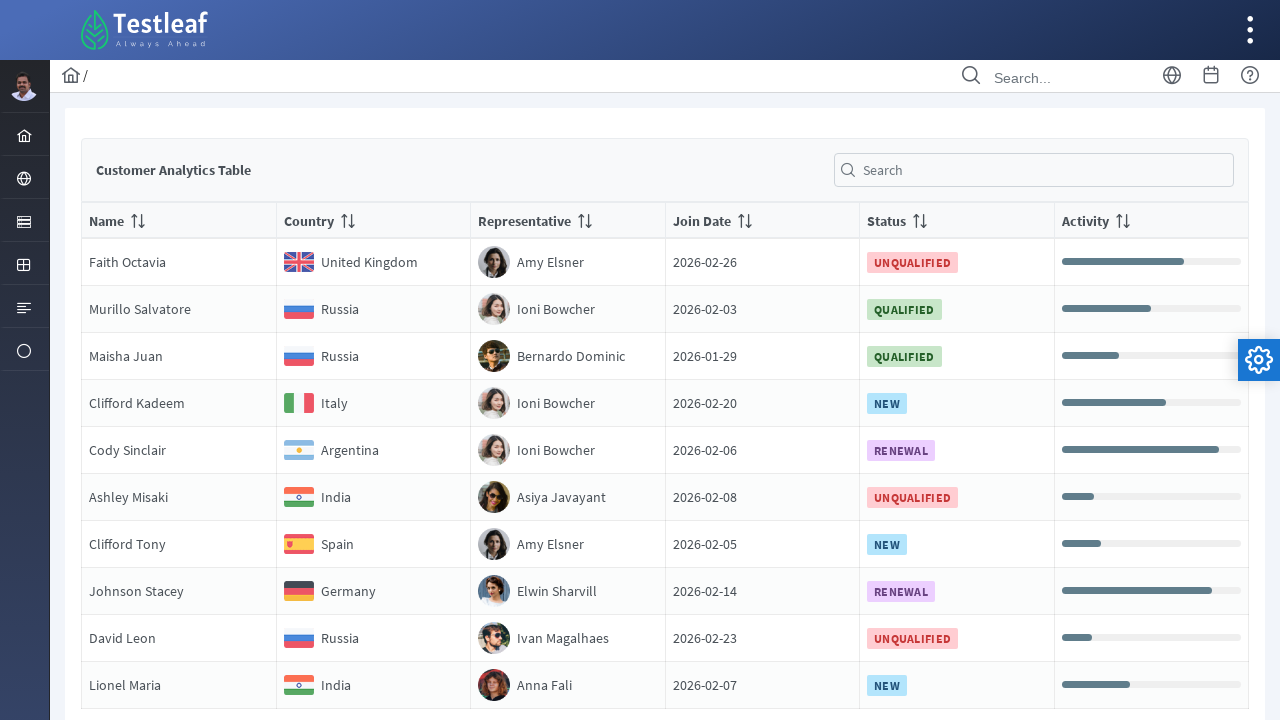

Located cell at row 1, column 1
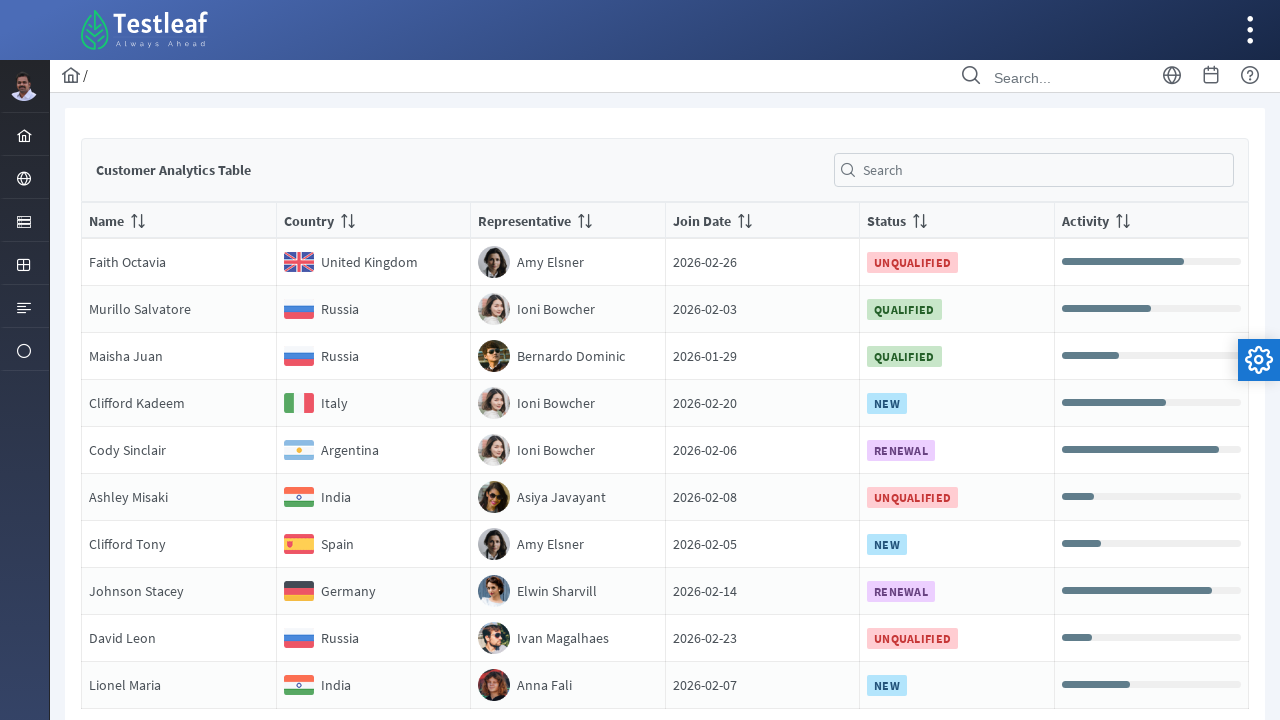

Cell at row 1, column 1 is ready and data is accessible
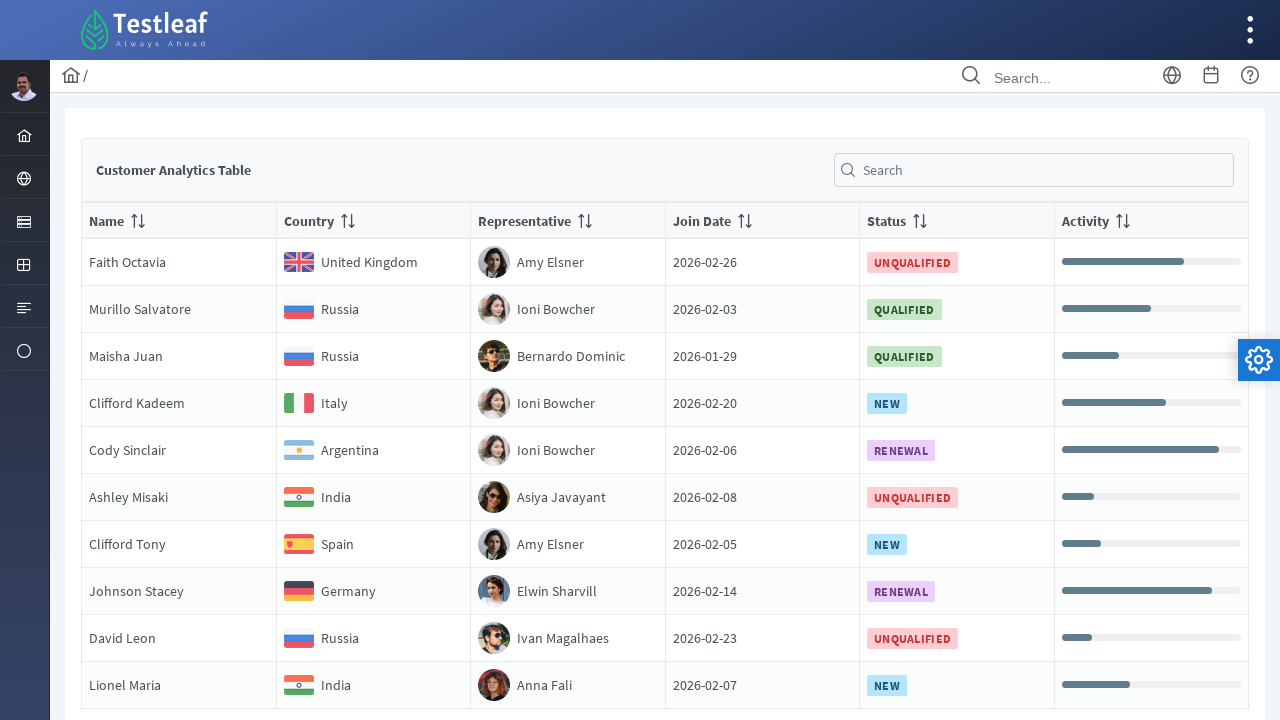

Located cell at row 1, column 2
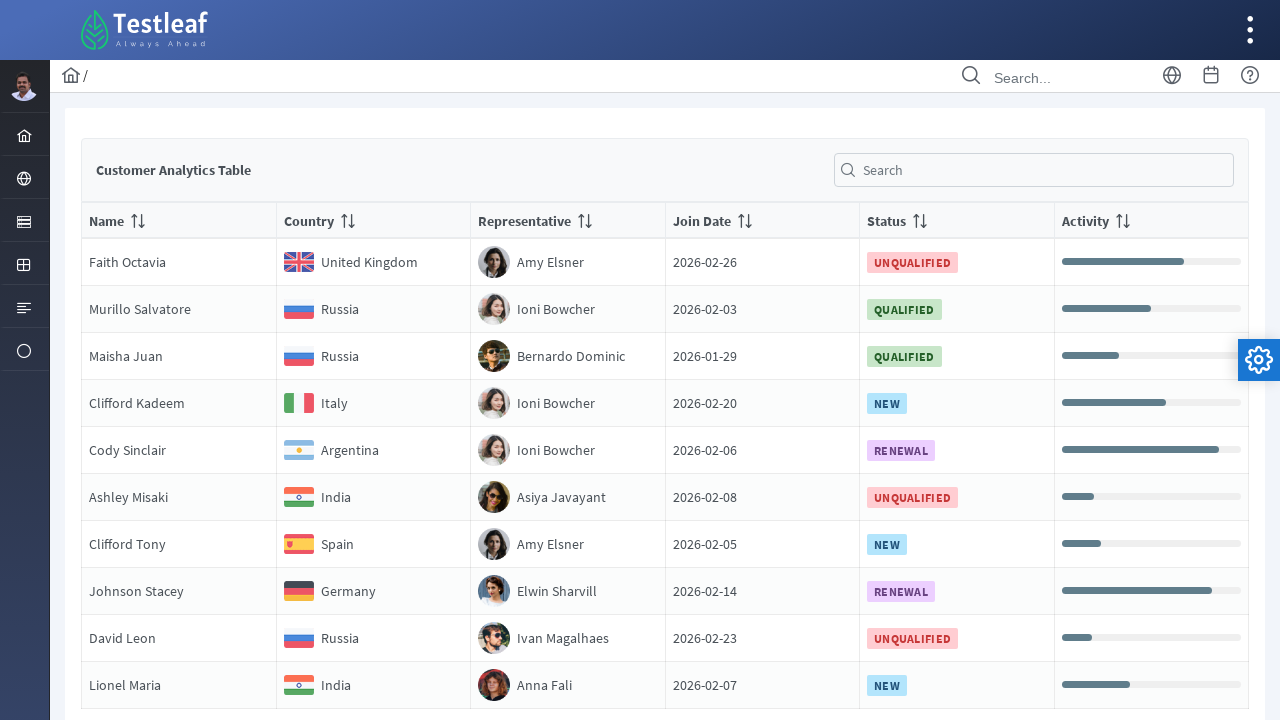

Cell at row 1, column 2 is ready and data is accessible
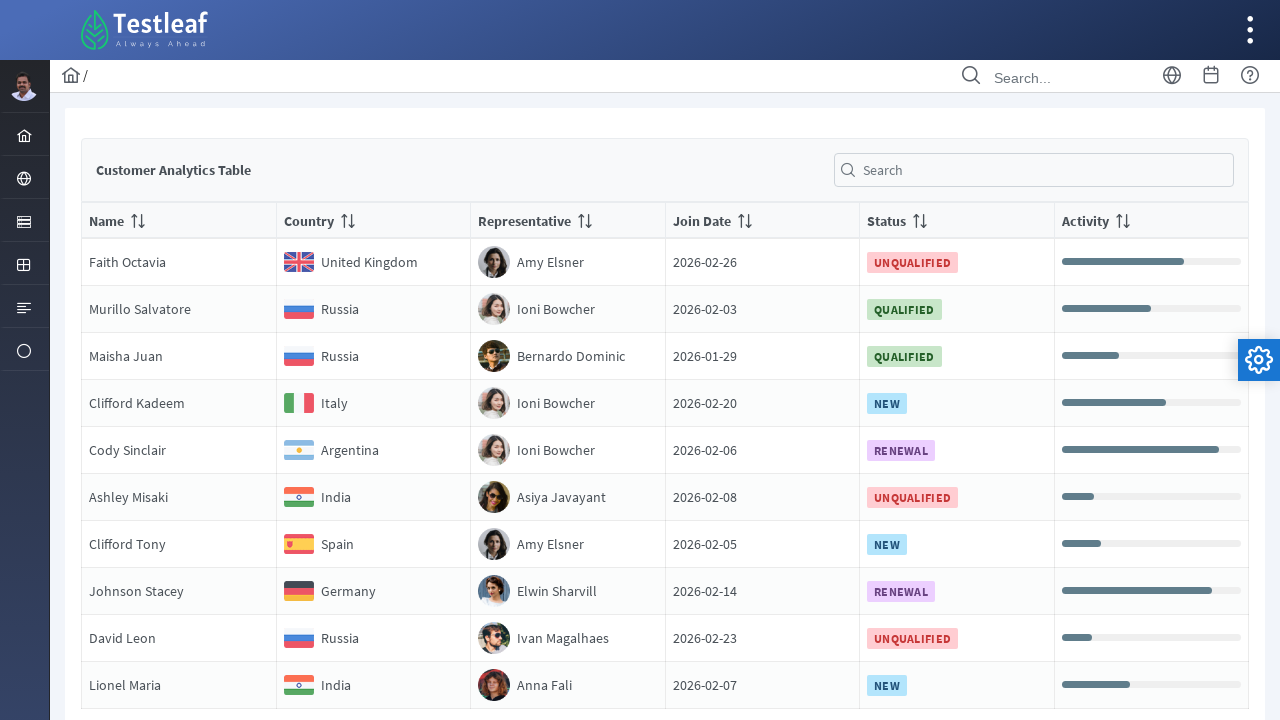

Located cell at row 1, column 3
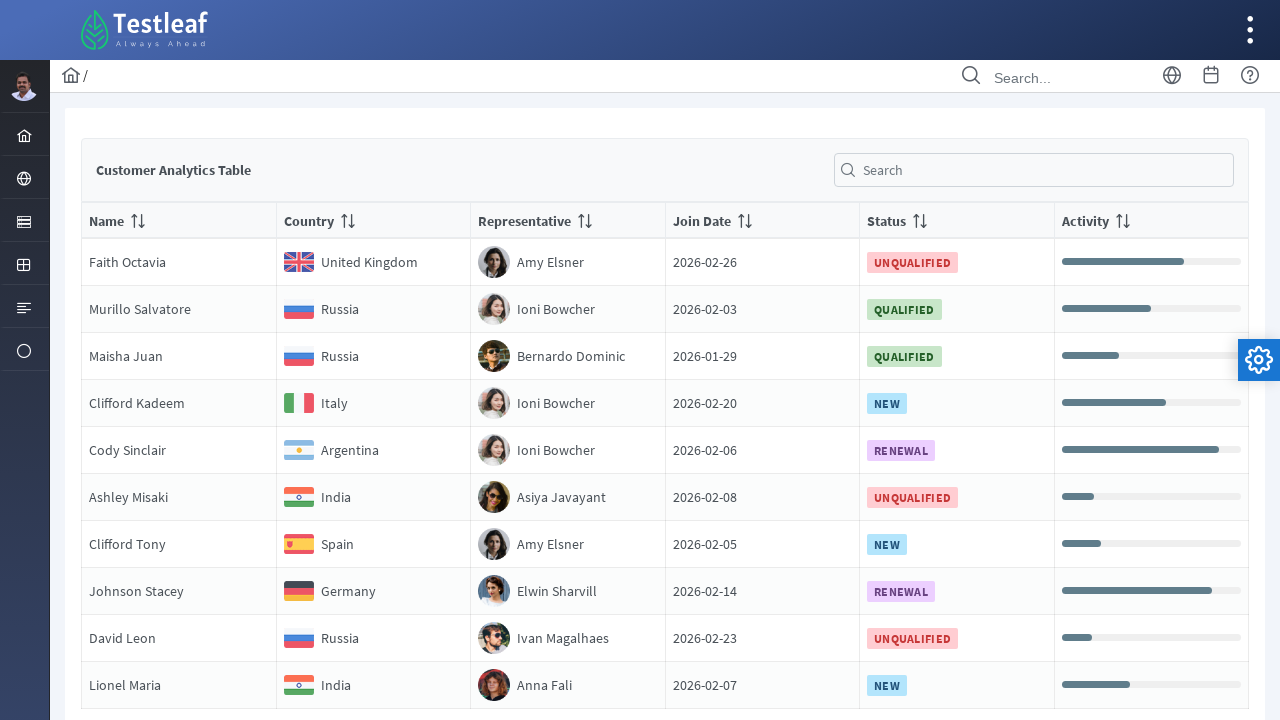

Cell at row 1, column 3 is ready and data is accessible
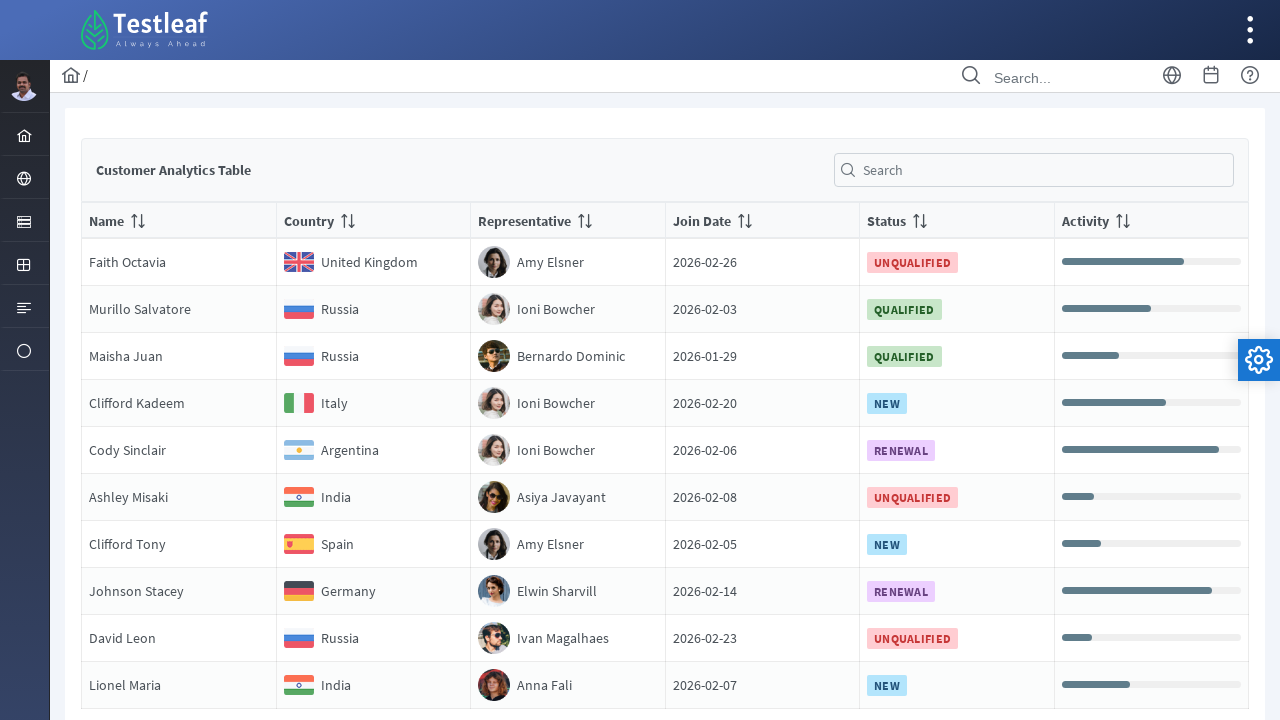

Located cell at row 1, column 4
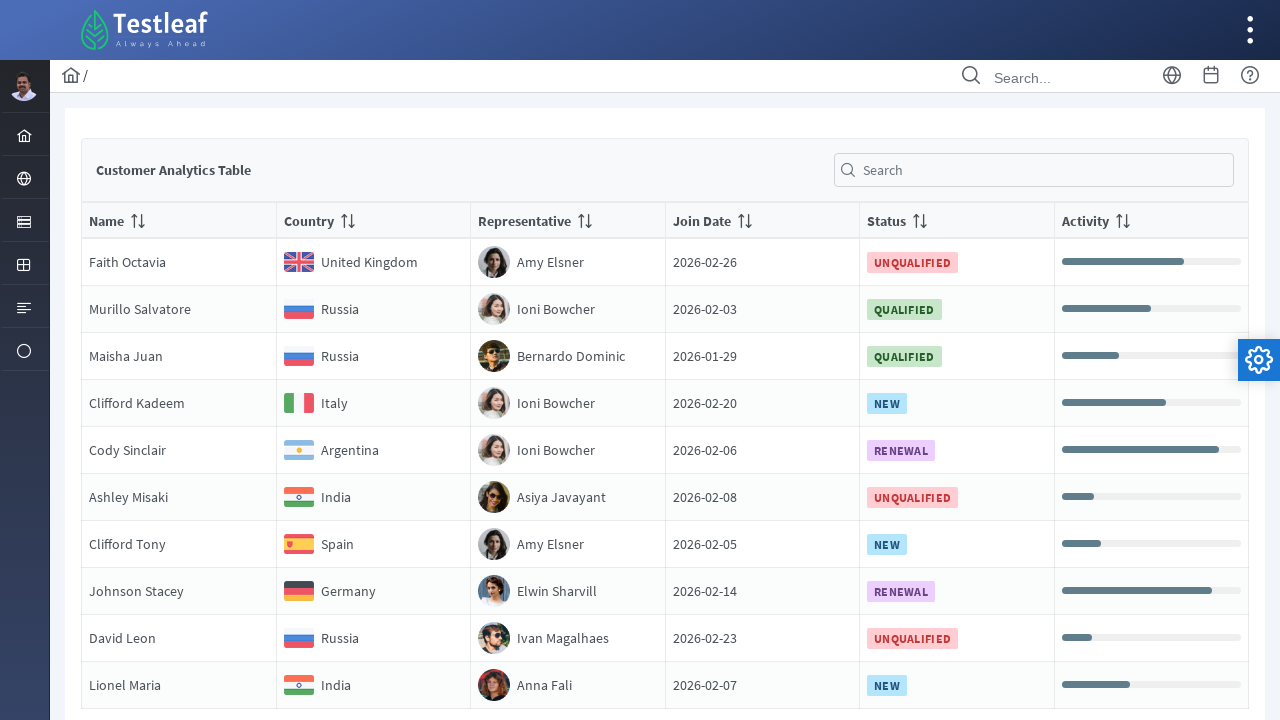

Cell at row 1, column 4 is ready and data is accessible
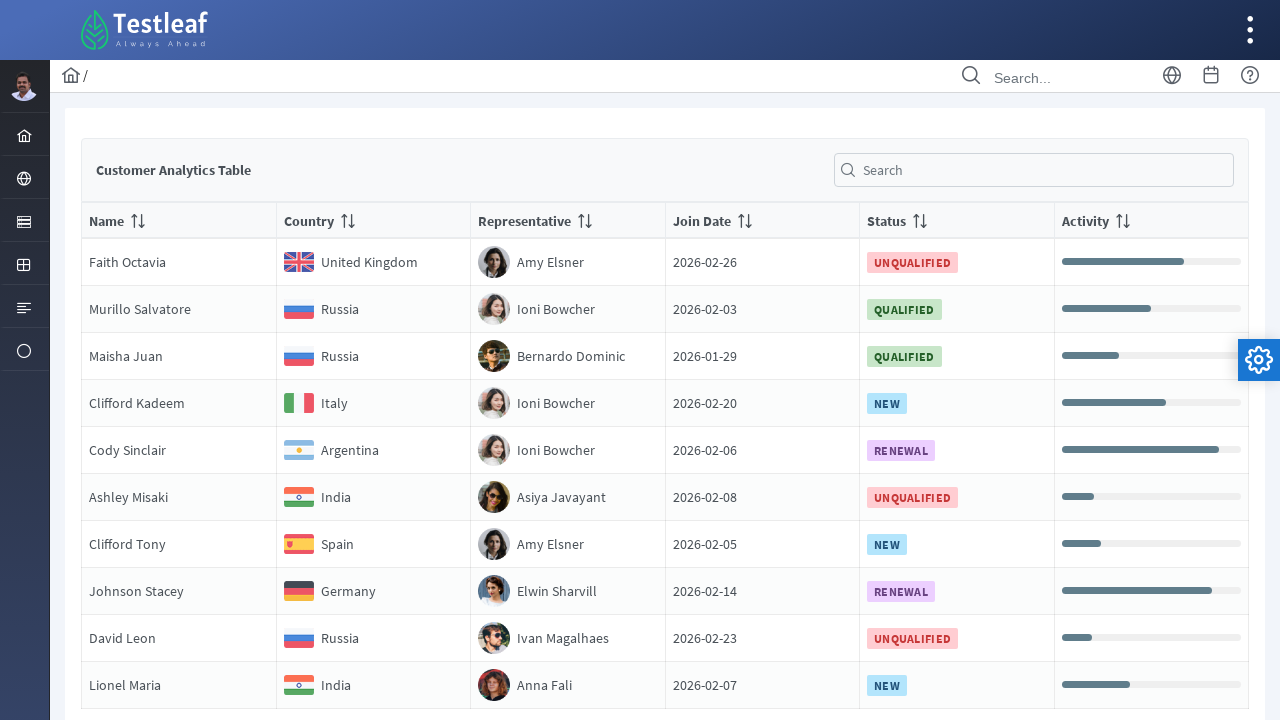

Located cell at row 1, column 5
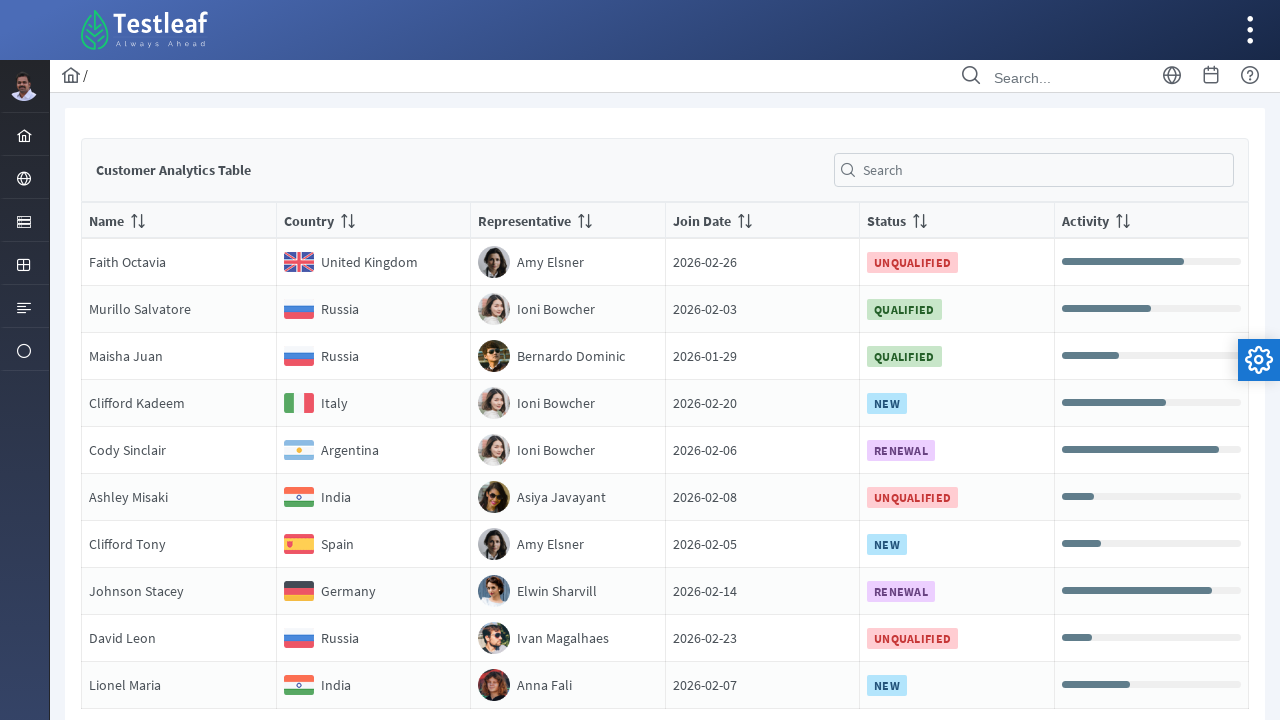

Cell at row 1, column 5 is ready and data is accessible
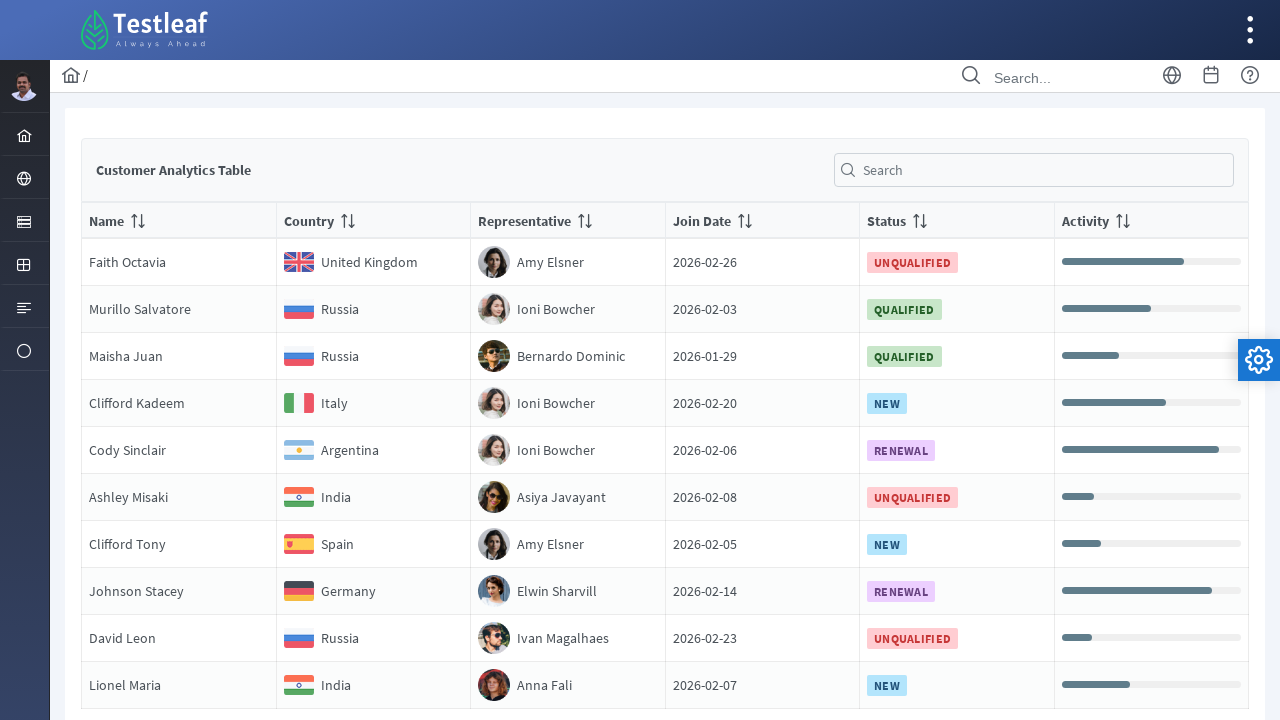

Located cell at row 1, column 6
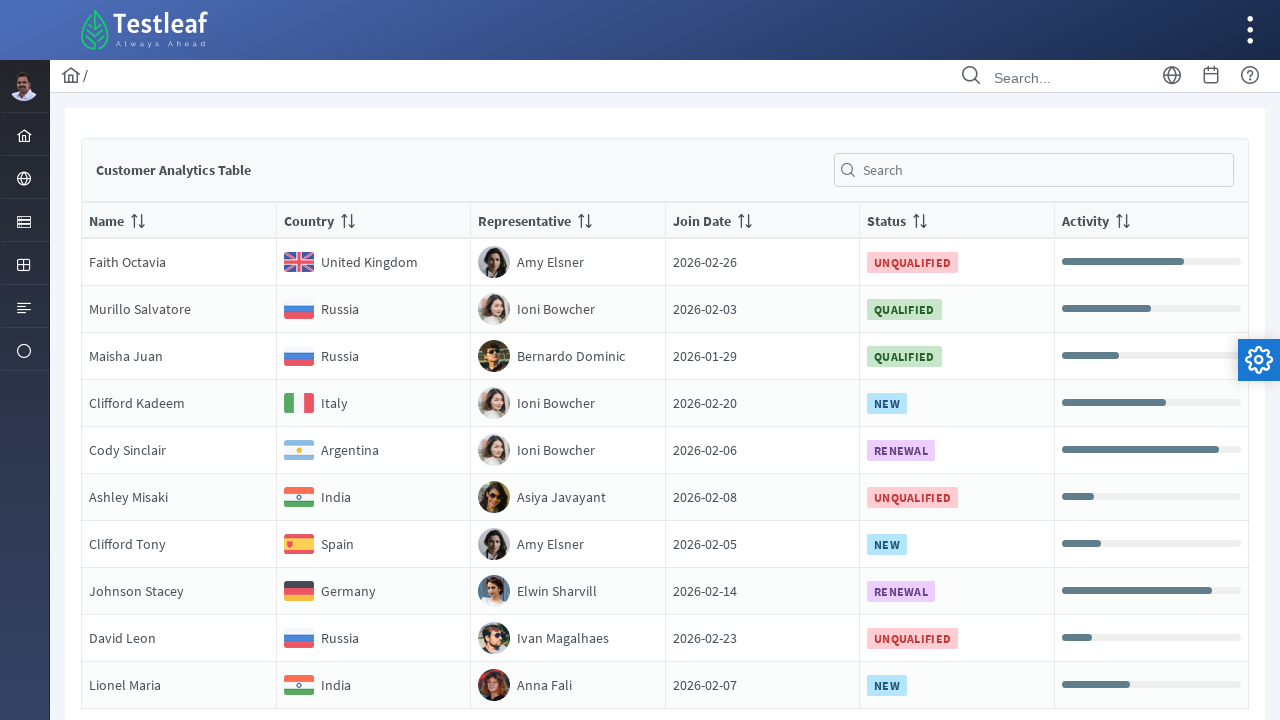

Cell at row 1, column 6 is ready and data is accessible
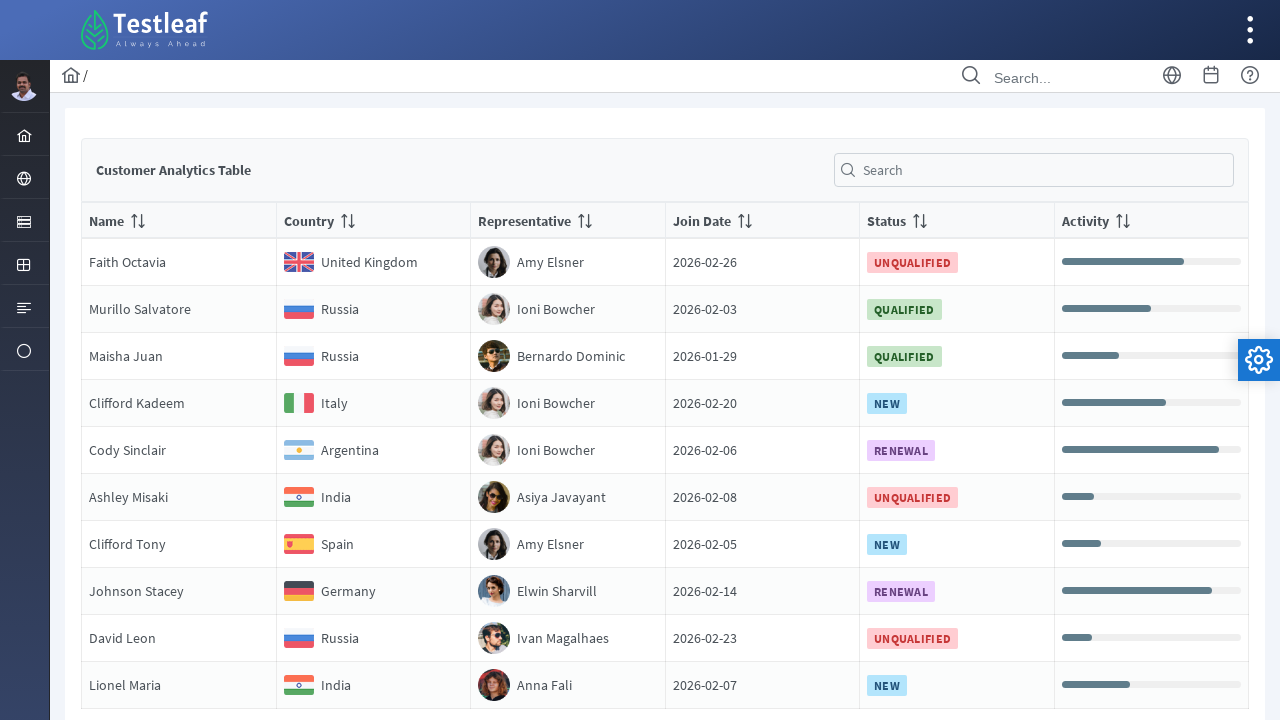

Located cell at row 2, column 1
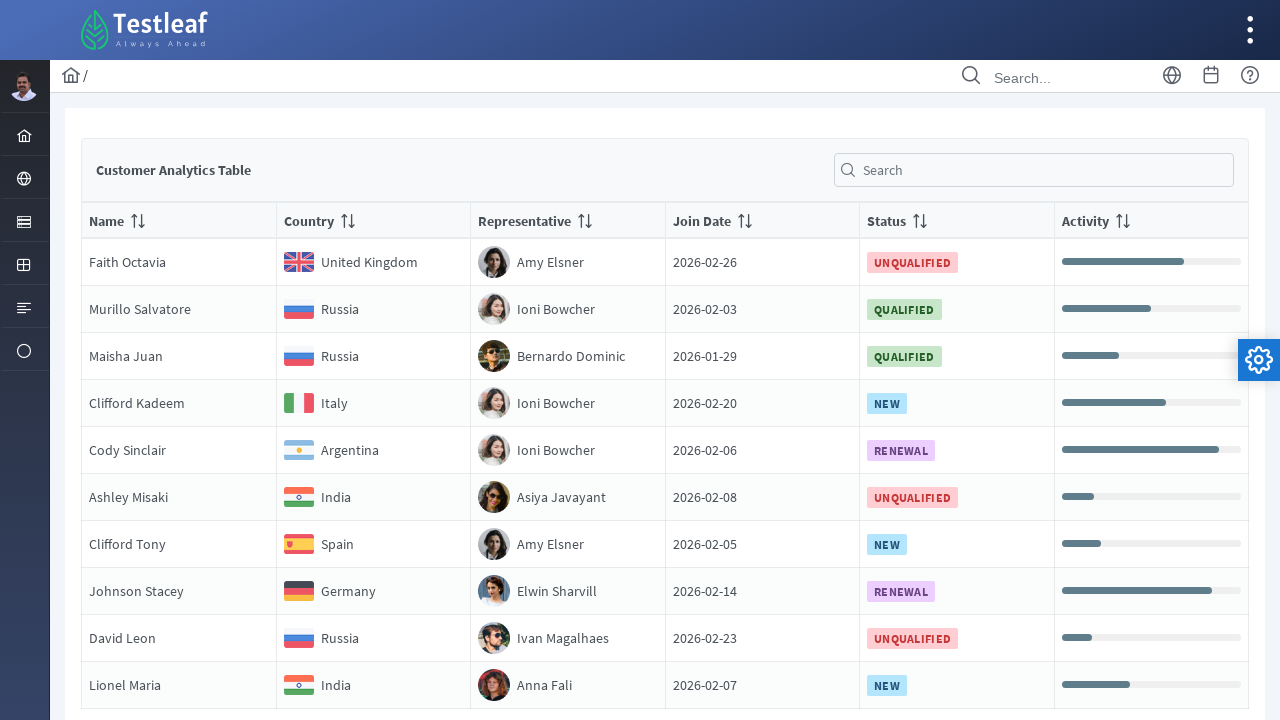

Cell at row 2, column 1 is ready and data is accessible
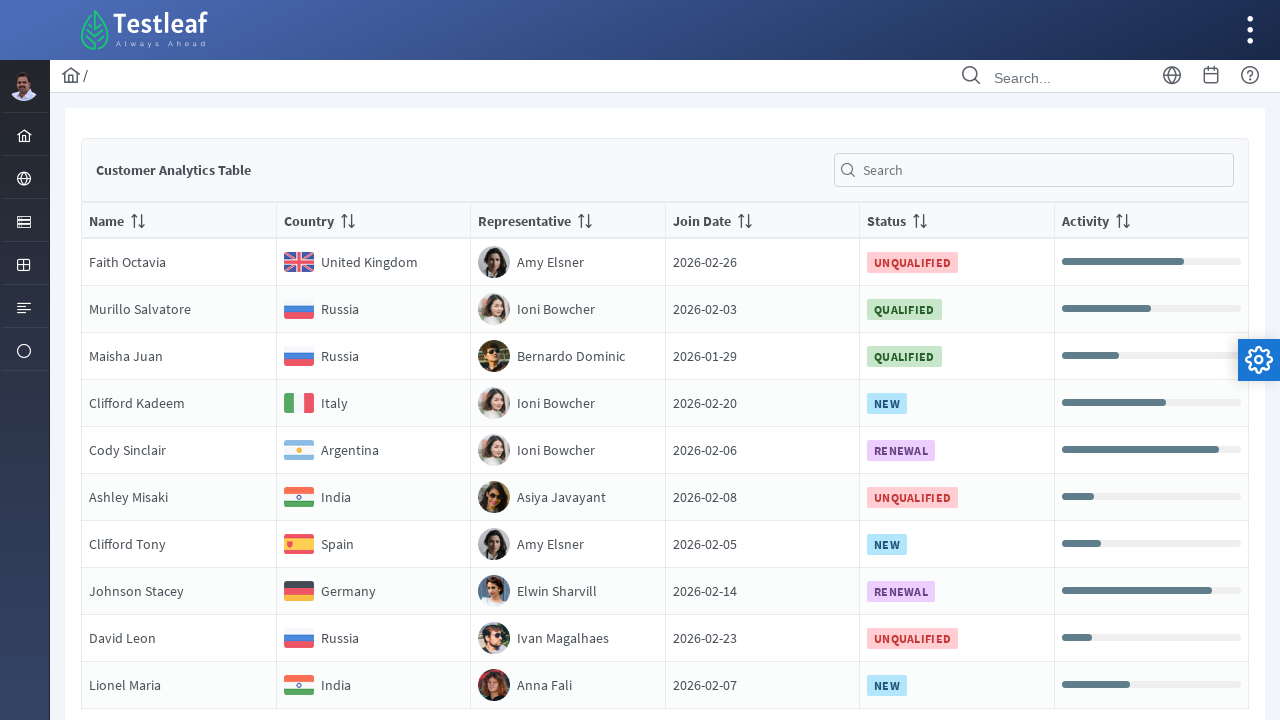

Located cell at row 2, column 2
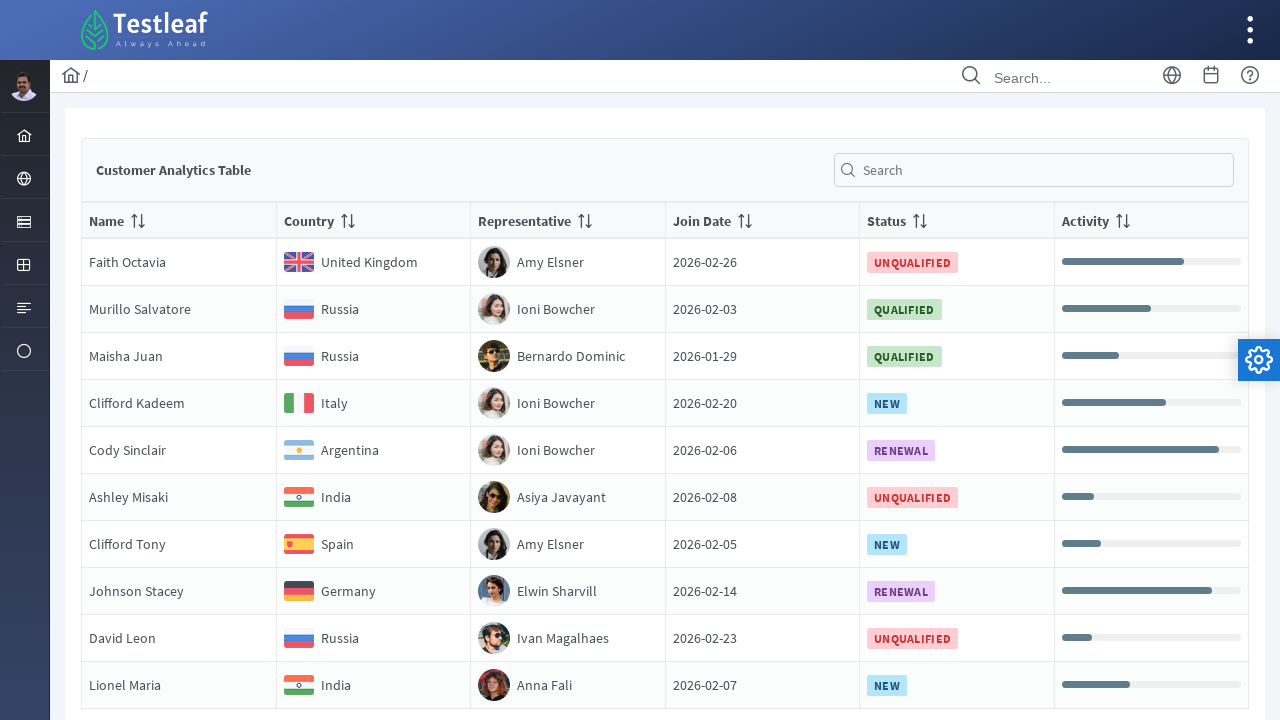

Cell at row 2, column 2 is ready and data is accessible
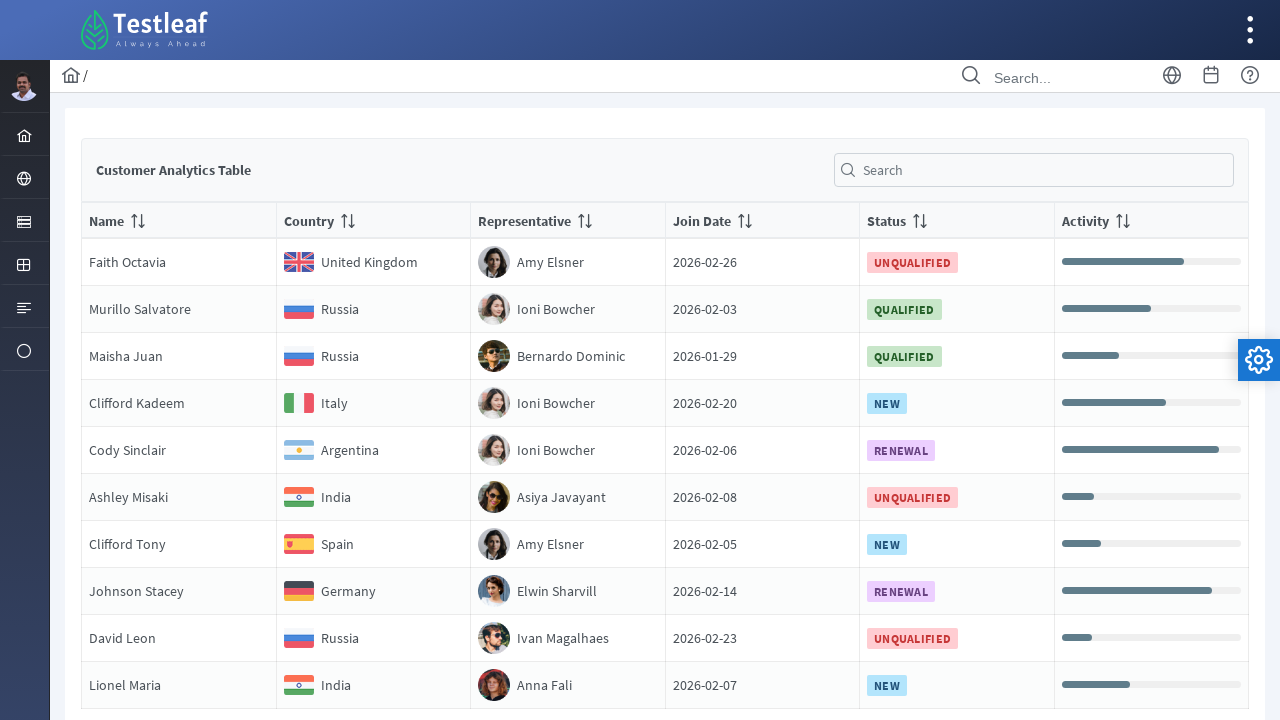

Located cell at row 2, column 3
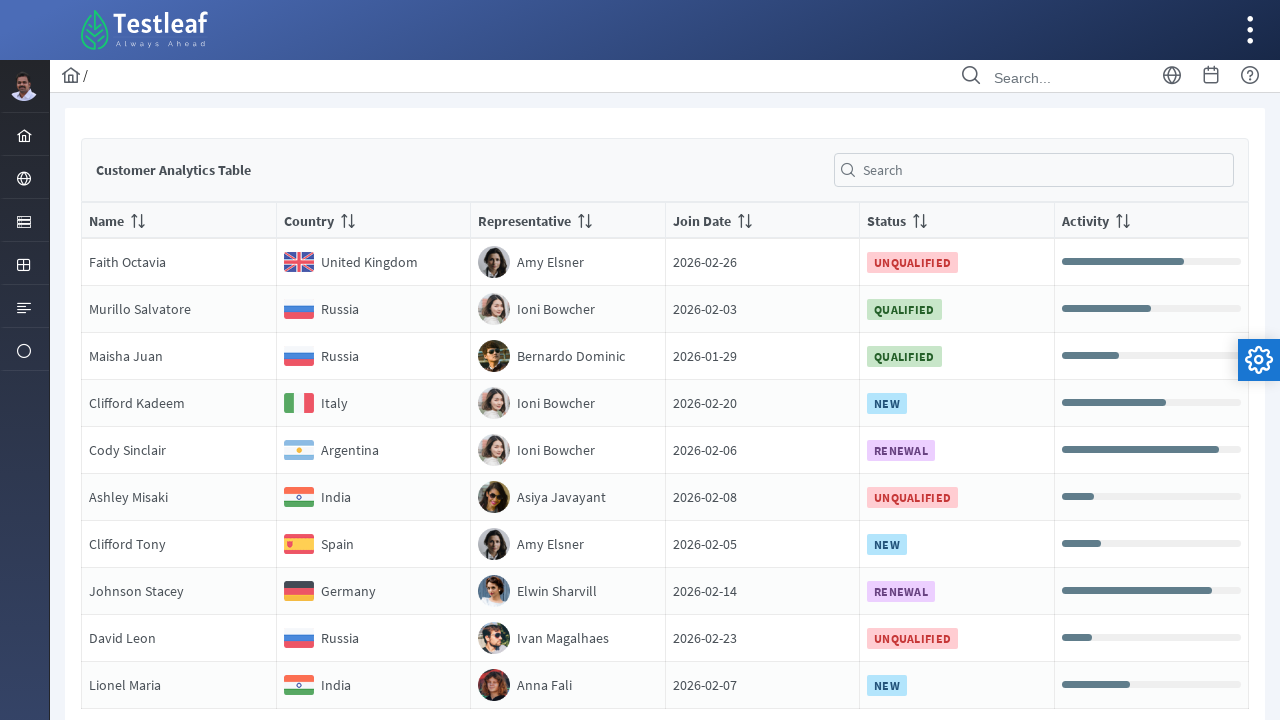

Cell at row 2, column 3 is ready and data is accessible
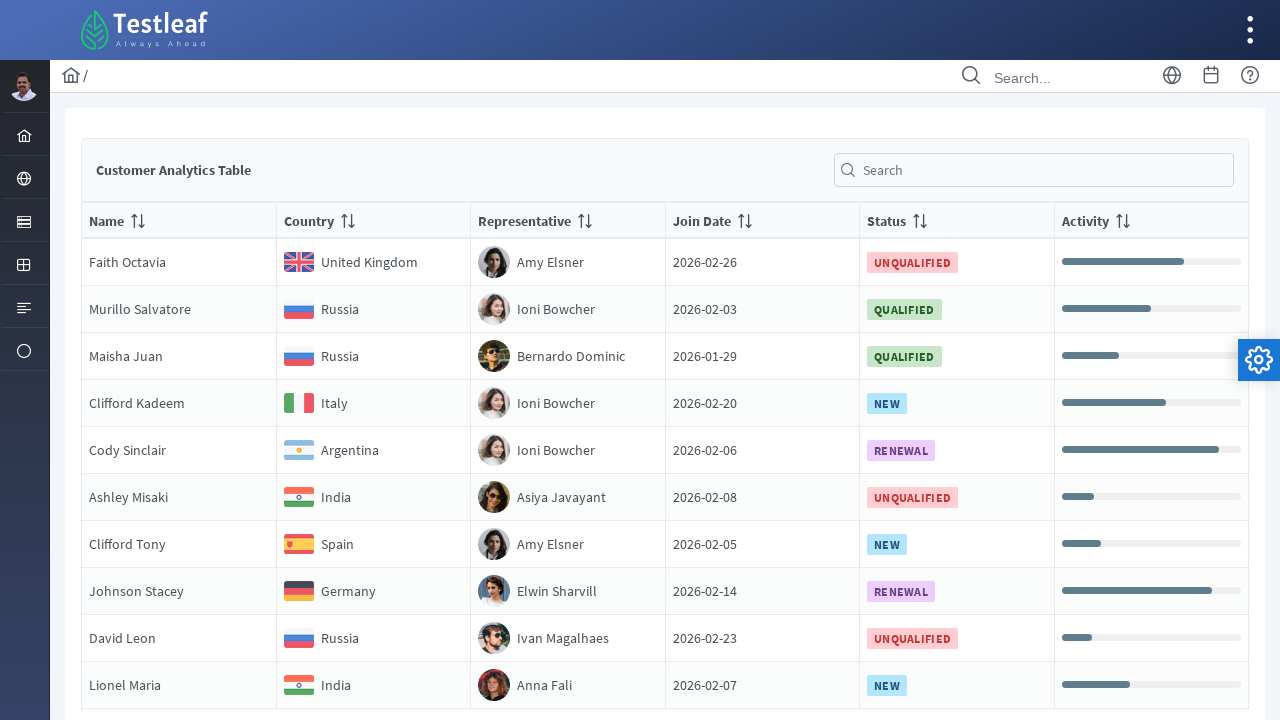

Located cell at row 2, column 4
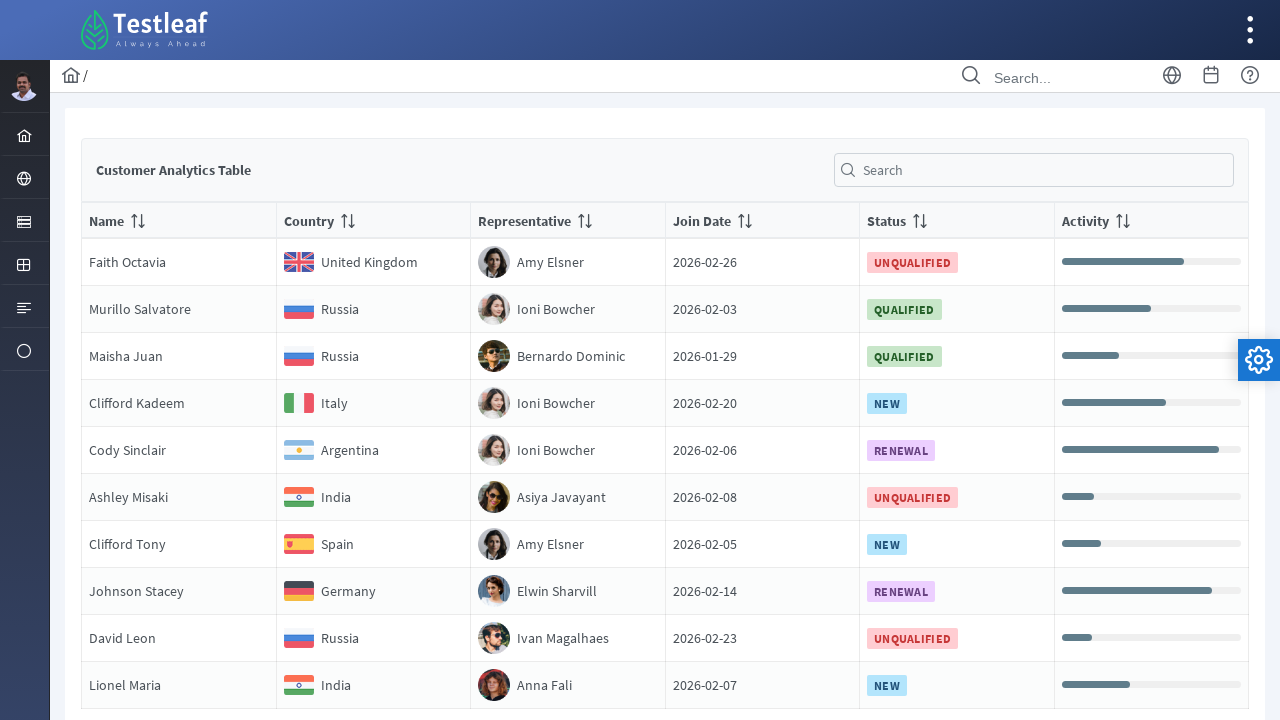

Cell at row 2, column 4 is ready and data is accessible
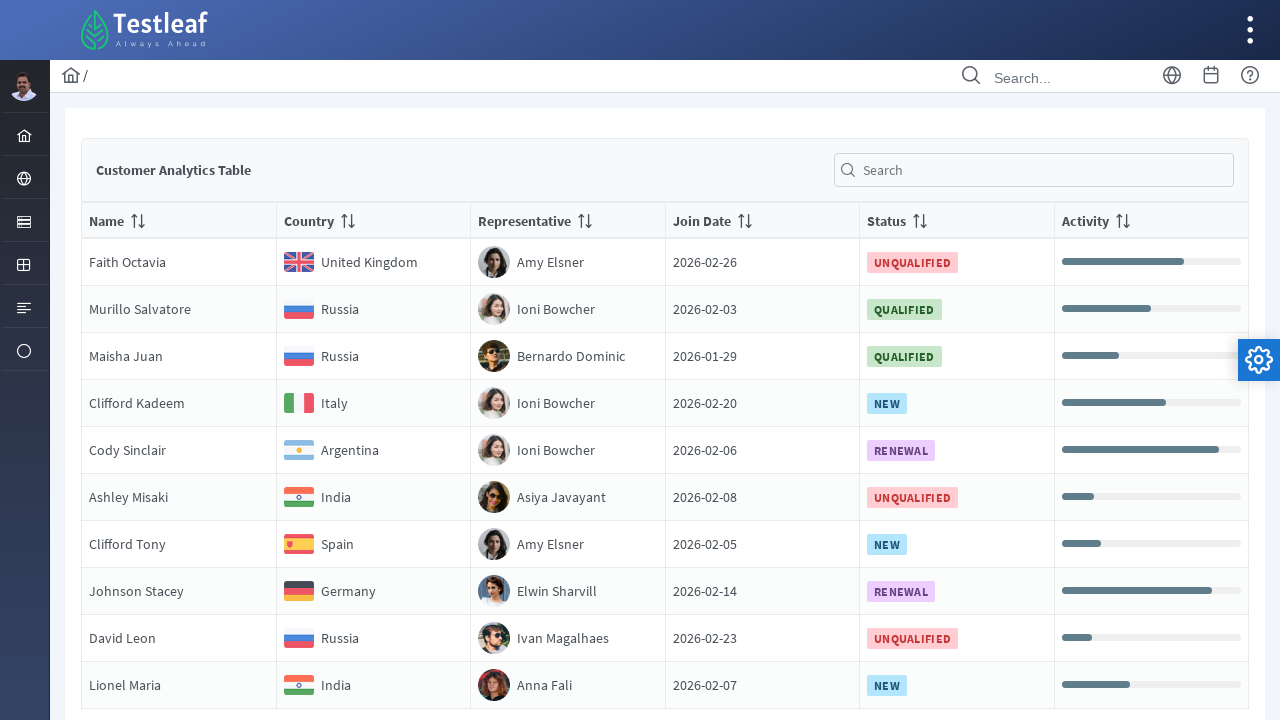

Located cell at row 2, column 5
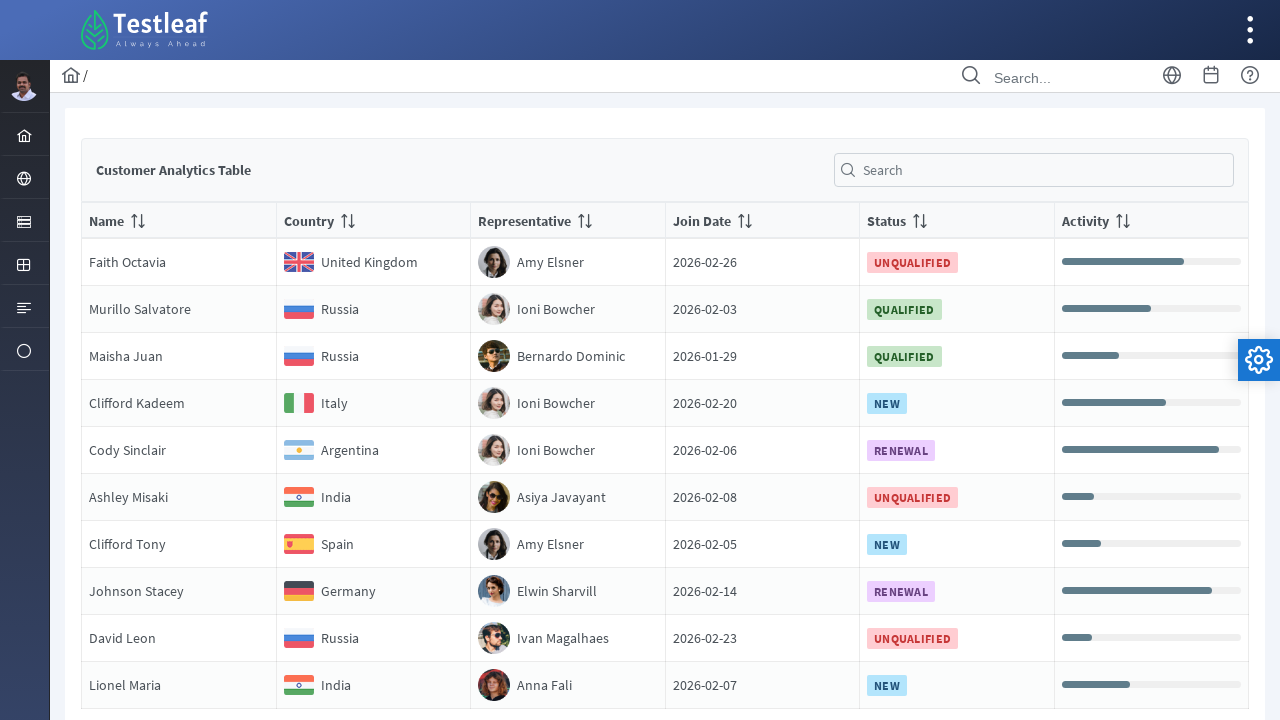

Cell at row 2, column 5 is ready and data is accessible
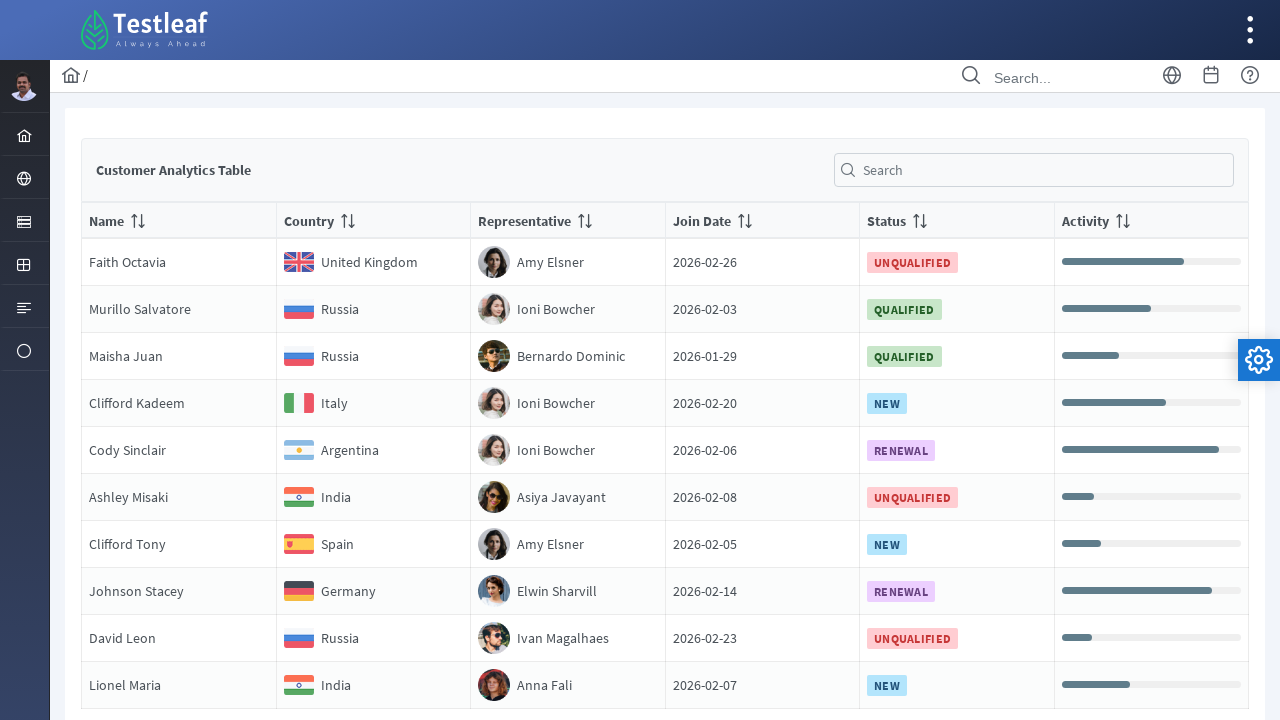

Located cell at row 2, column 6
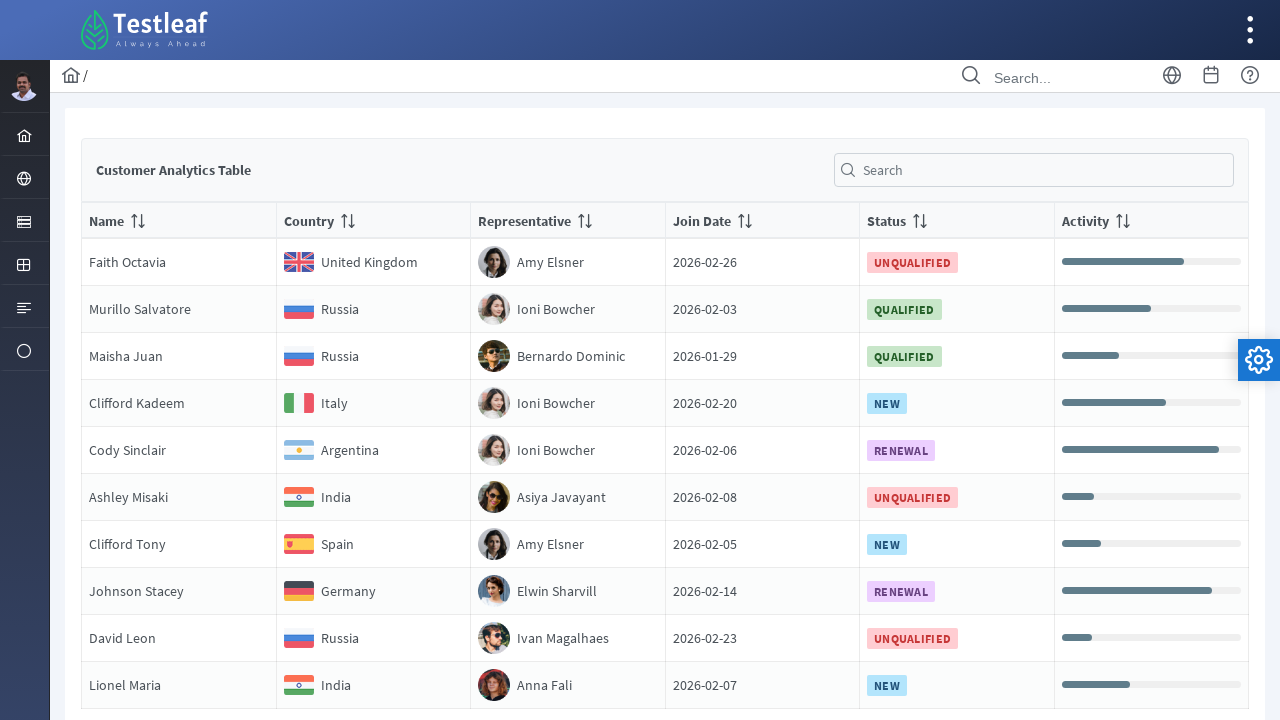

Cell at row 2, column 6 is ready and data is accessible
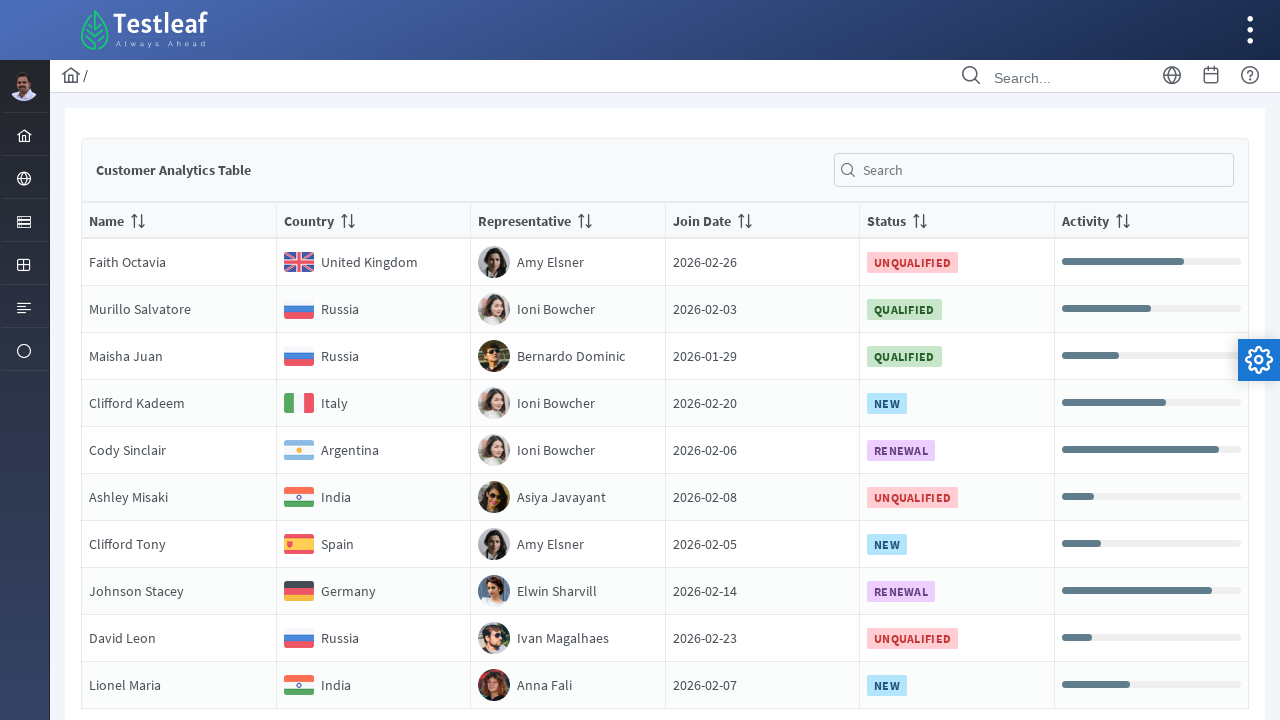

Located cell at row 3, column 1
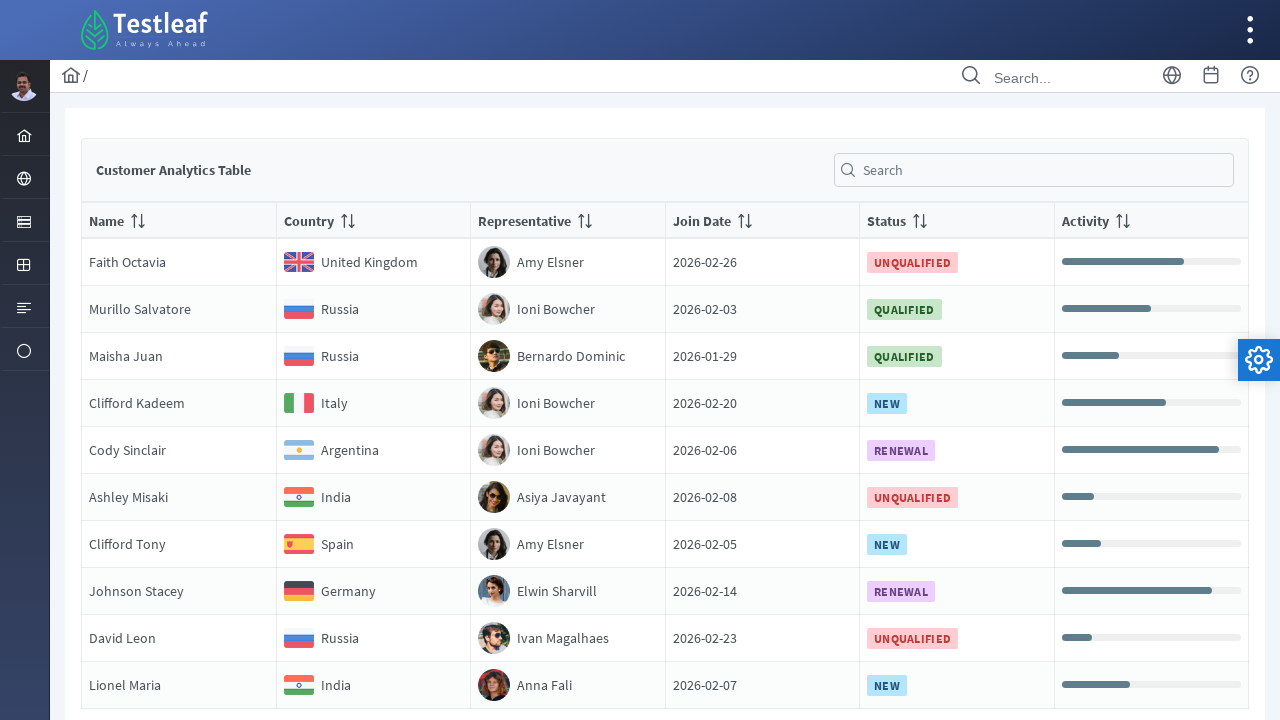

Cell at row 3, column 1 is ready and data is accessible
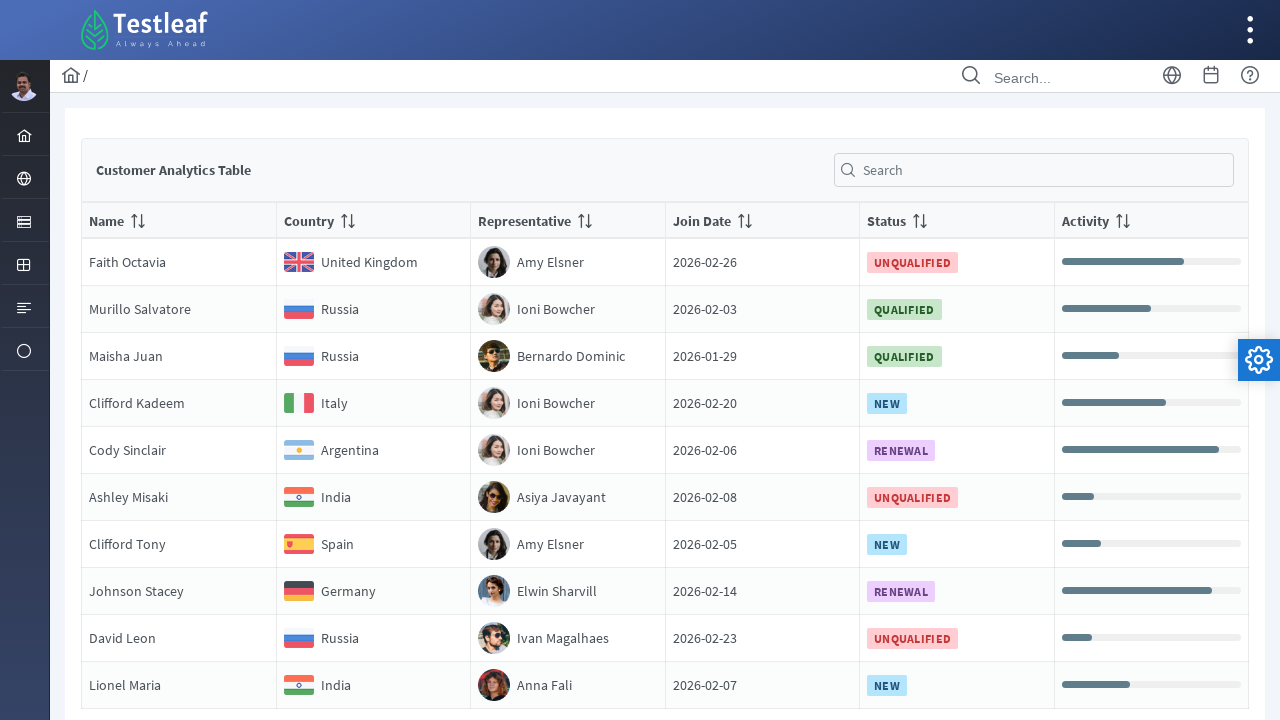

Located cell at row 3, column 2
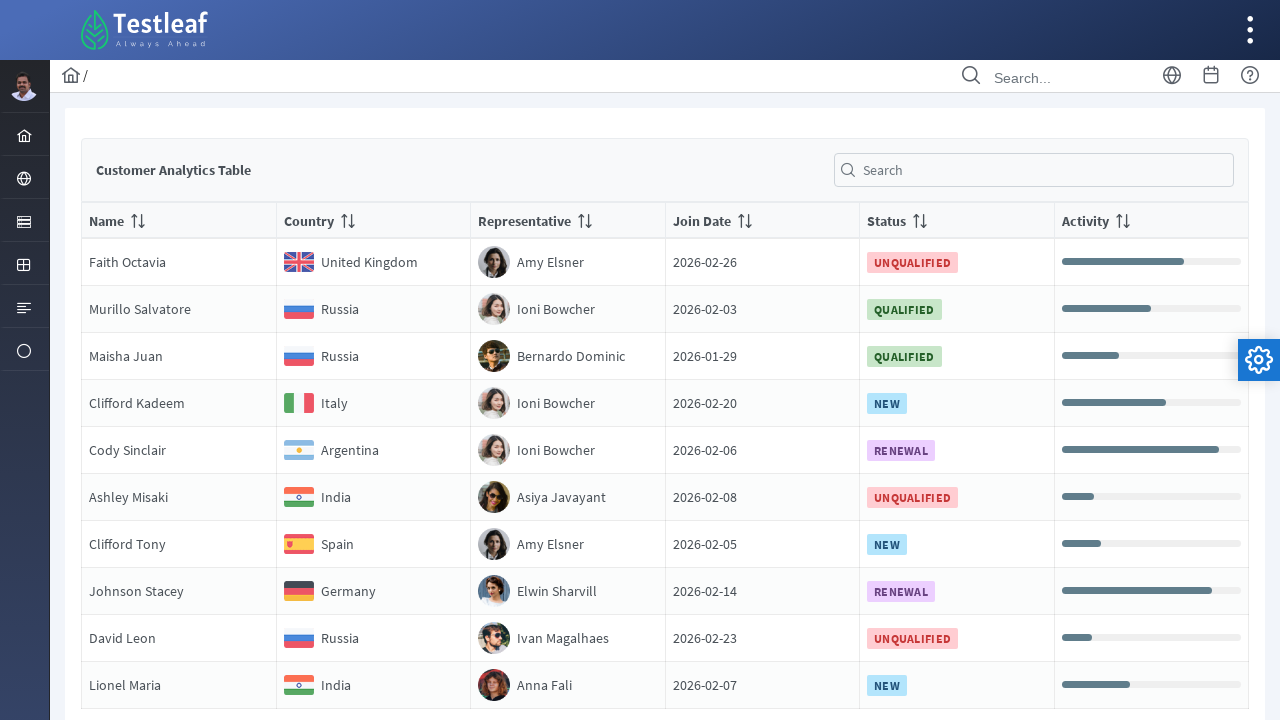

Cell at row 3, column 2 is ready and data is accessible
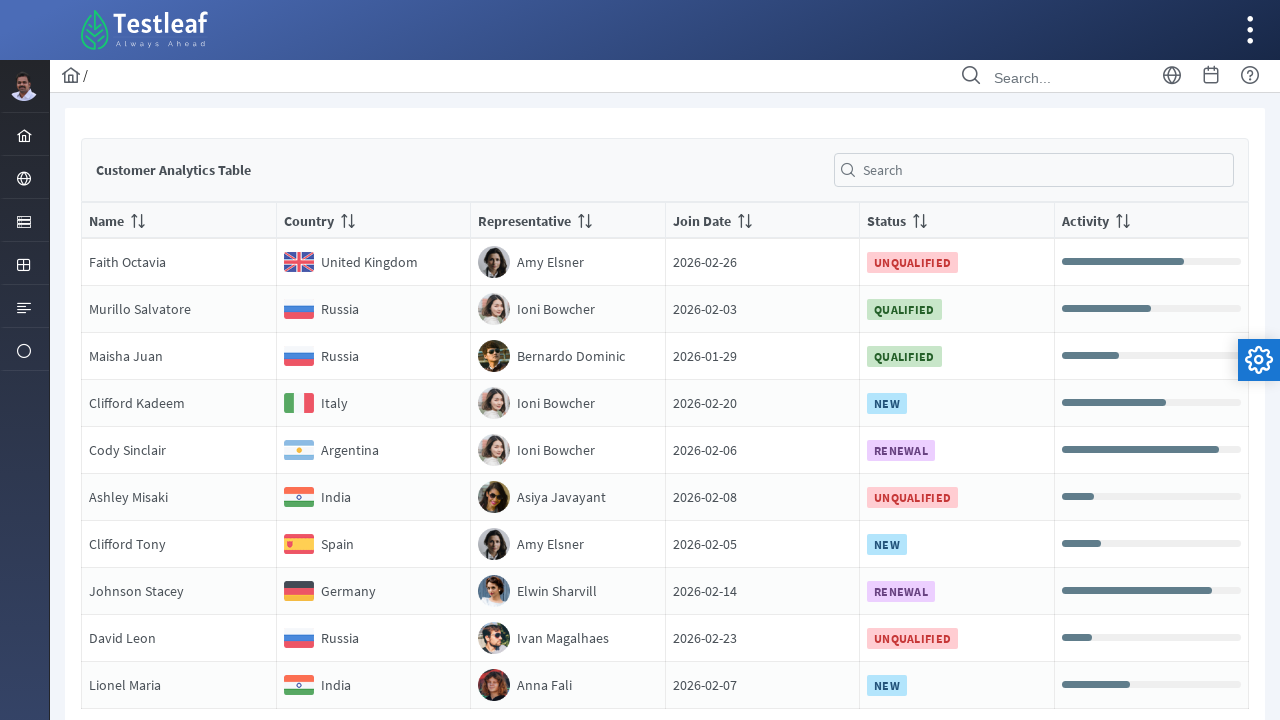

Located cell at row 3, column 3
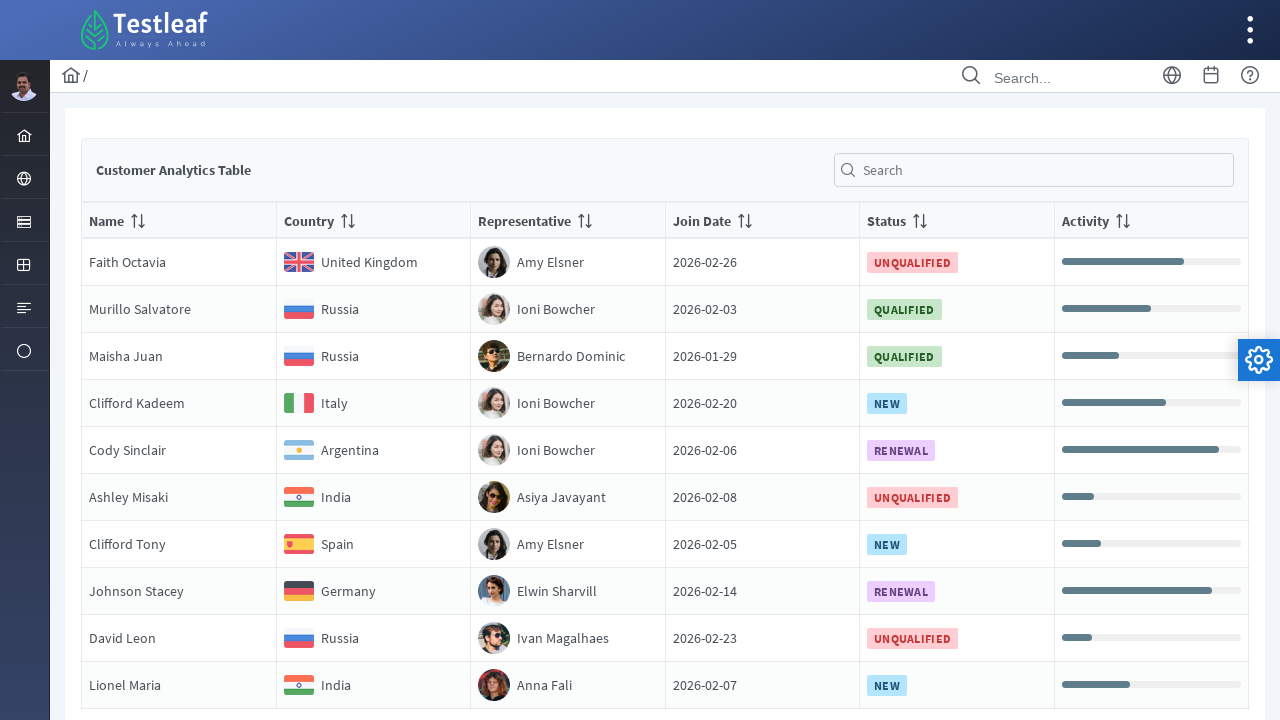

Cell at row 3, column 3 is ready and data is accessible
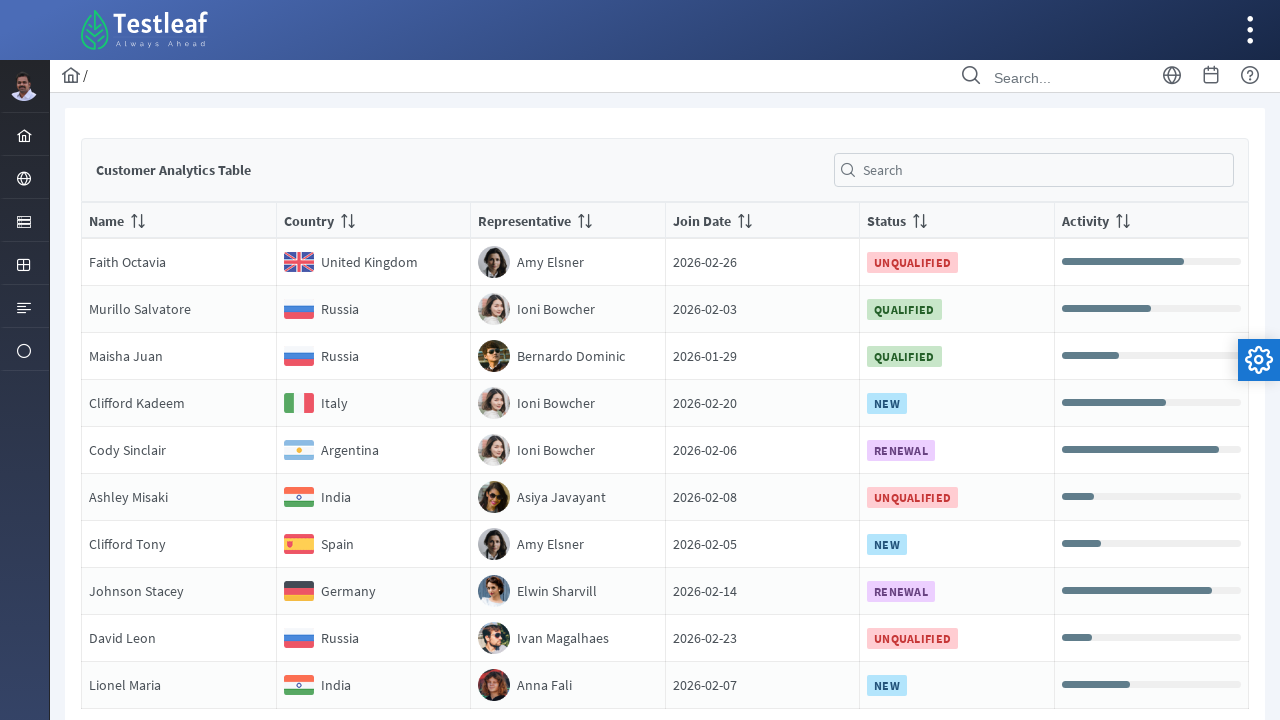

Located cell at row 3, column 4
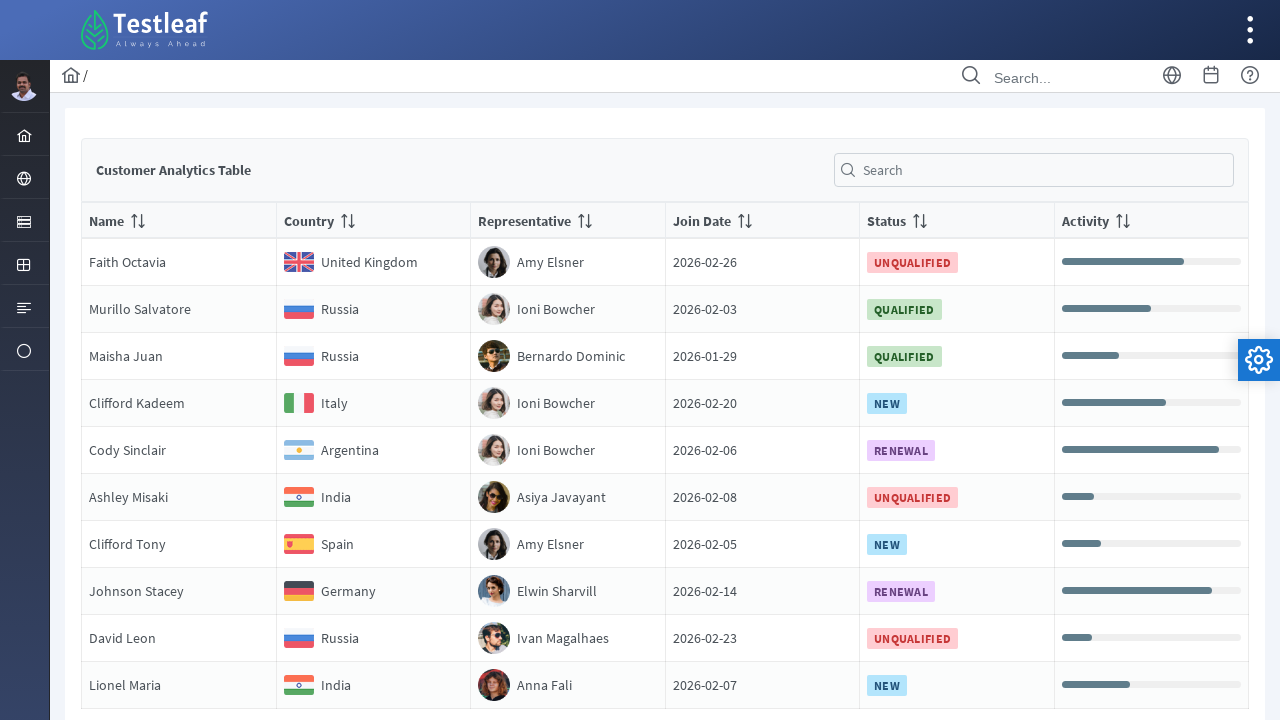

Cell at row 3, column 4 is ready and data is accessible
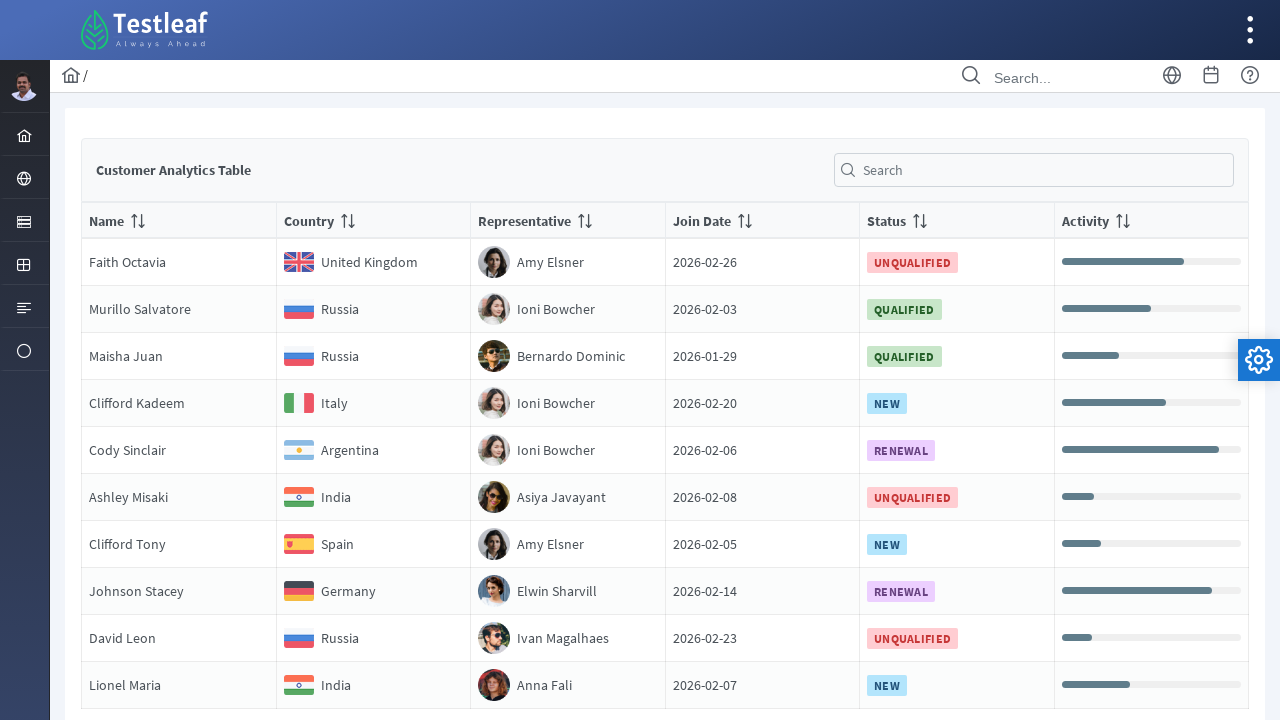

Located cell at row 3, column 5
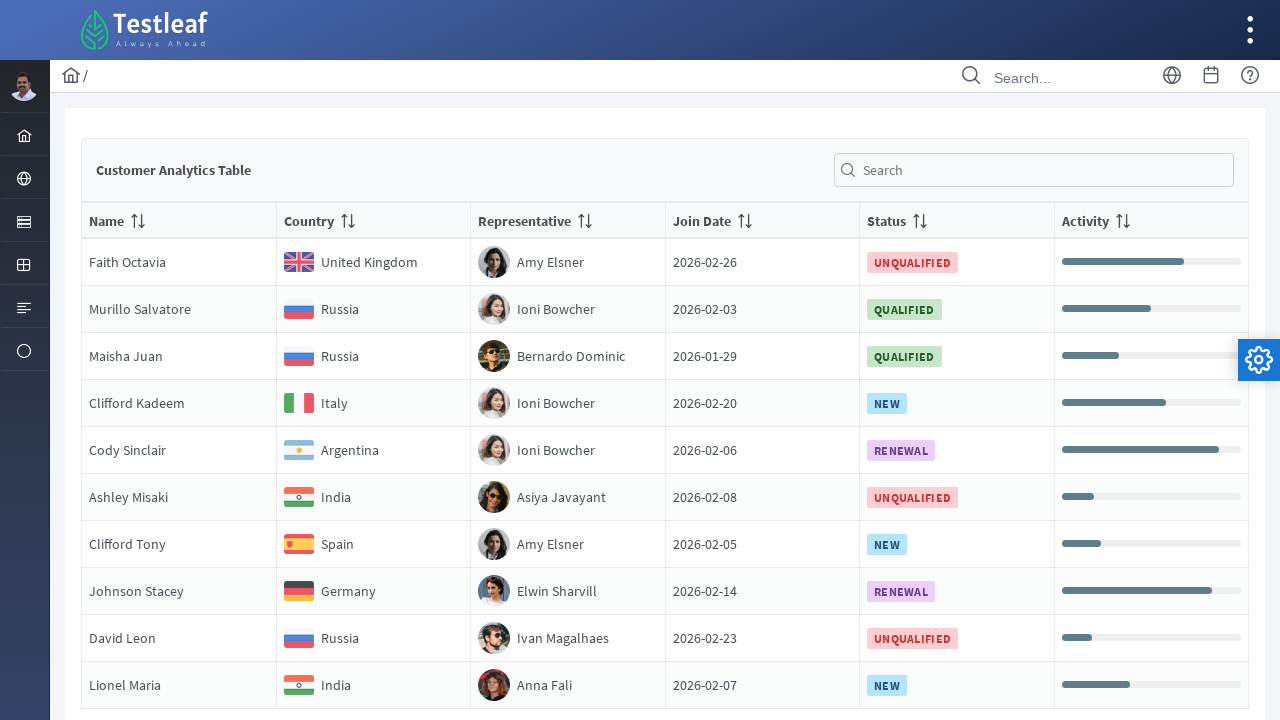

Cell at row 3, column 5 is ready and data is accessible
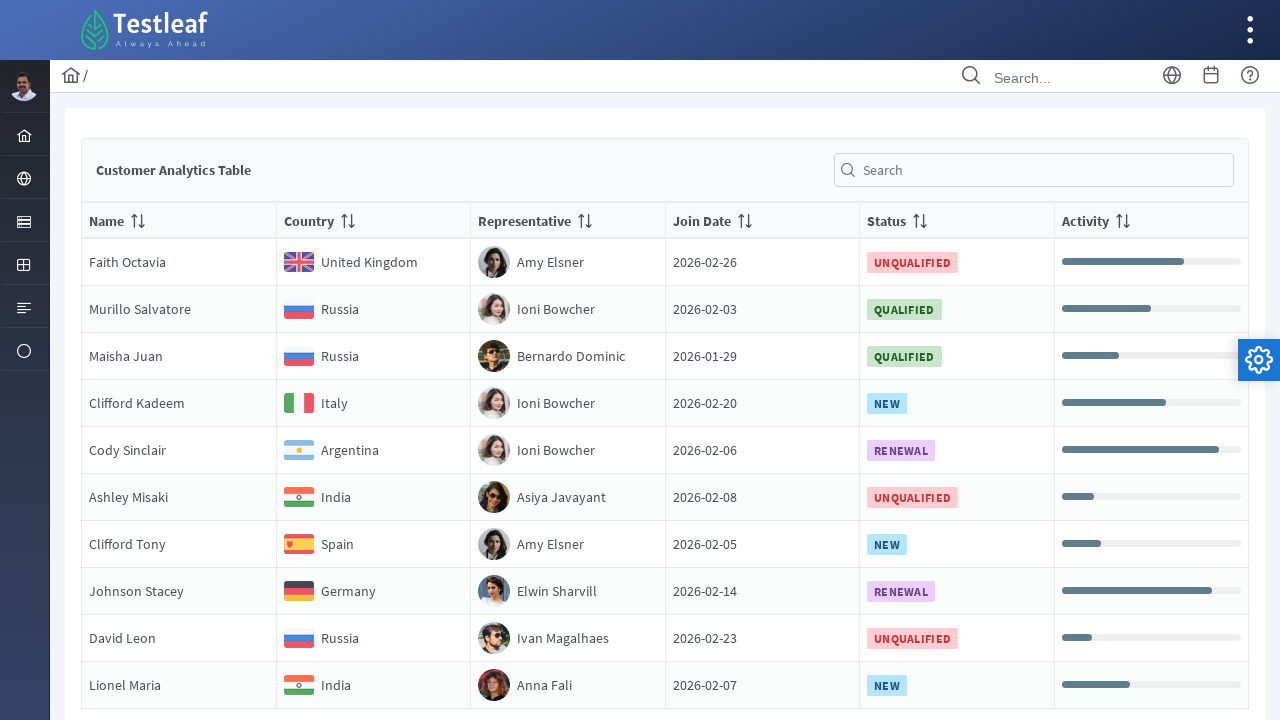

Located cell at row 3, column 6
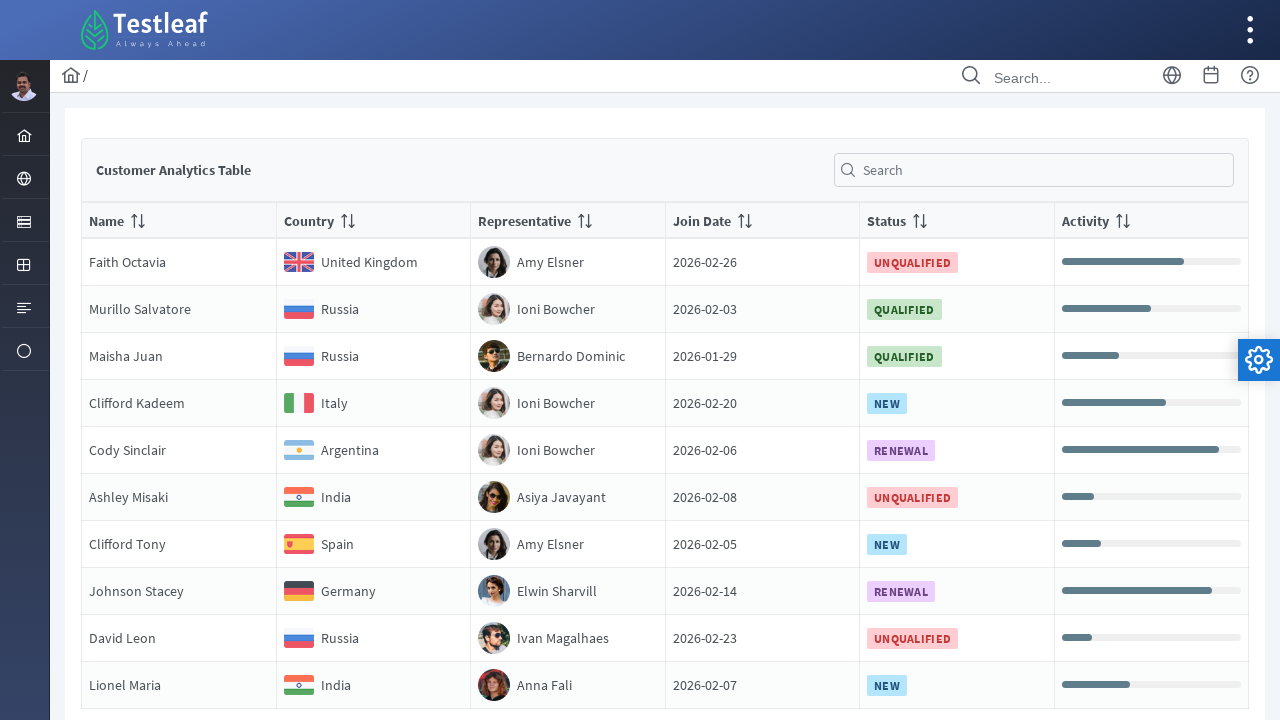

Cell at row 3, column 6 is ready and data is accessible
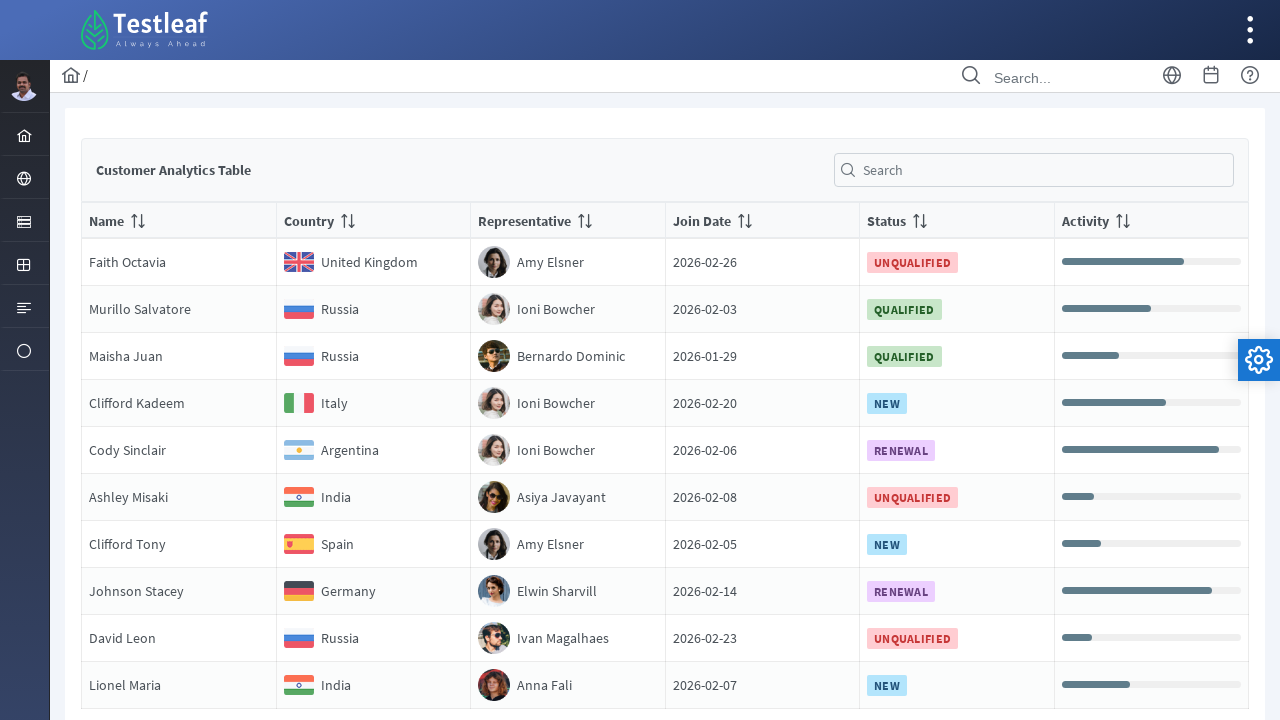

Located cell at row 4, column 1
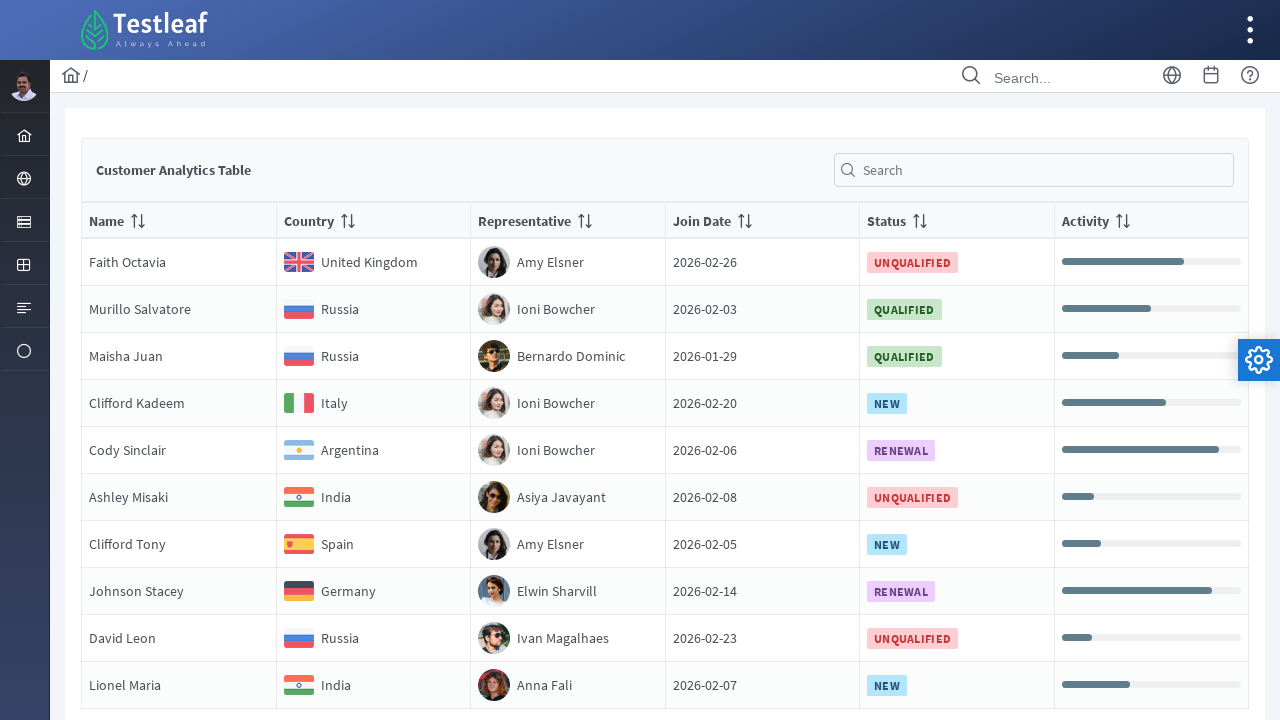

Cell at row 4, column 1 is ready and data is accessible
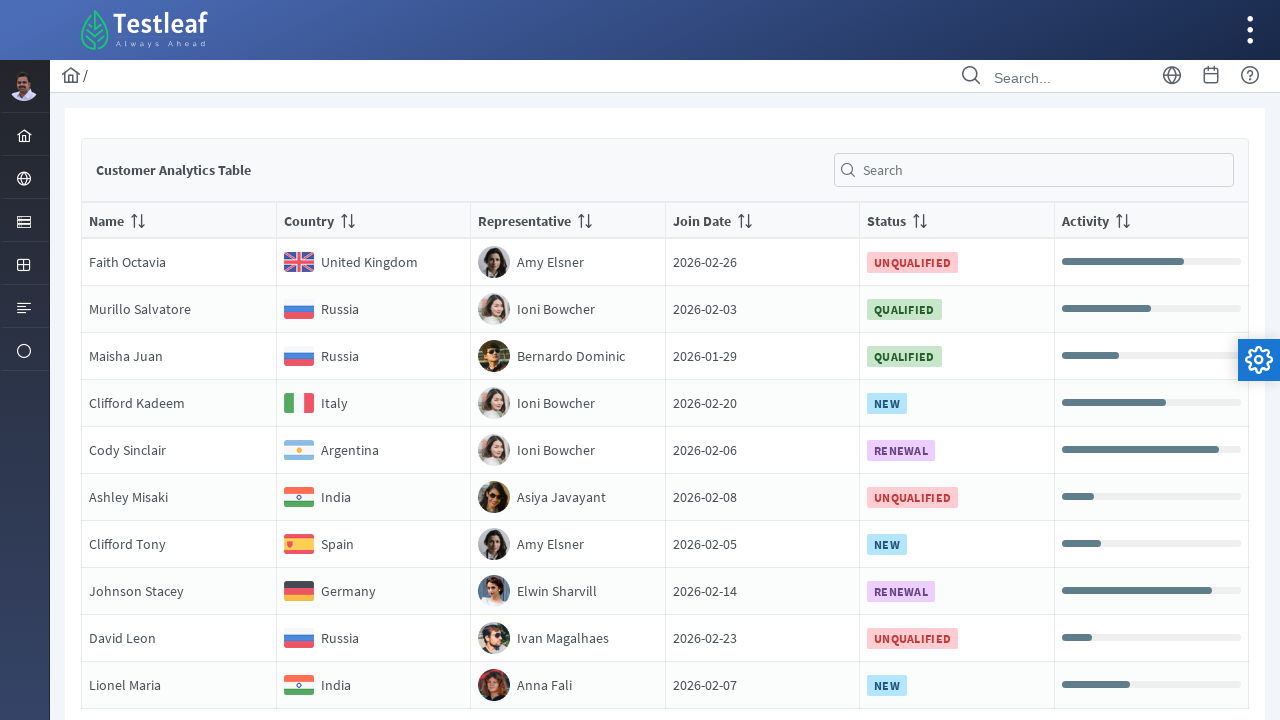

Located cell at row 4, column 2
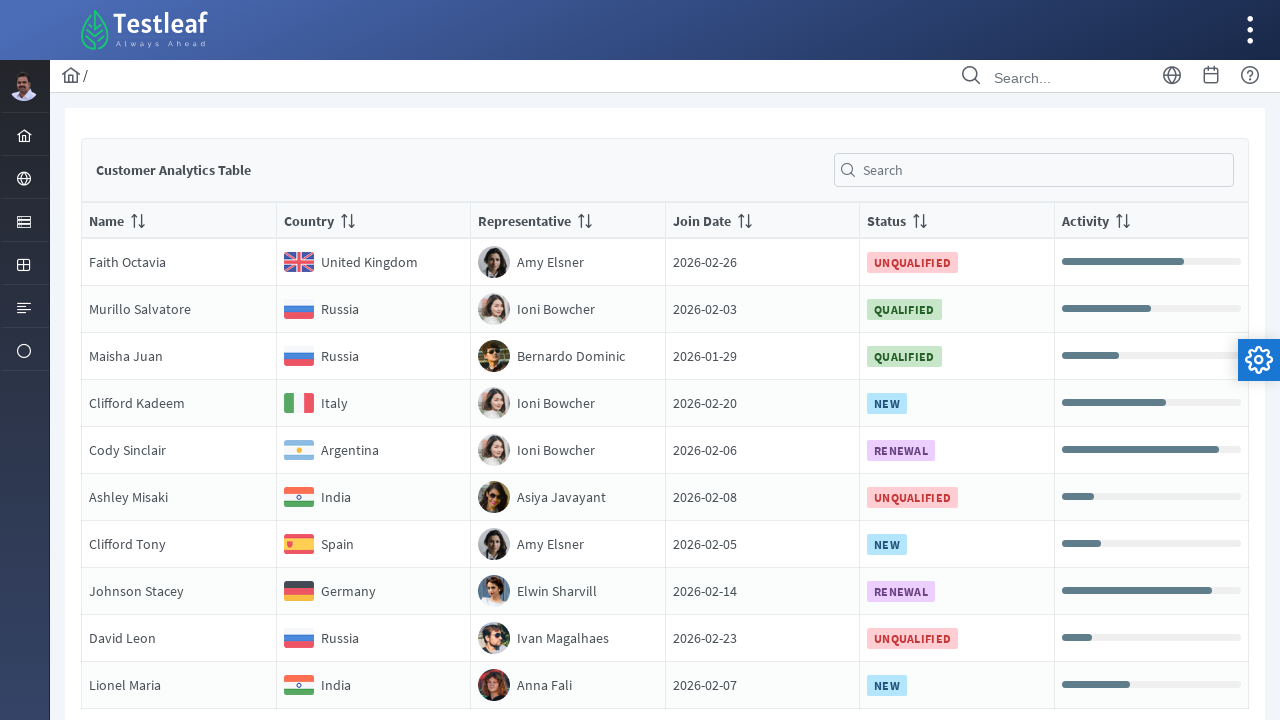

Cell at row 4, column 2 is ready and data is accessible
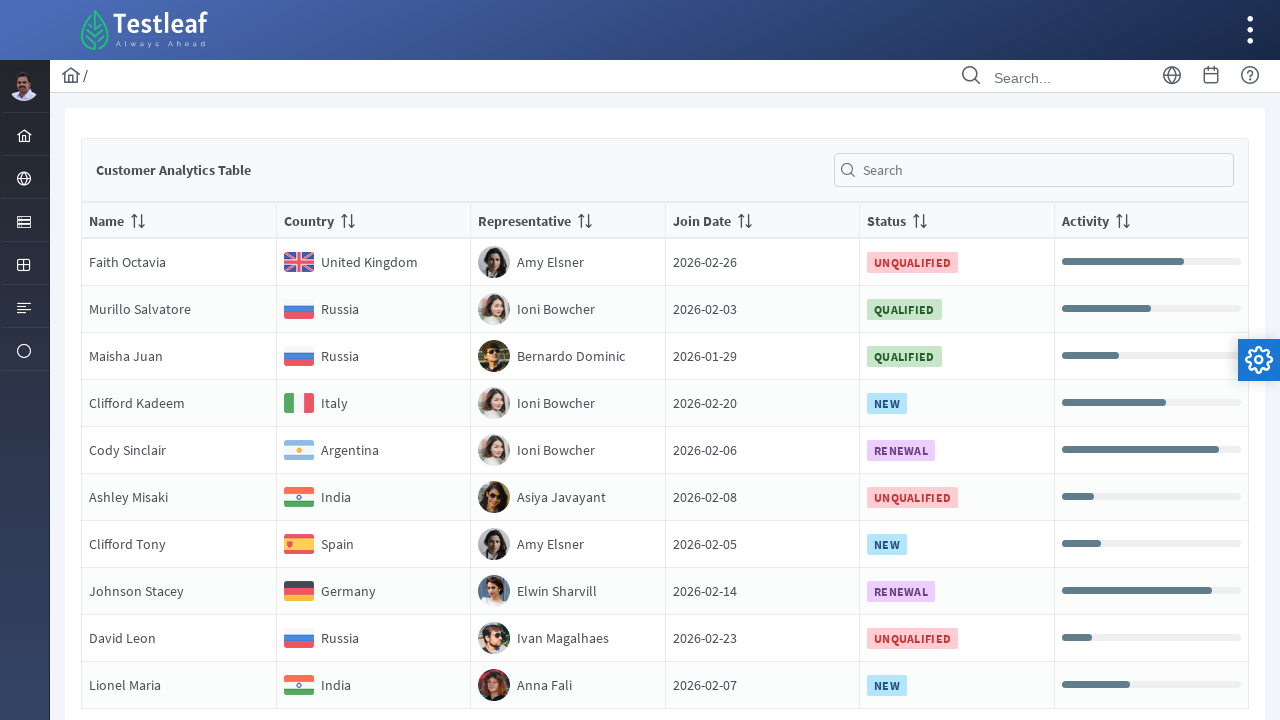

Located cell at row 4, column 3
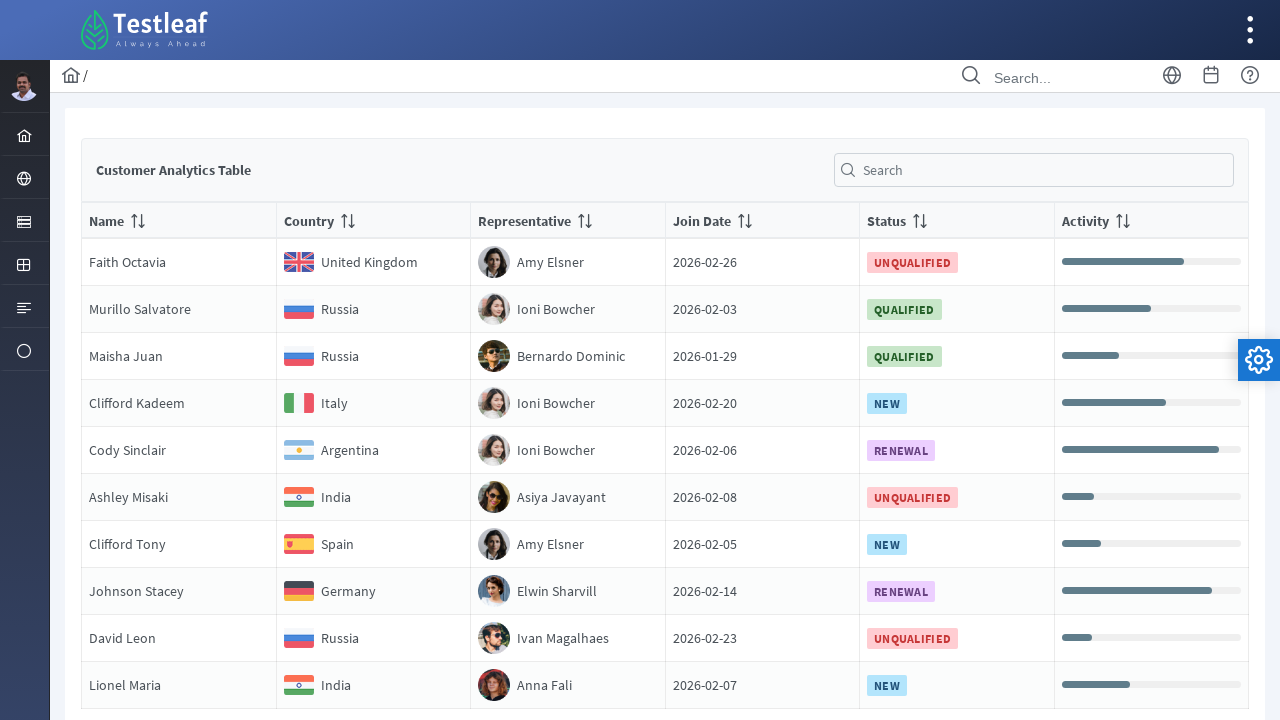

Cell at row 4, column 3 is ready and data is accessible
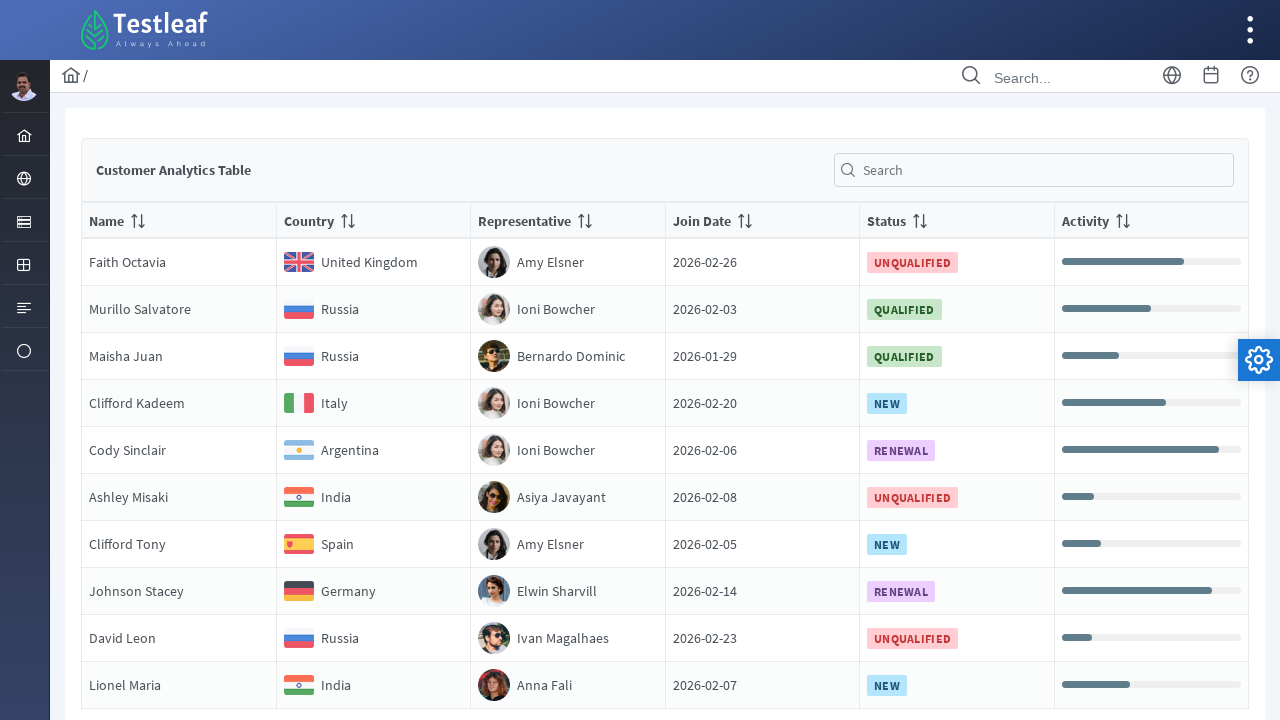

Located cell at row 4, column 4
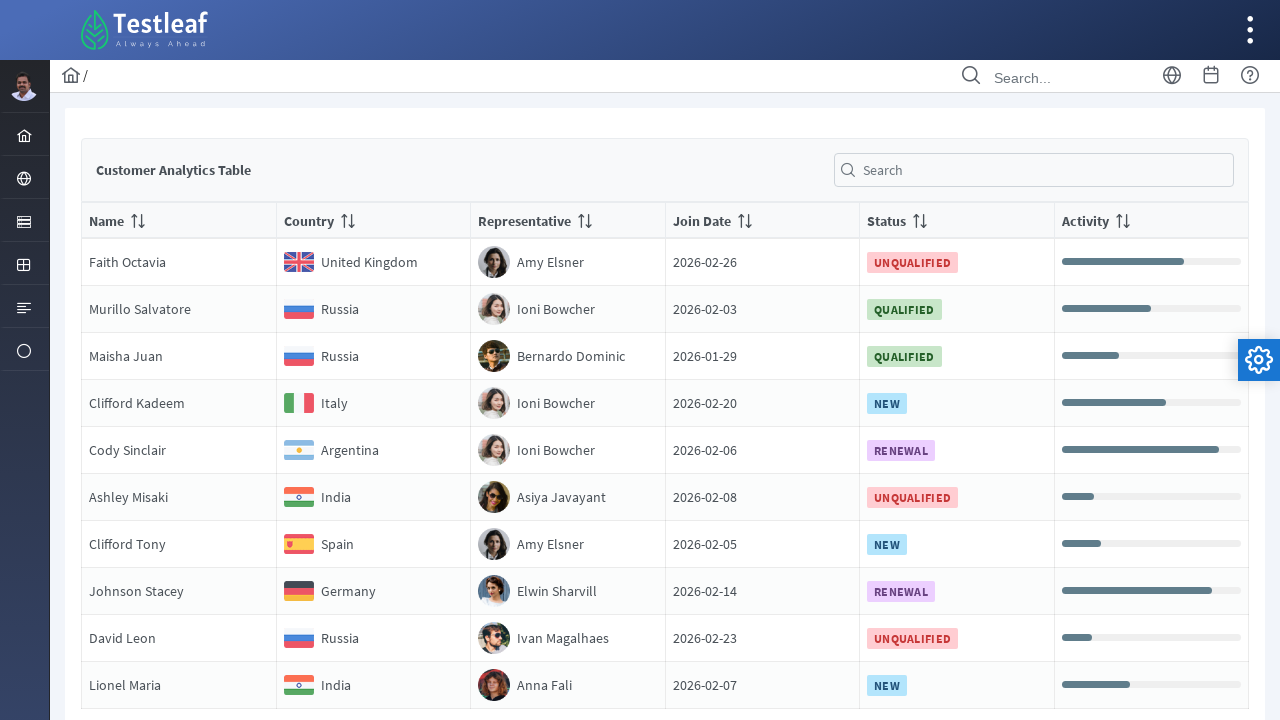

Cell at row 4, column 4 is ready and data is accessible
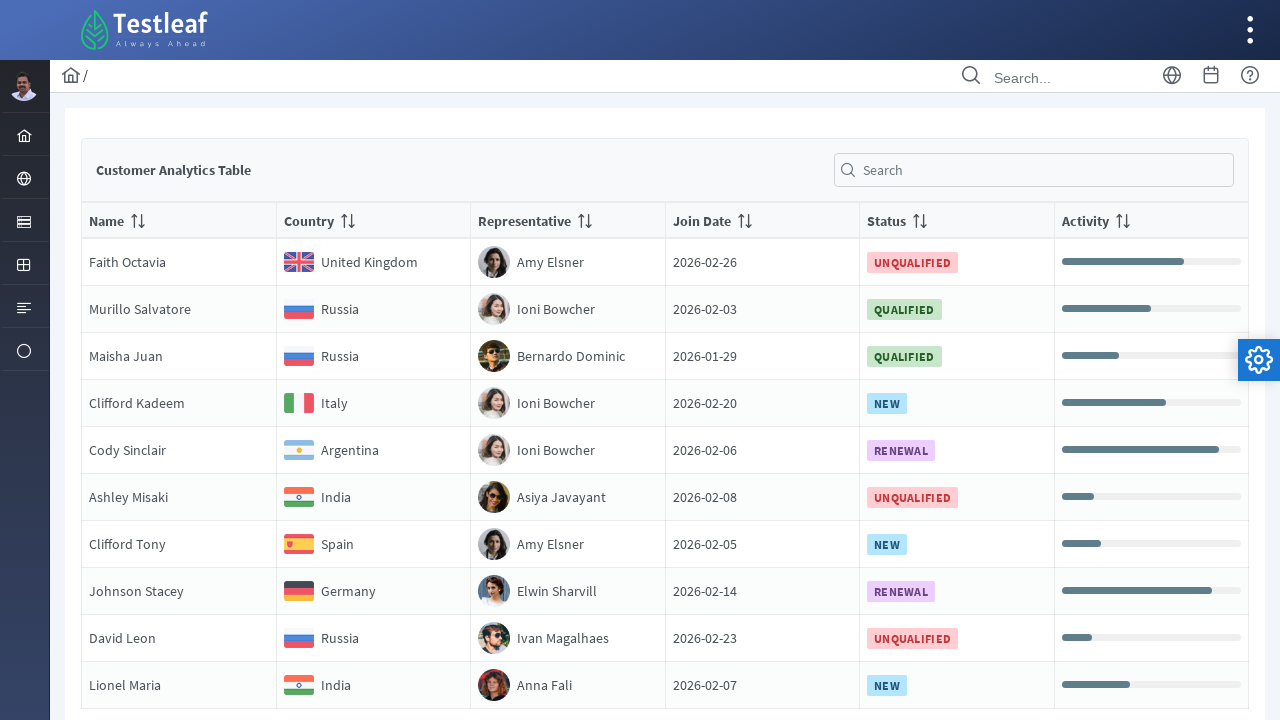

Located cell at row 4, column 5
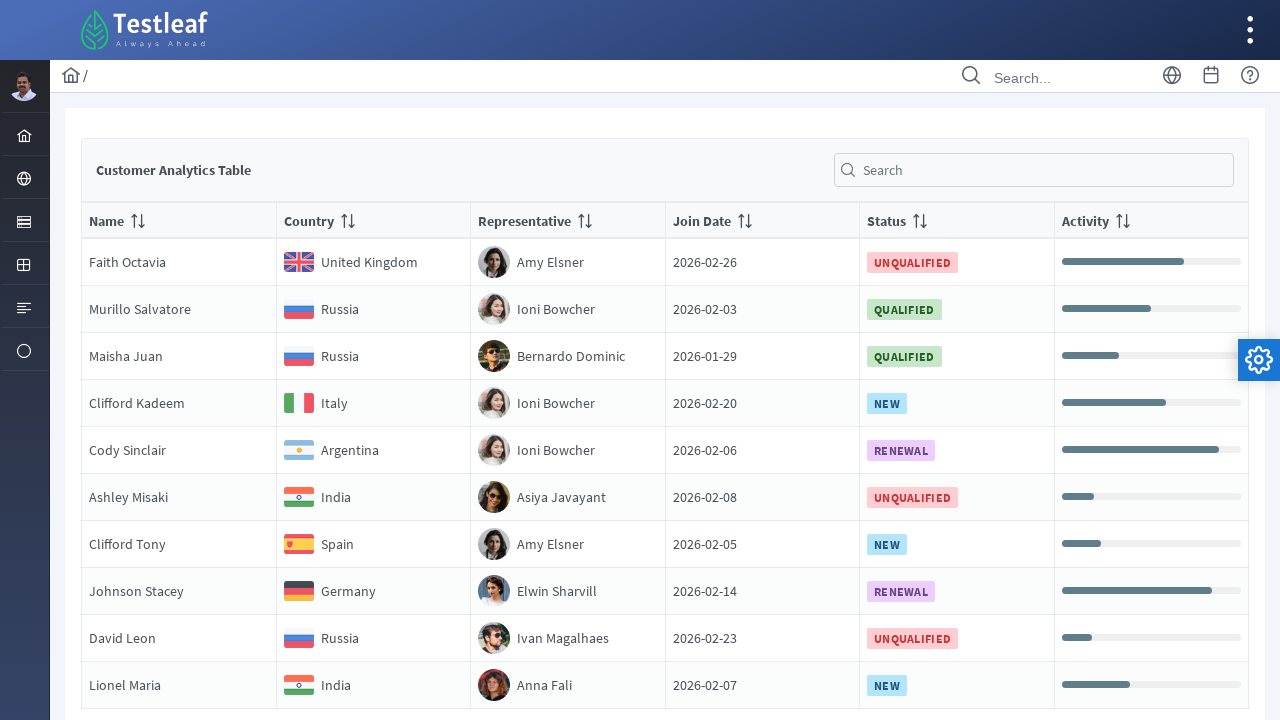

Cell at row 4, column 5 is ready and data is accessible
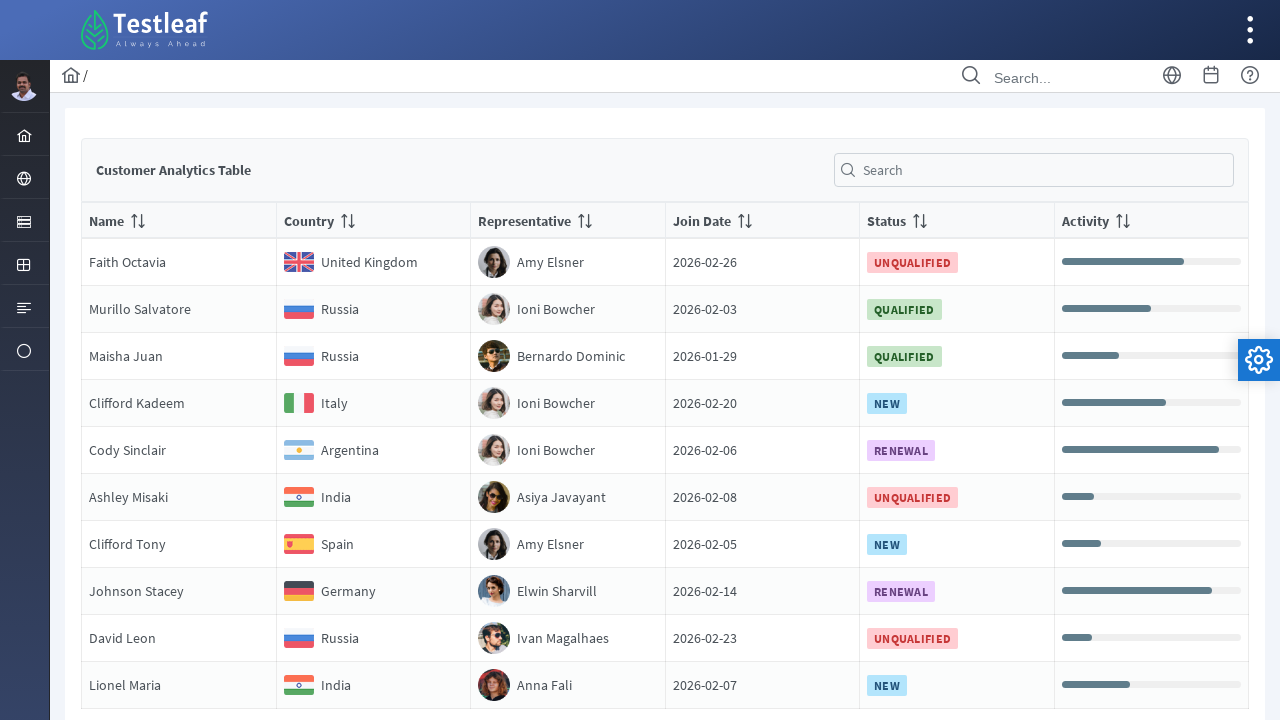

Located cell at row 4, column 6
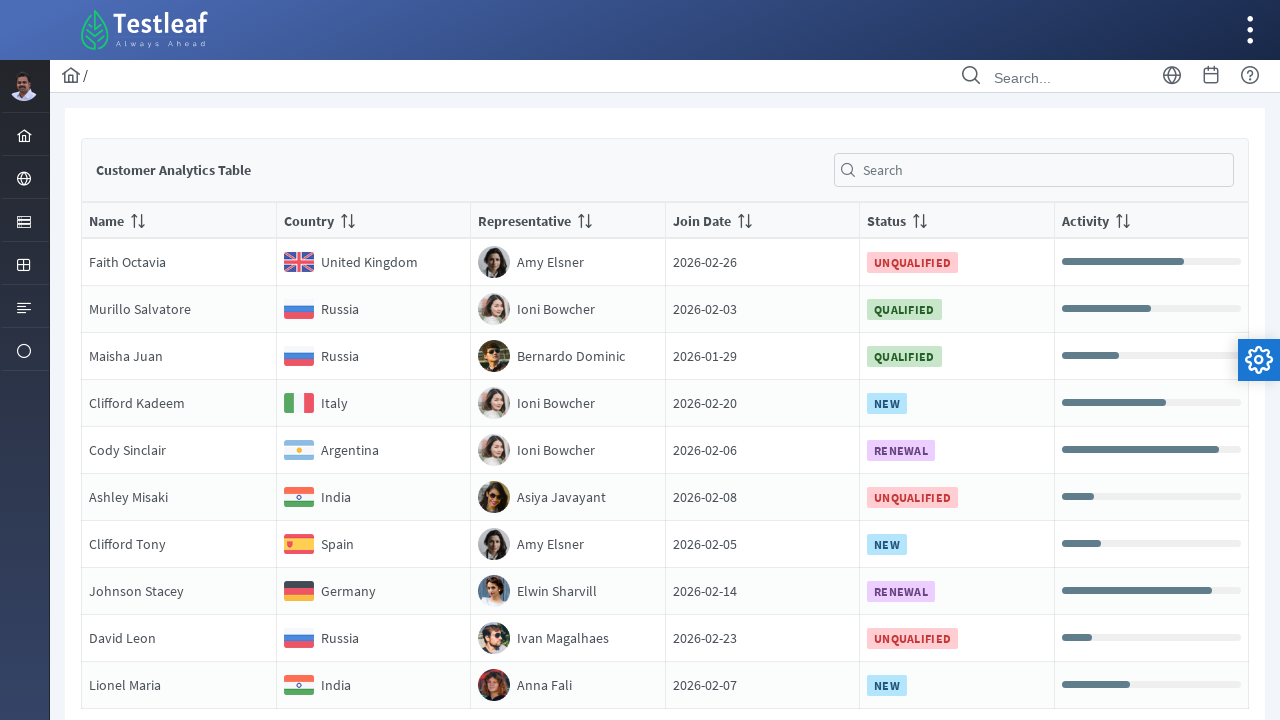

Cell at row 4, column 6 is ready and data is accessible
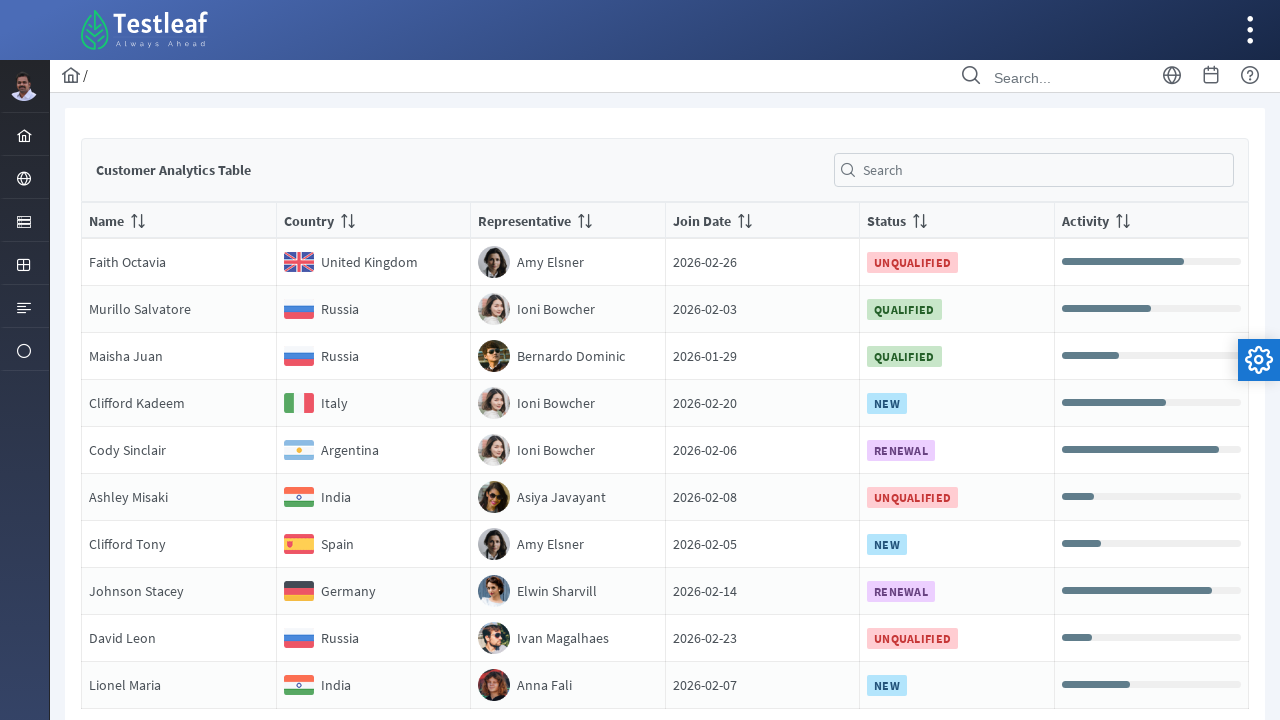

Located cell at row 5, column 1
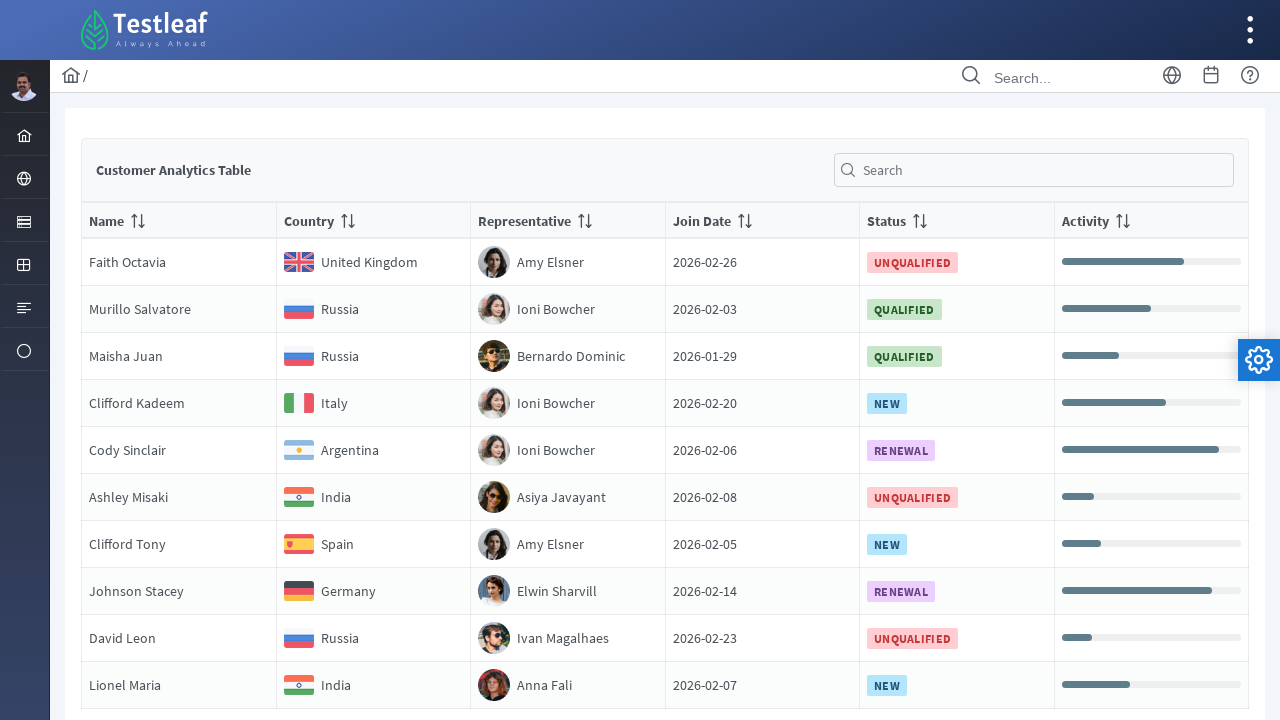

Cell at row 5, column 1 is ready and data is accessible
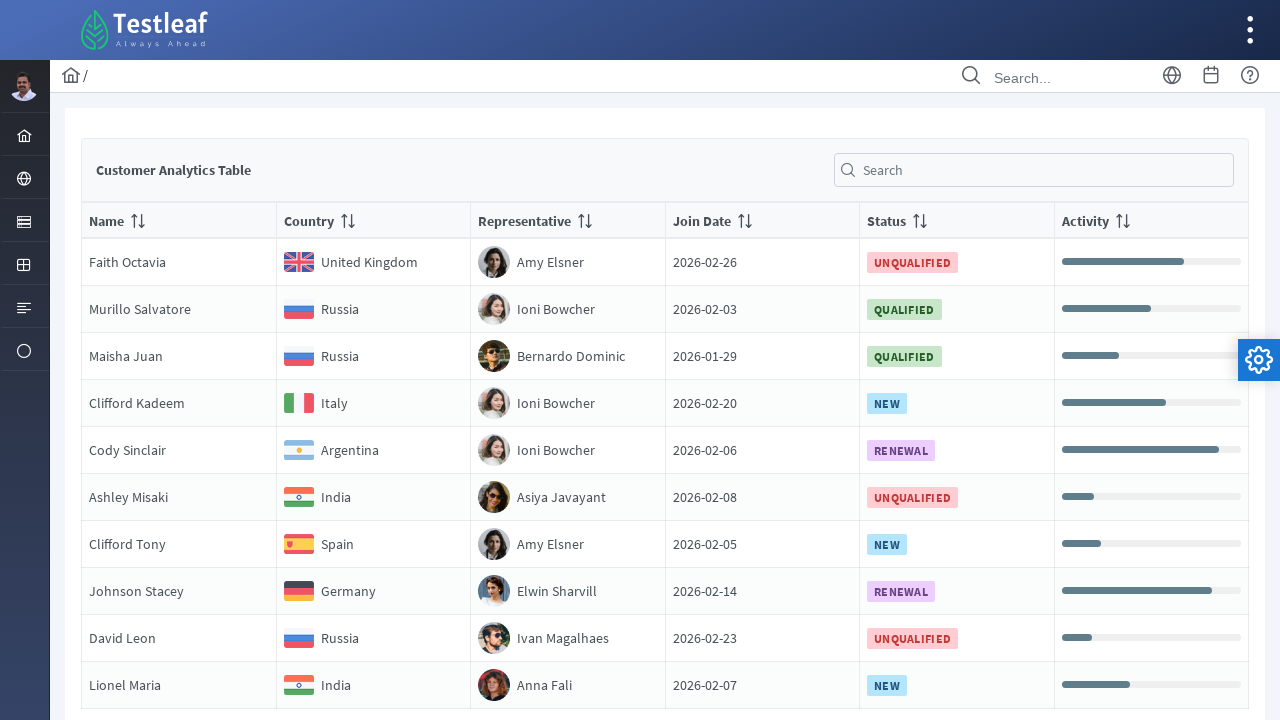

Located cell at row 5, column 2
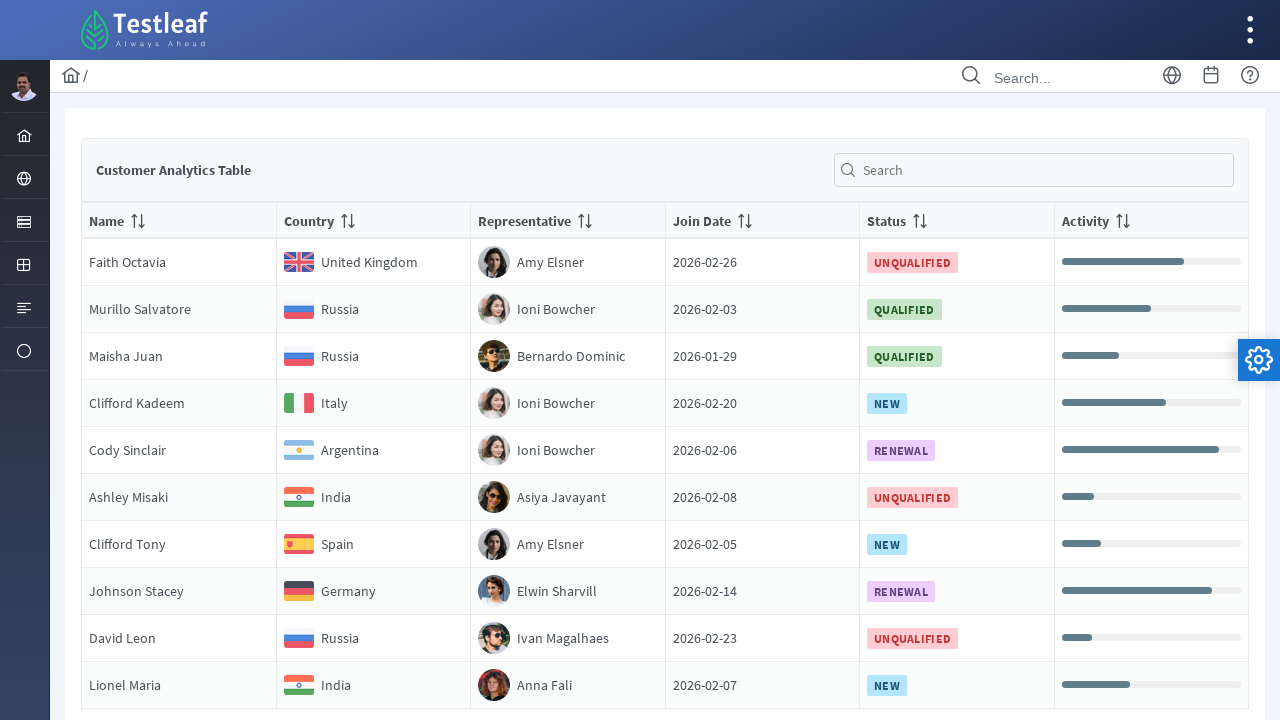

Cell at row 5, column 2 is ready and data is accessible
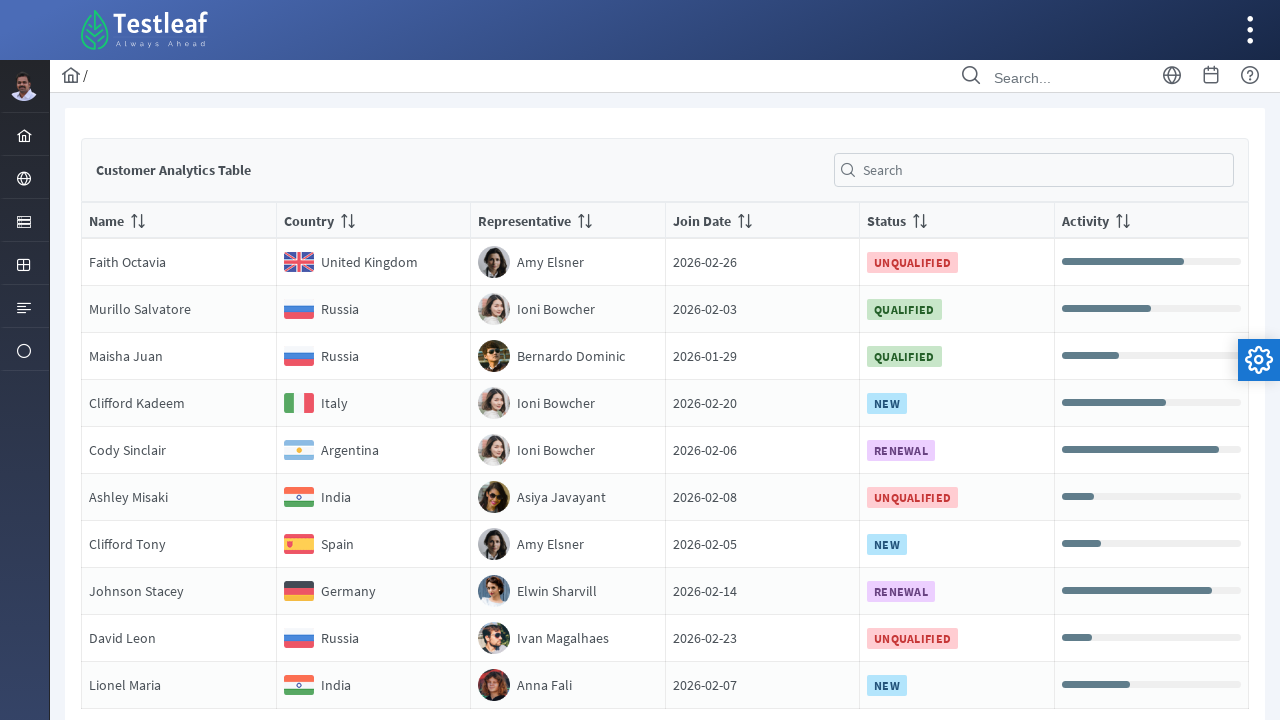

Located cell at row 5, column 3
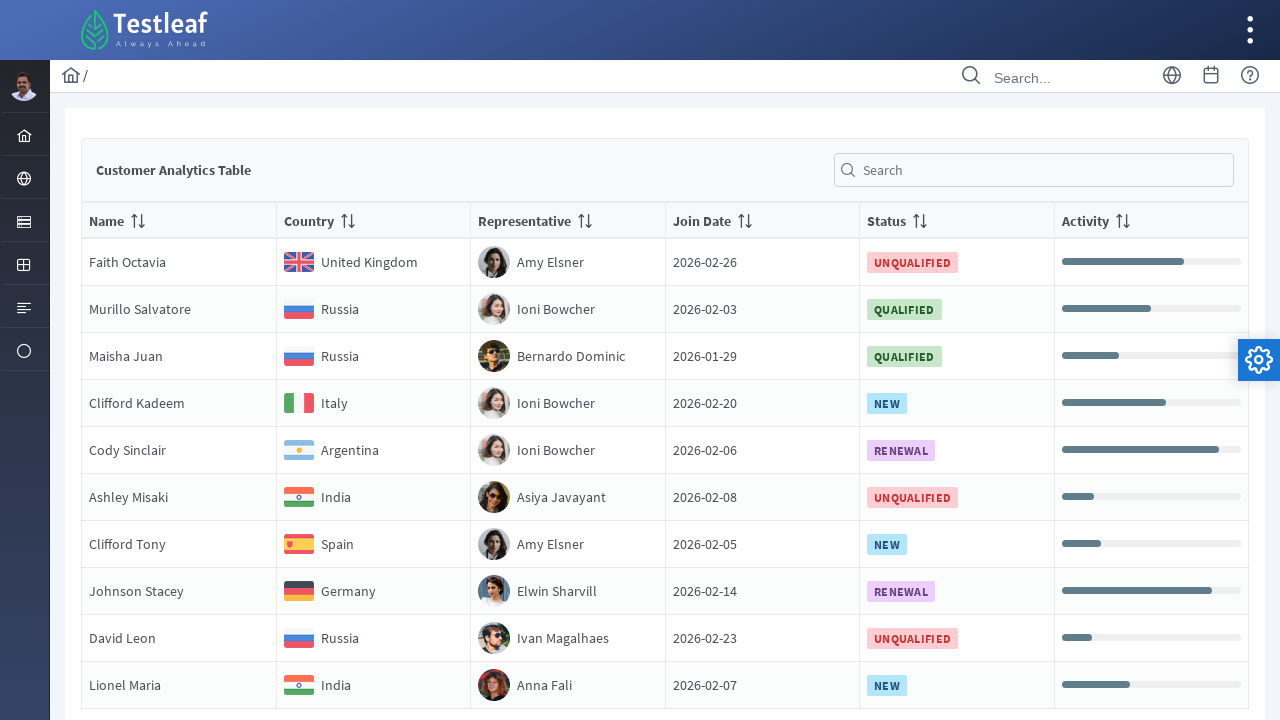

Cell at row 5, column 3 is ready and data is accessible
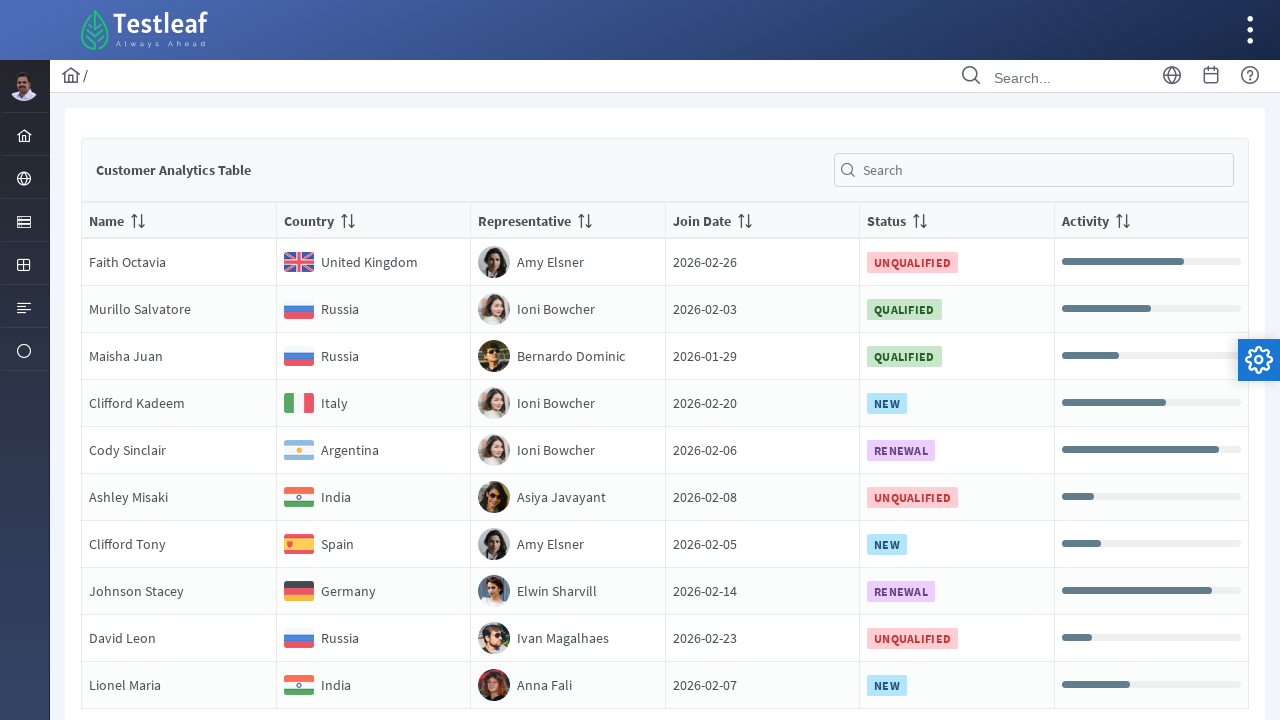

Located cell at row 5, column 4
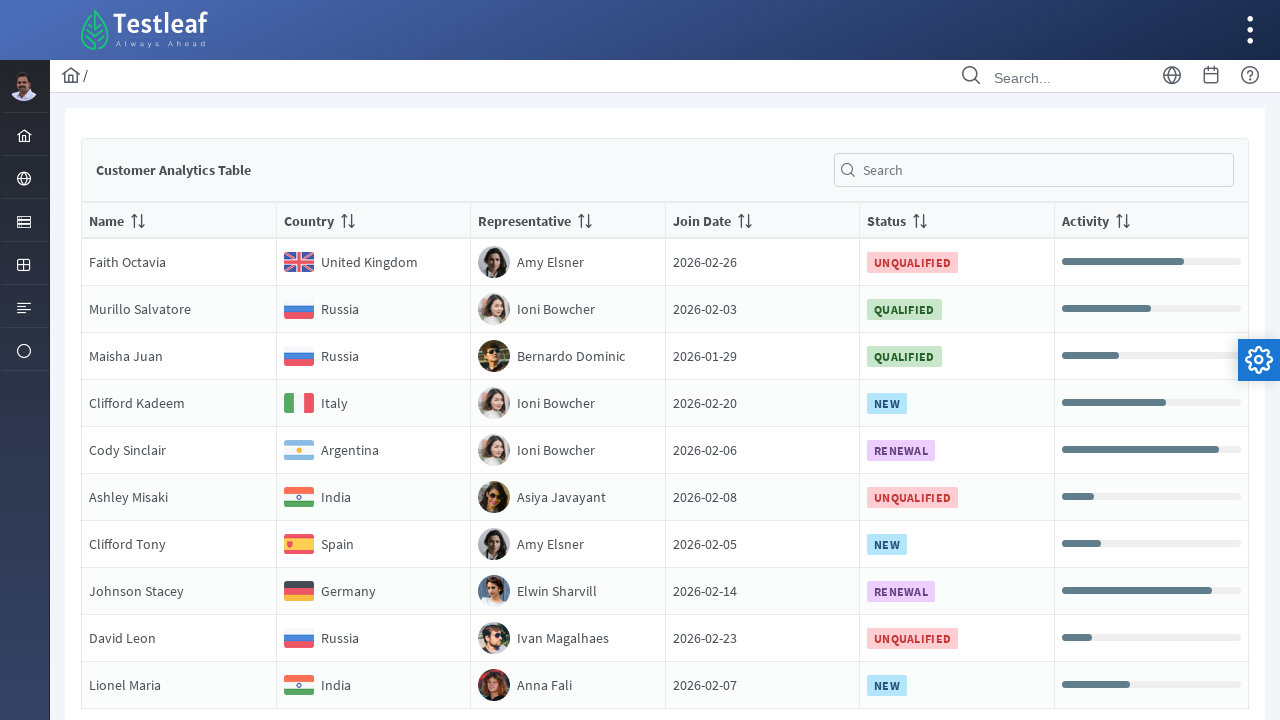

Cell at row 5, column 4 is ready and data is accessible
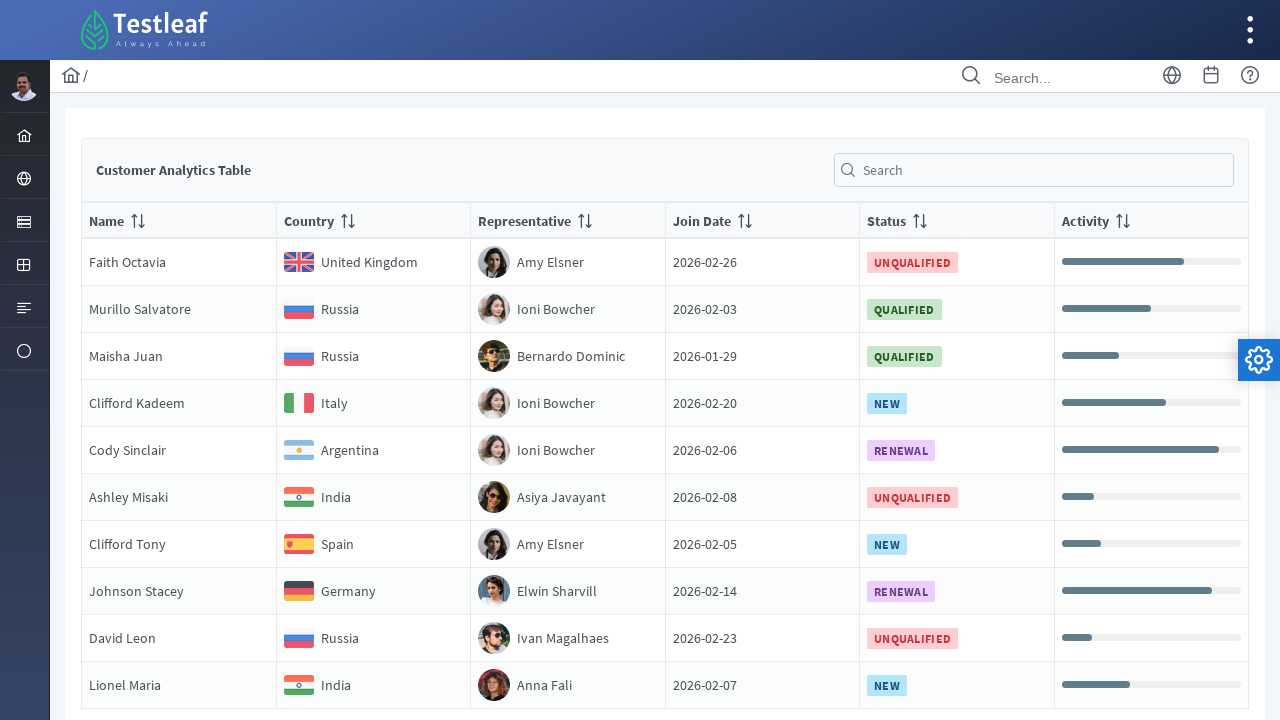

Located cell at row 5, column 5
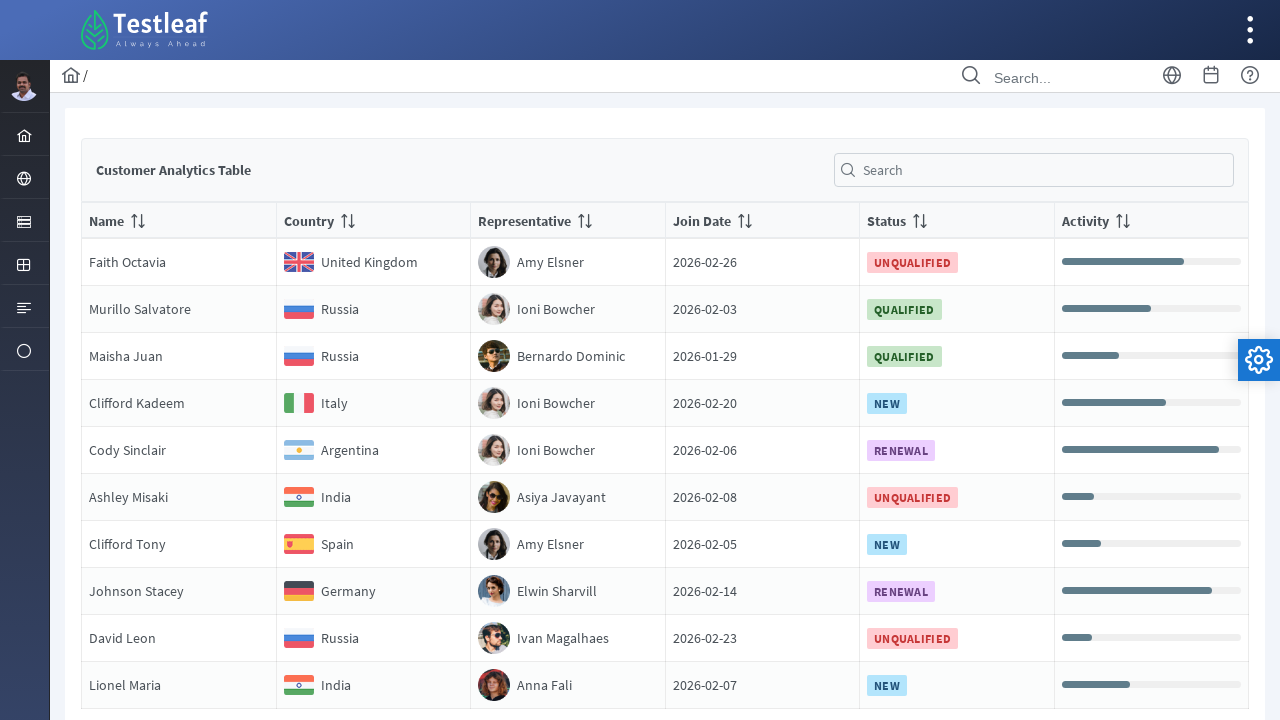

Cell at row 5, column 5 is ready and data is accessible
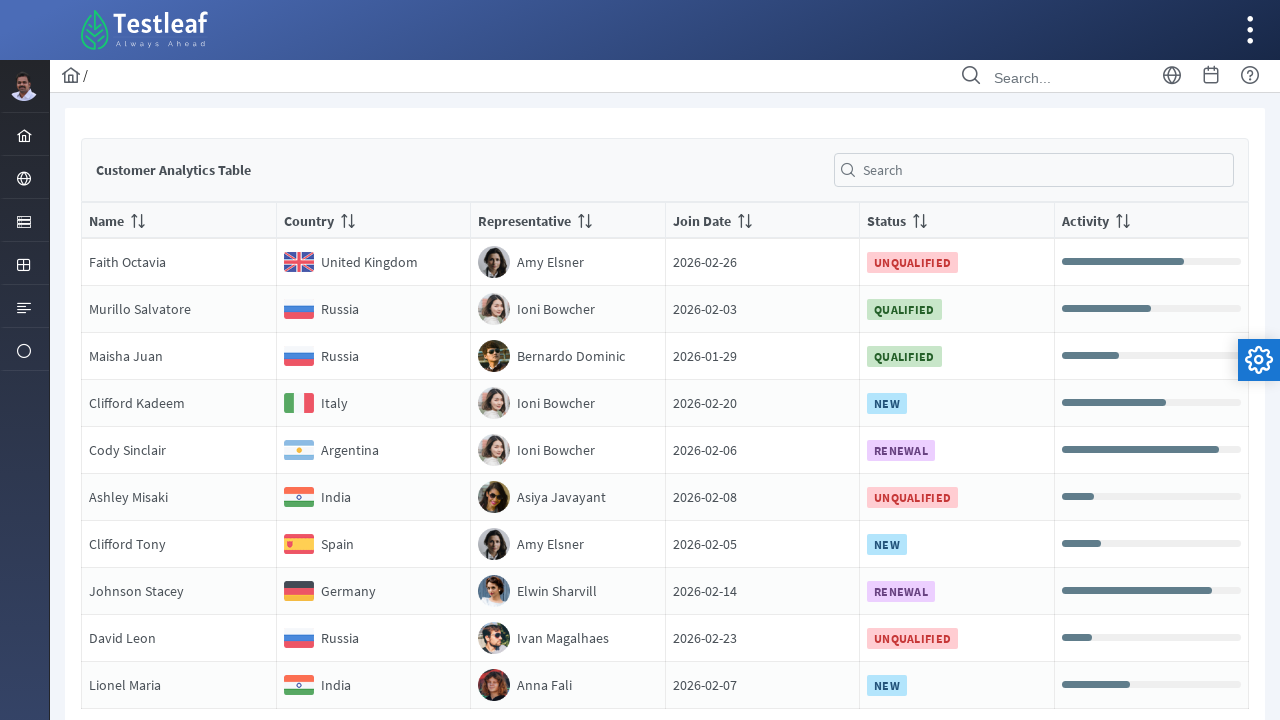

Located cell at row 5, column 6
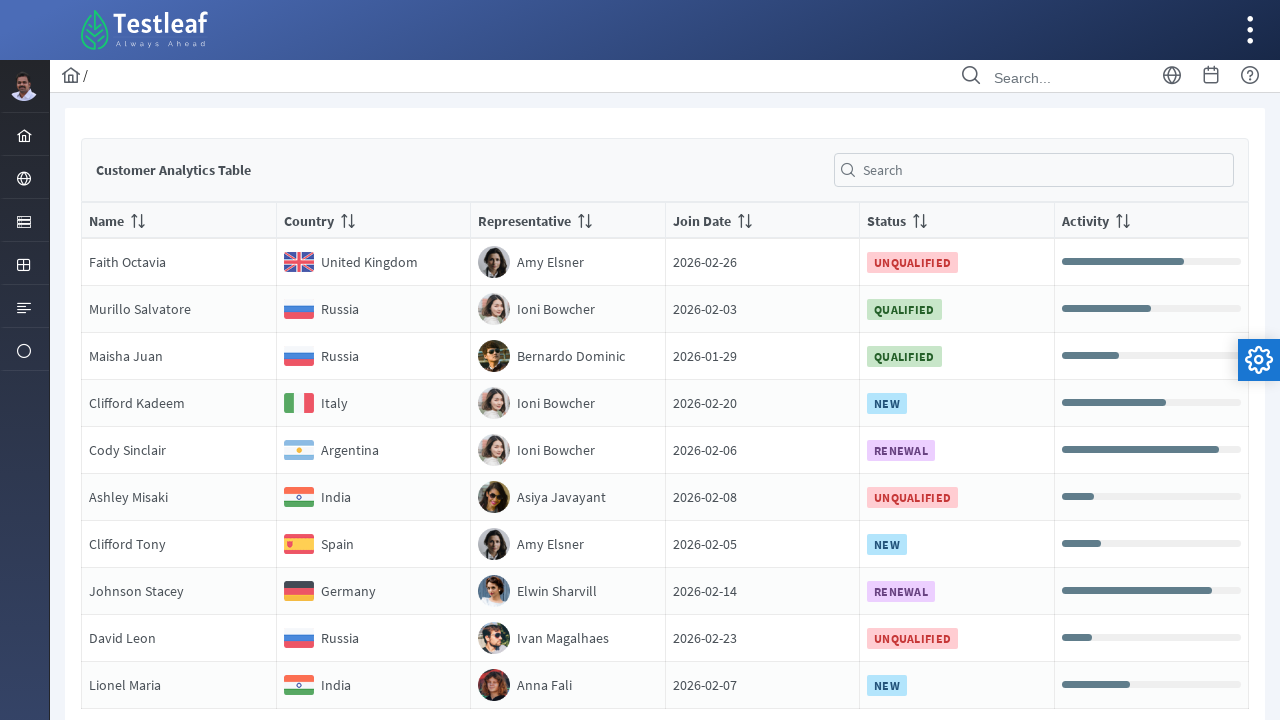

Cell at row 5, column 6 is ready and data is accessible
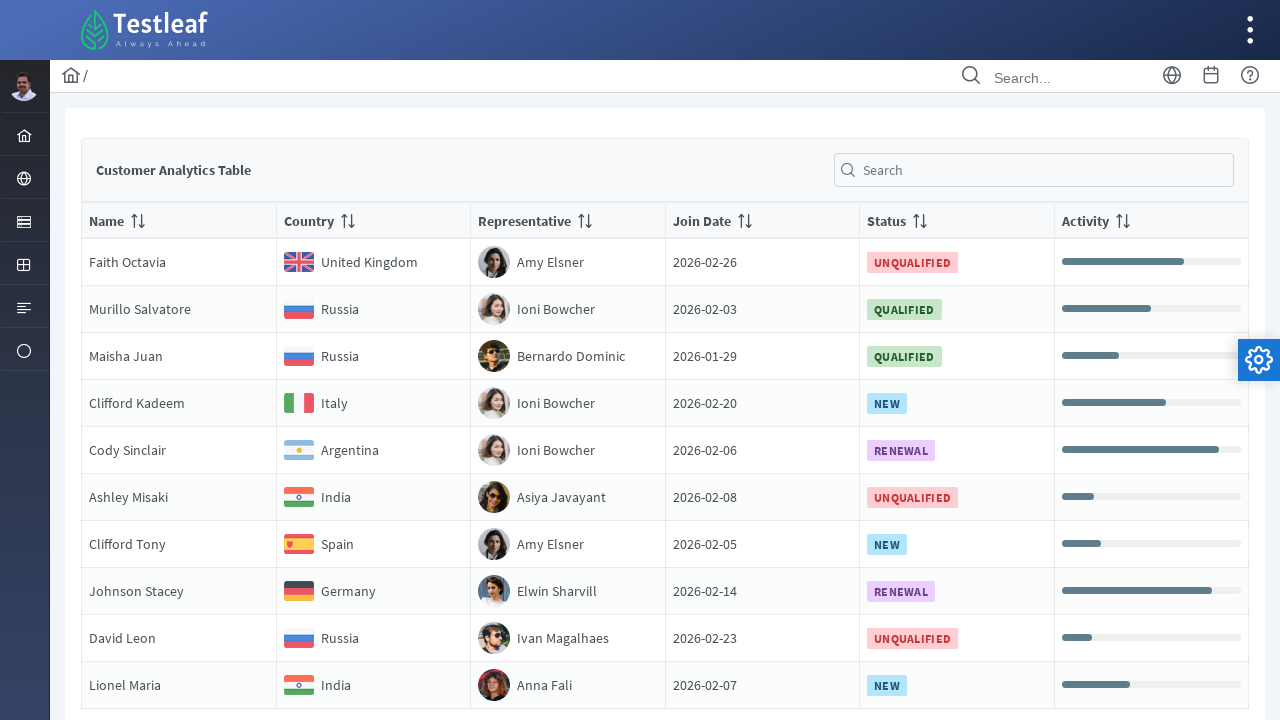

Located cell at row 6, column 1
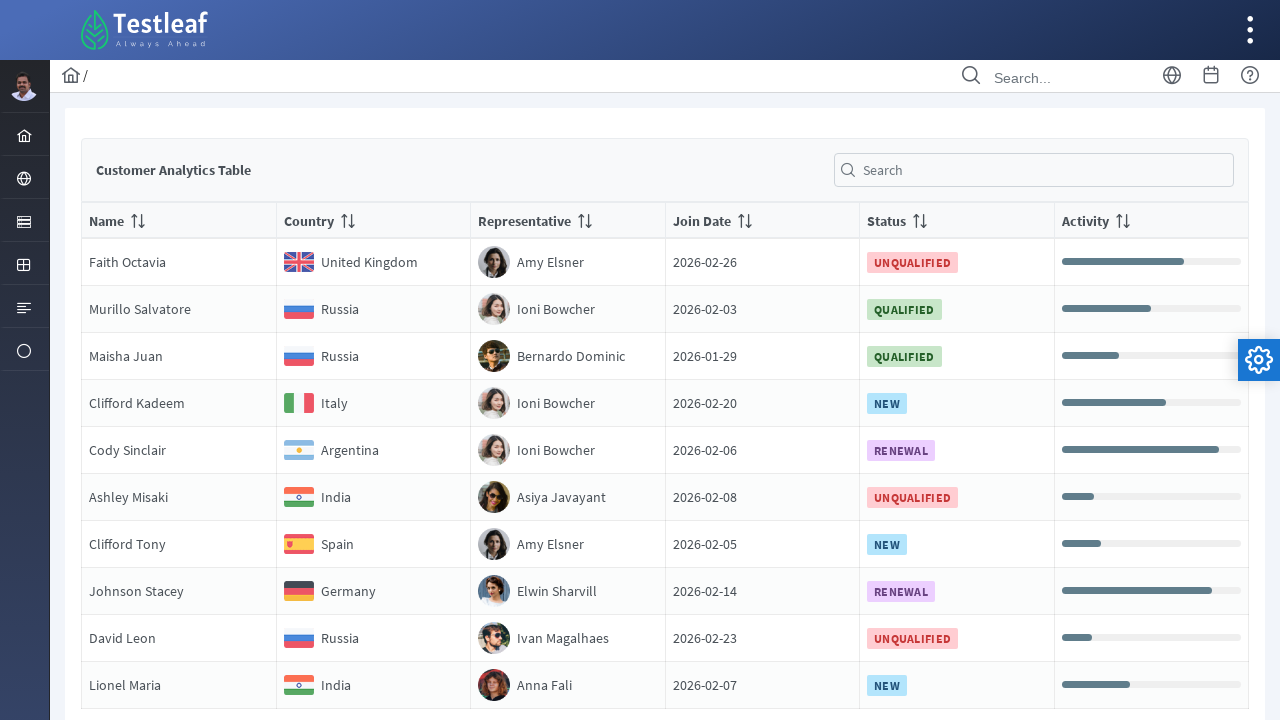

Cell at row 6, column 1 is ready and data is accessible
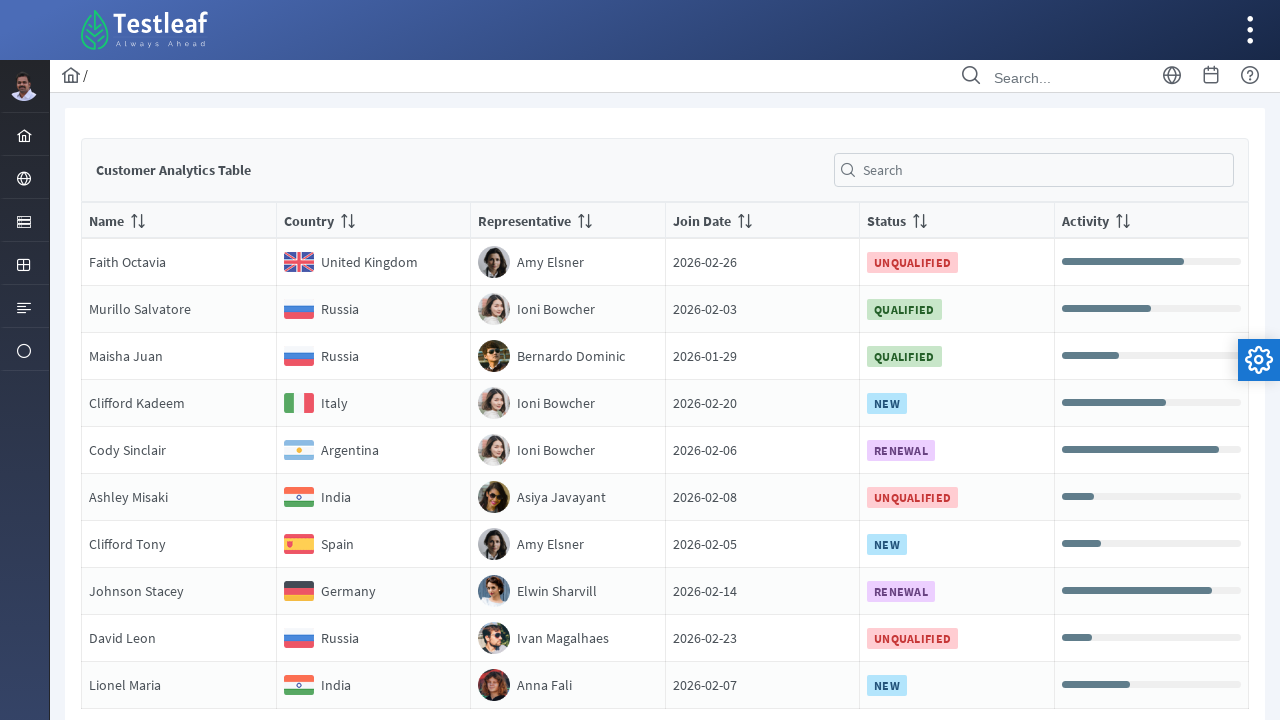

Located cell at row 6, column 2
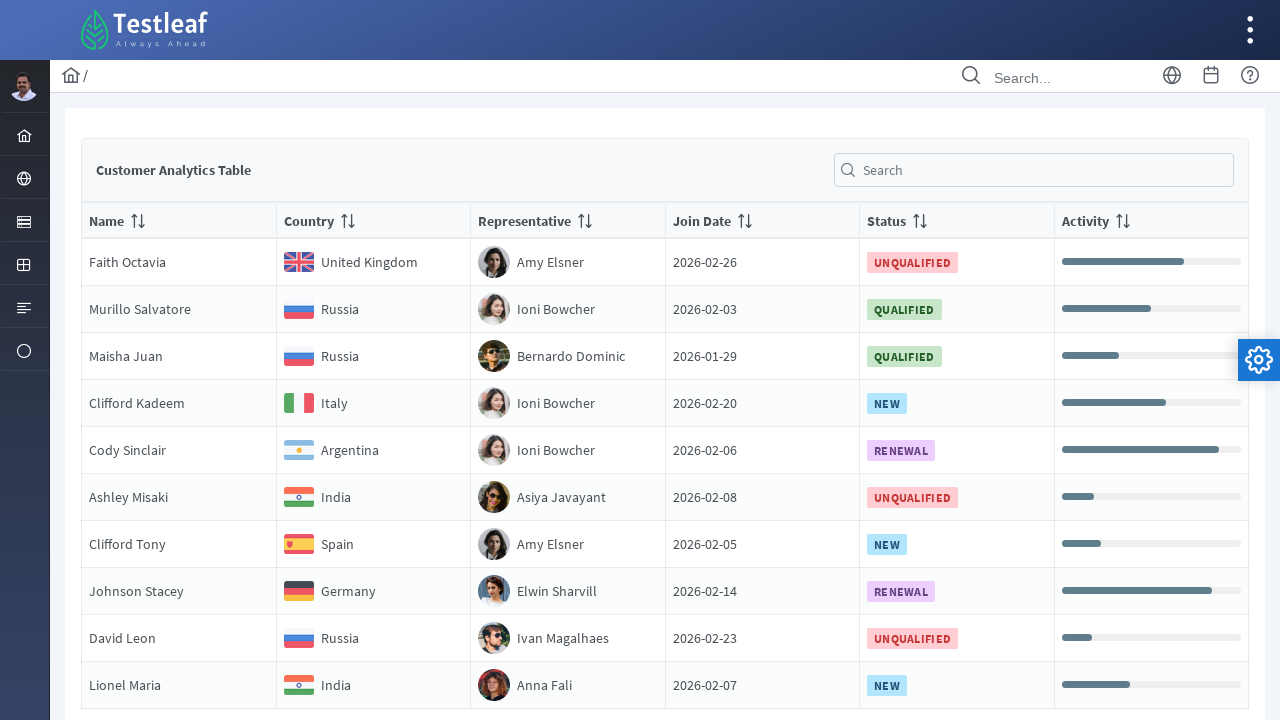

Cell at row 6, column 2 is ready and data is accessible
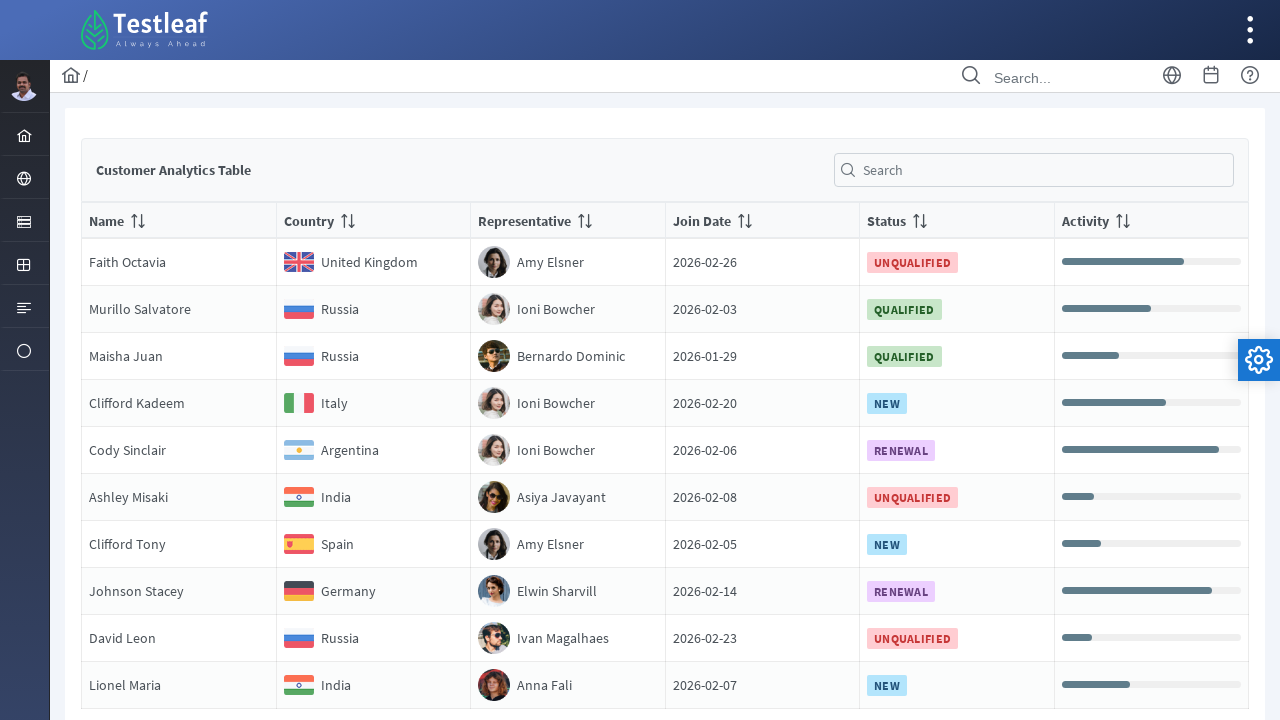

Located cell at row 6, column 3
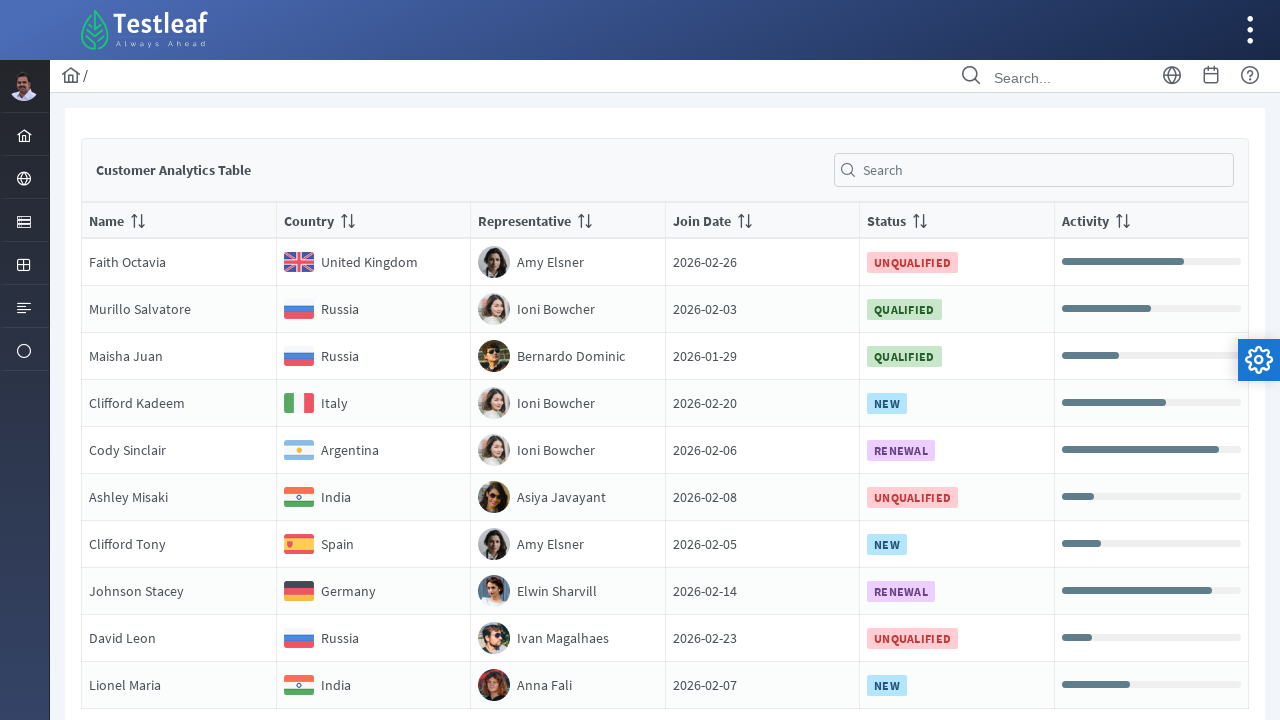

Cell at row 6, column 3 is ready and data is accessible
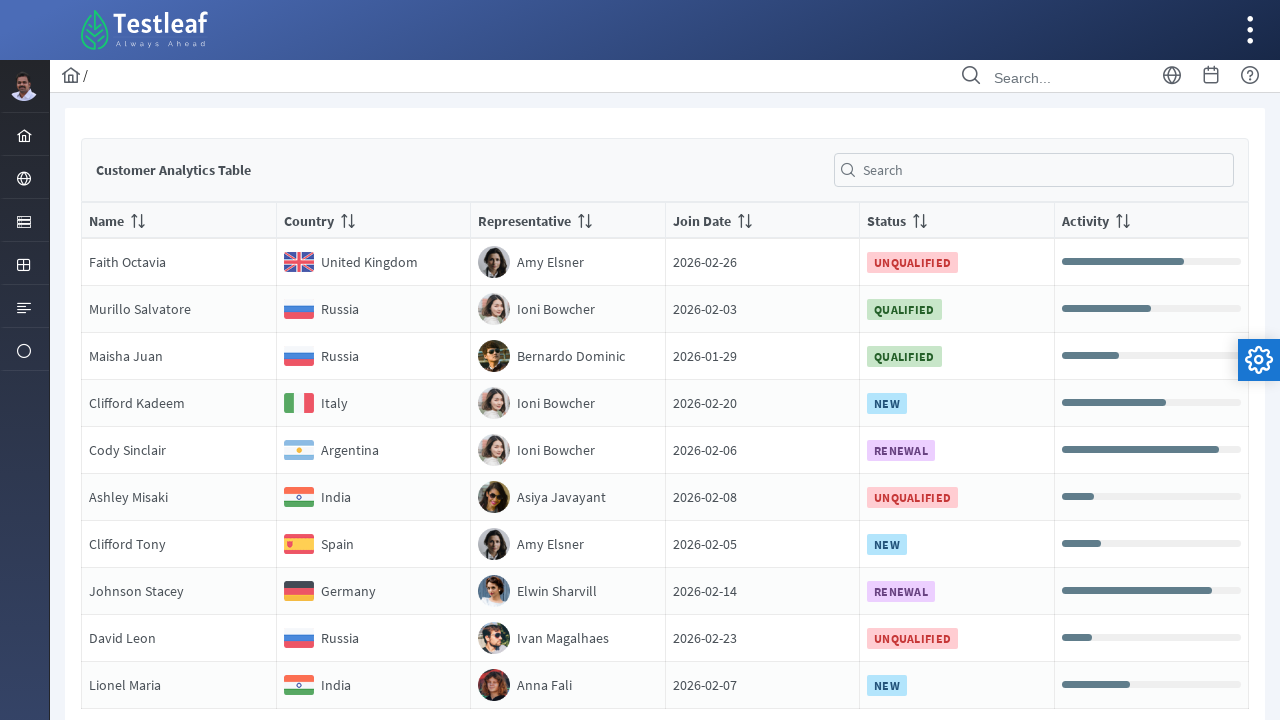

Located cell at row 6, column 4
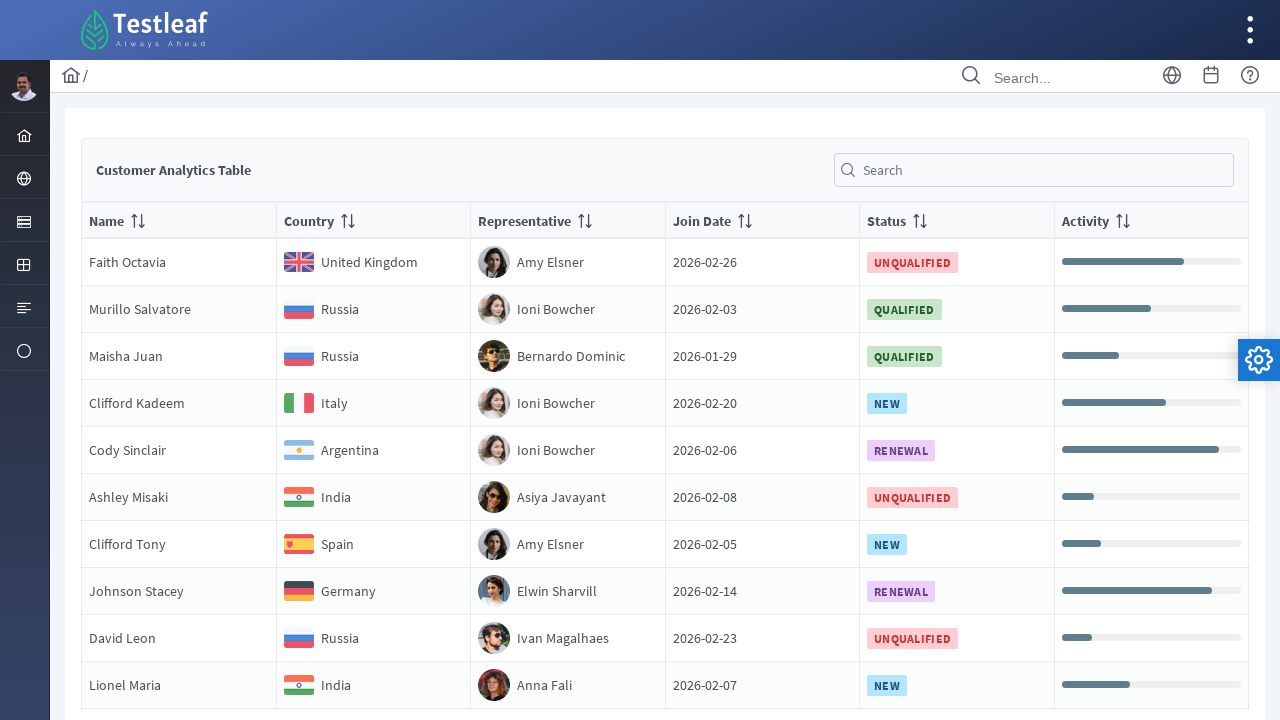

Cell at row 6, column 4 is ready and data is accessible
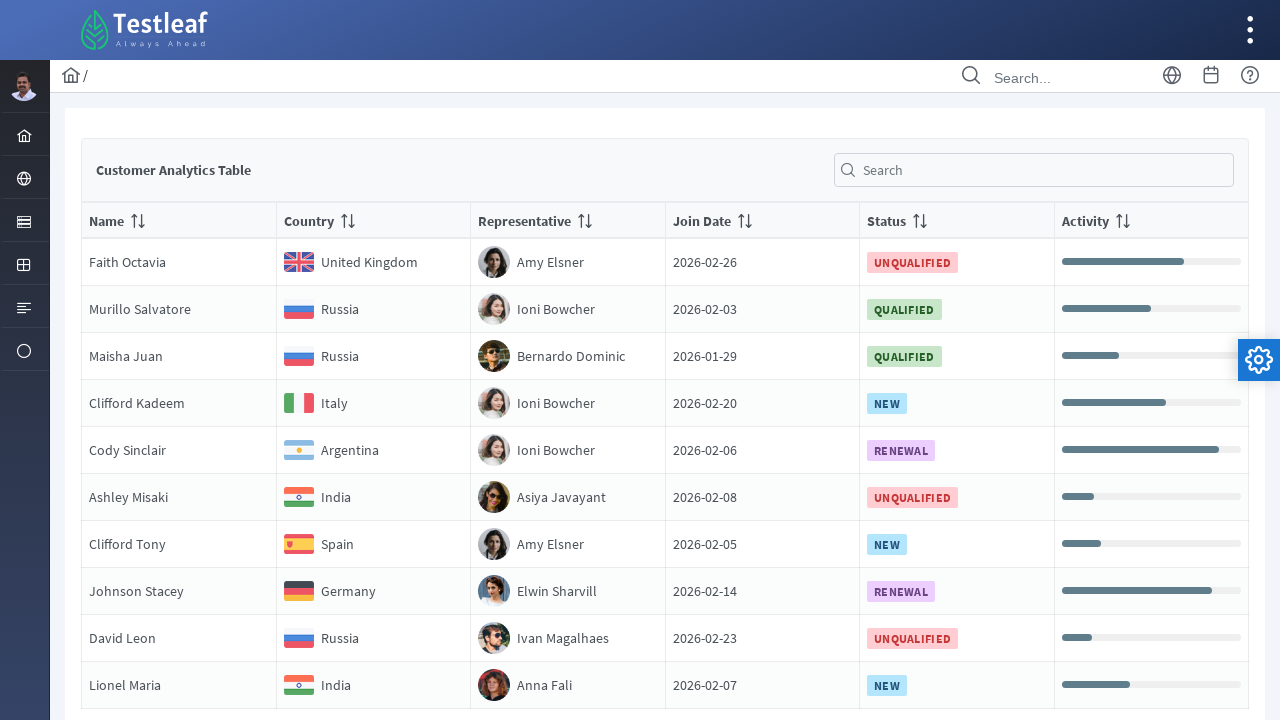

Located cell at row 6, column 5
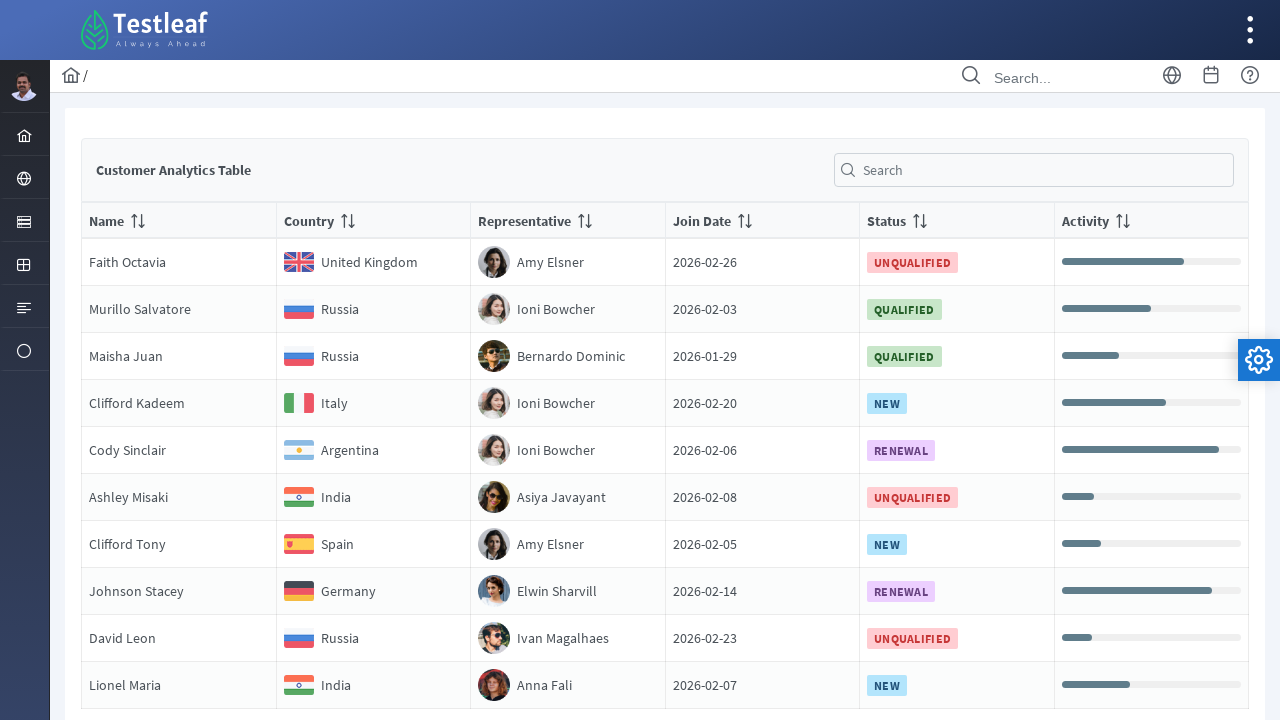

Cell at row 6, column 5 is ready and data is accessible
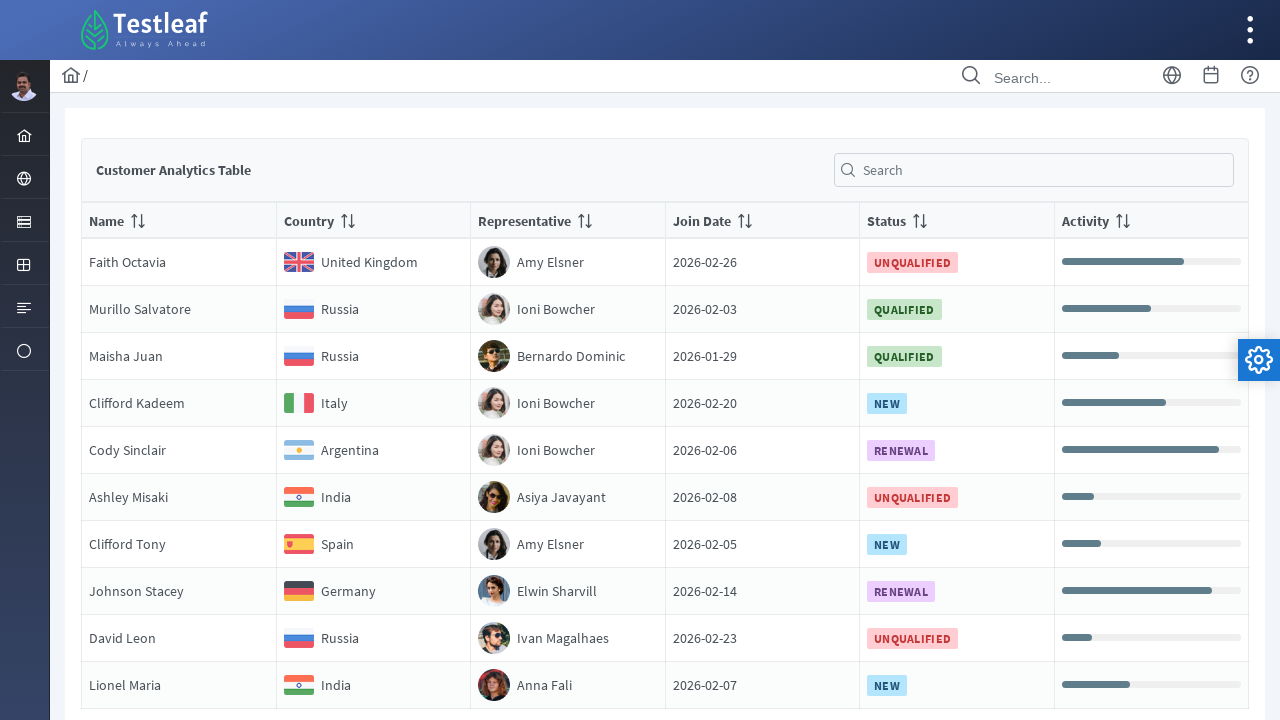

Located cell at row 6, column 6
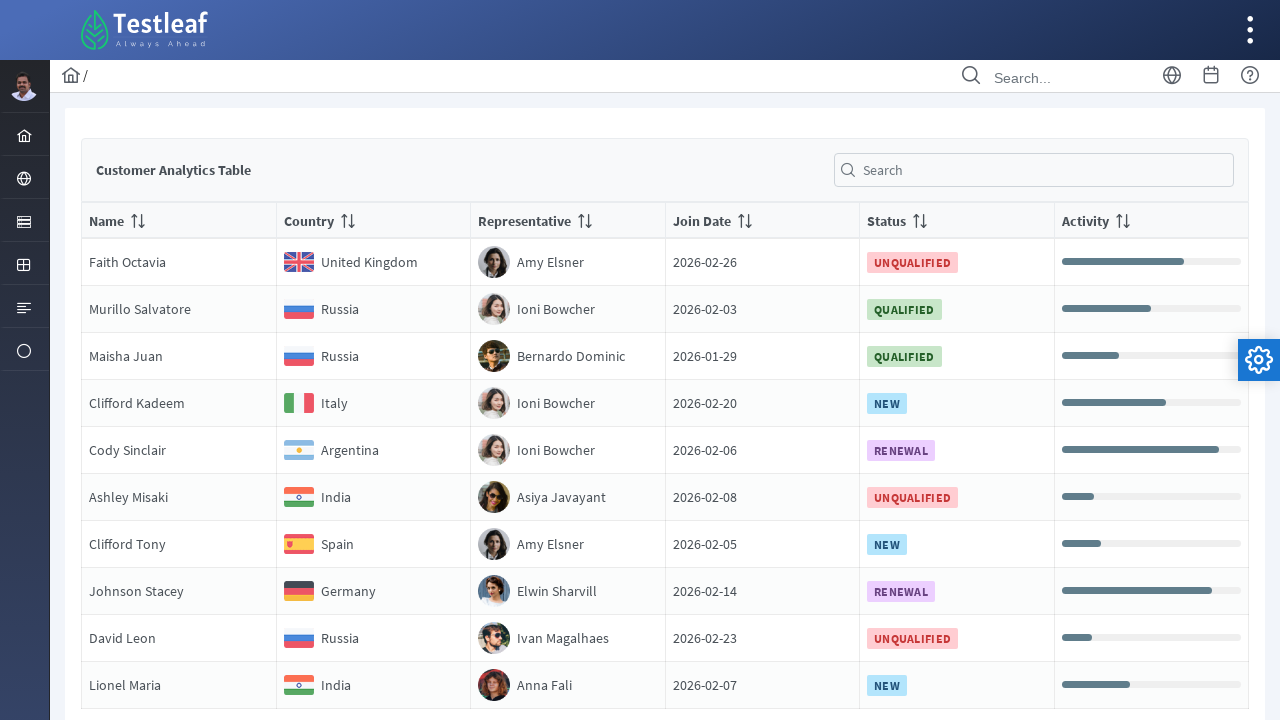

Cell at row 6, column 6 is ready and data is accessible
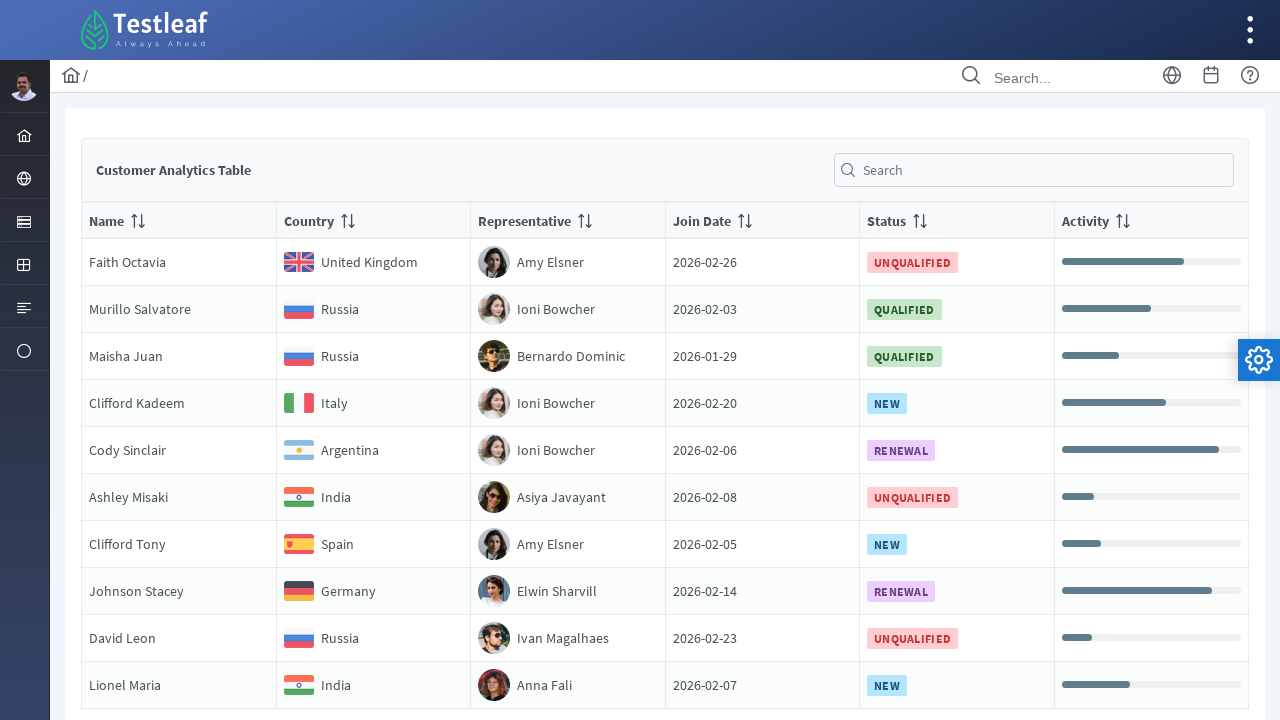

Located cell at row 7, column 1
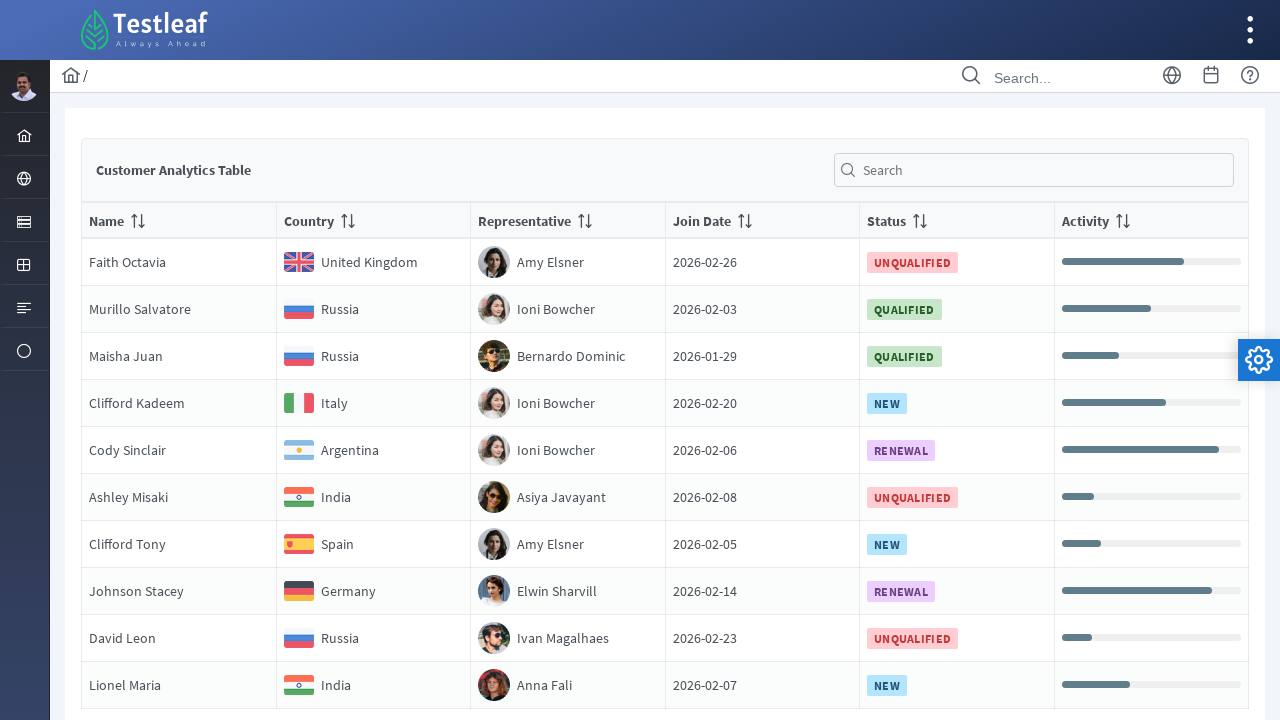

Cell at row 7, column 1 is ready and data is accessible
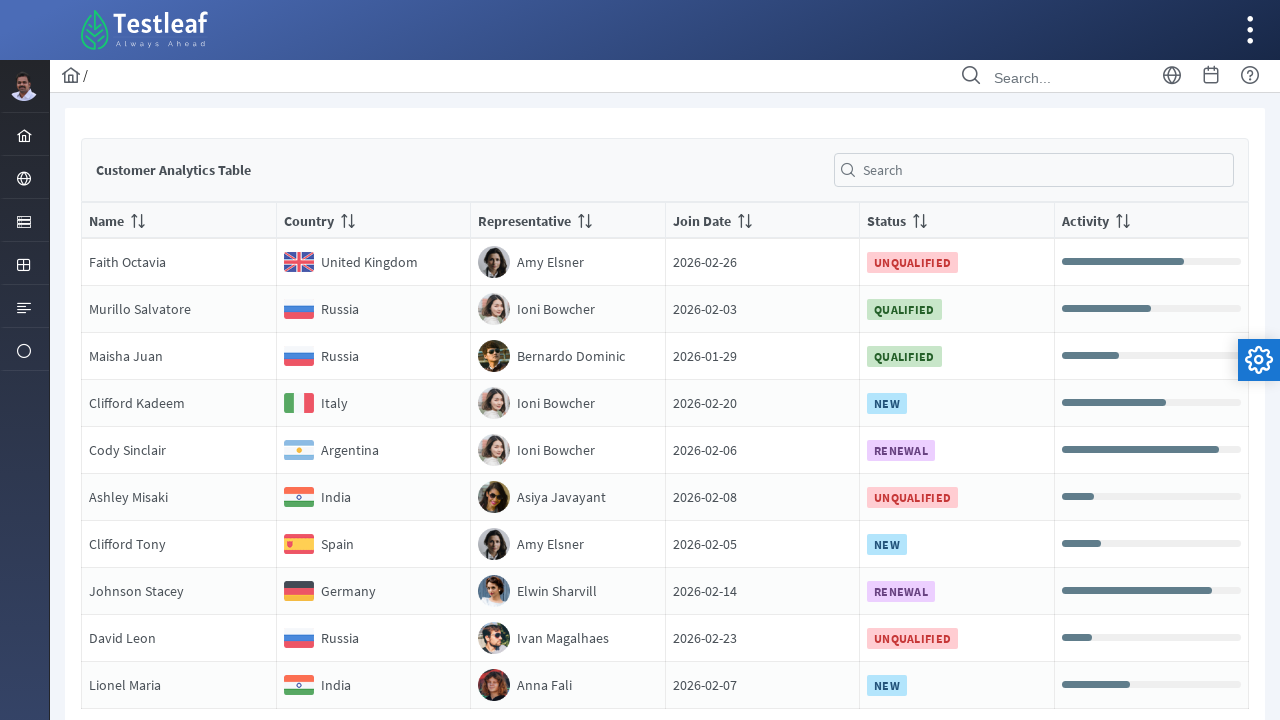

Located cell at row 7, column 2
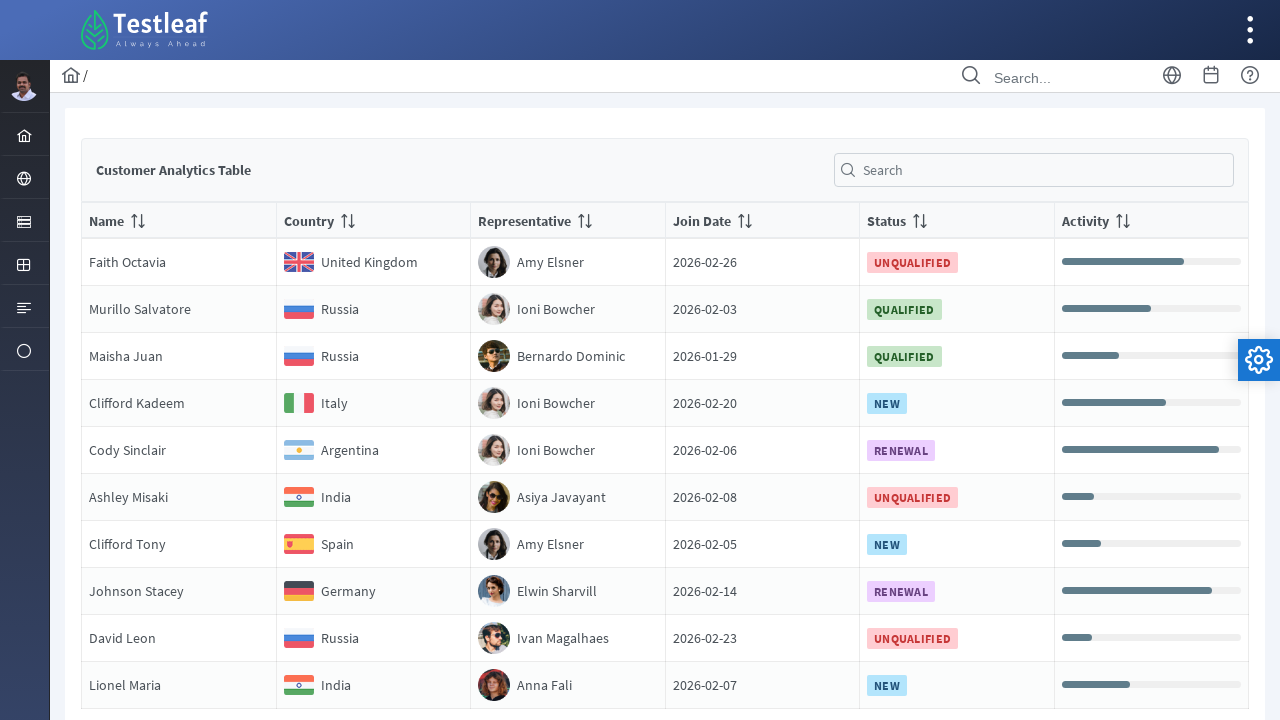

Cell at row 7, column 2 is ready and data is accessible
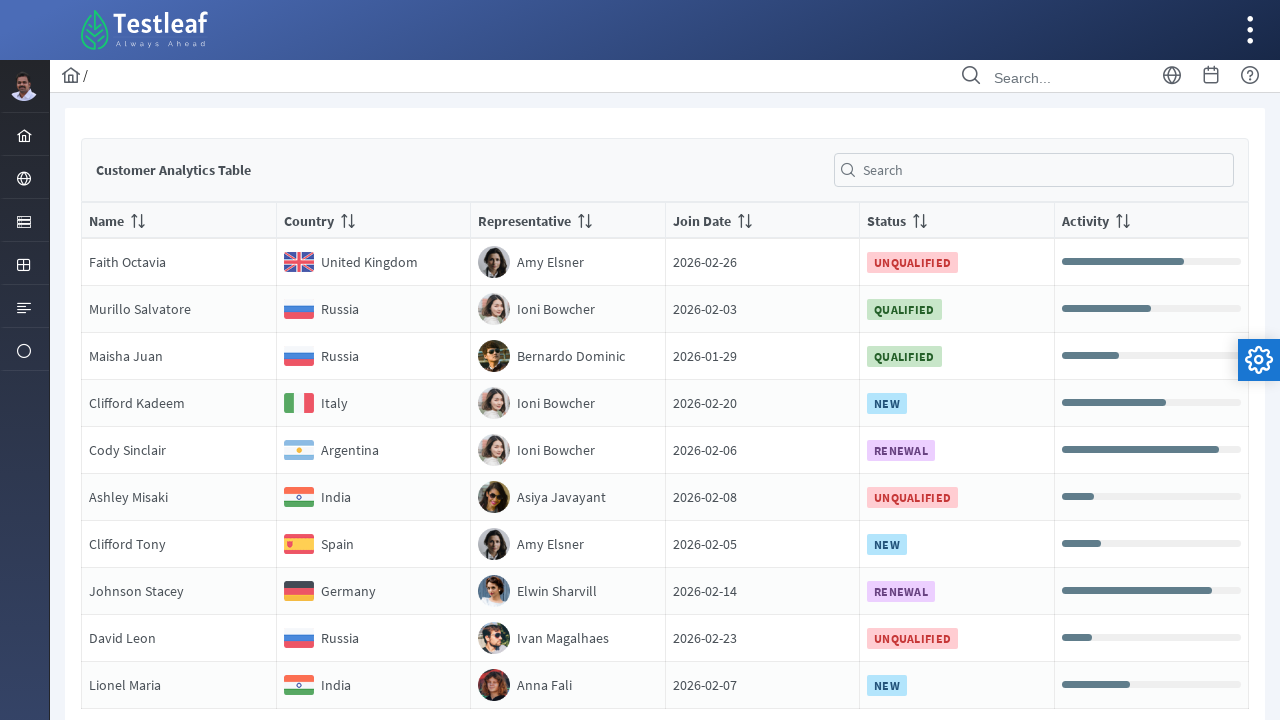

Located cell at row 7, column 3
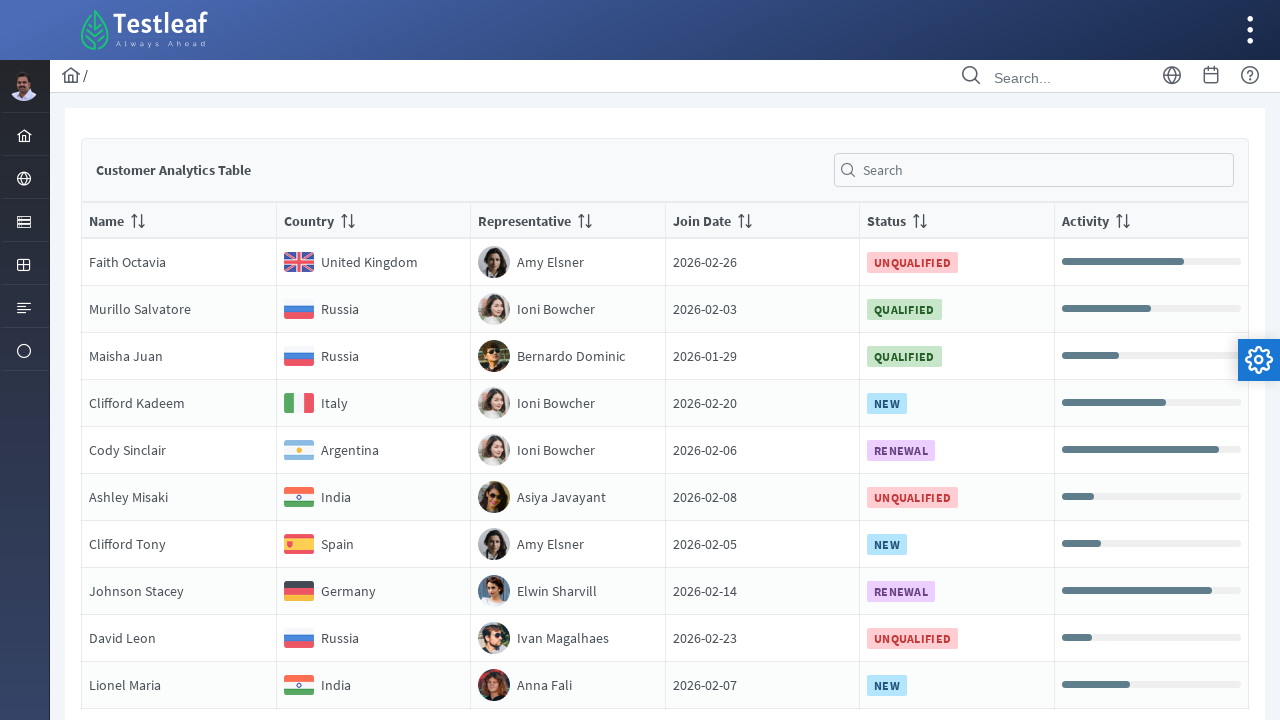

Cell at row 7, column 3 is ready and data is accessible
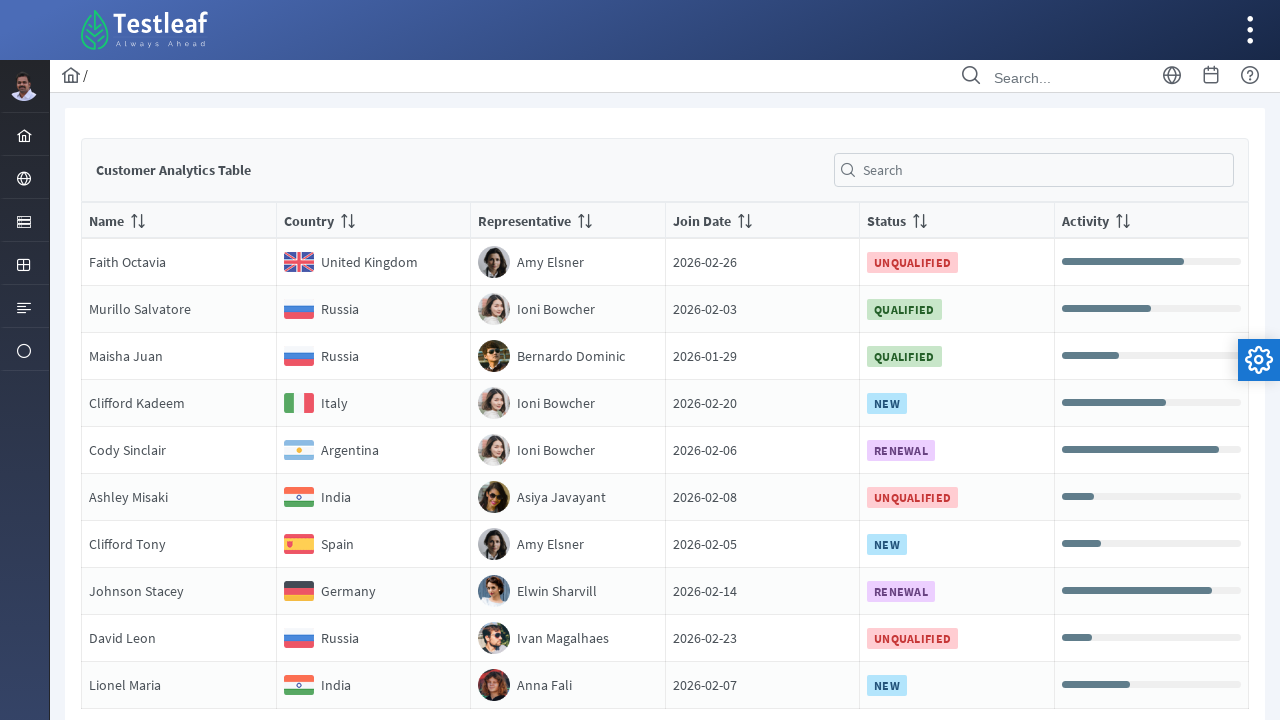

Located cell at row 7, column 4
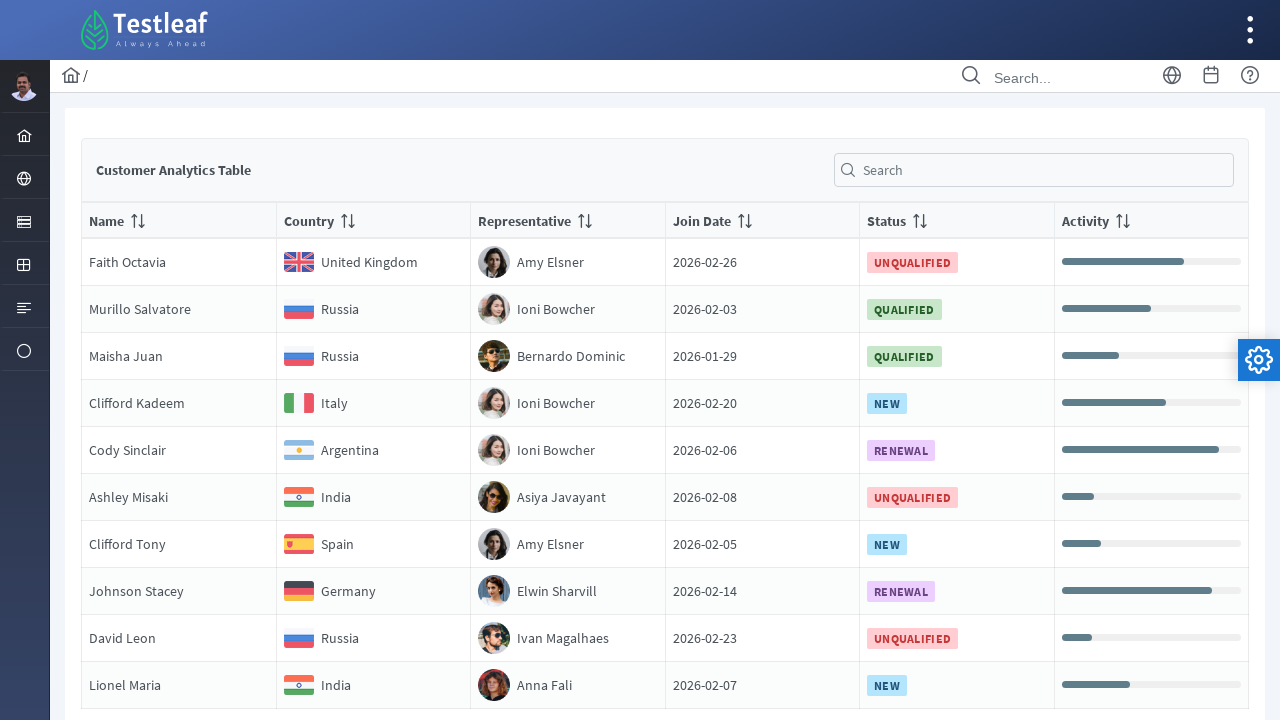

Cell at row 7, column 4 is ready and data is accessible
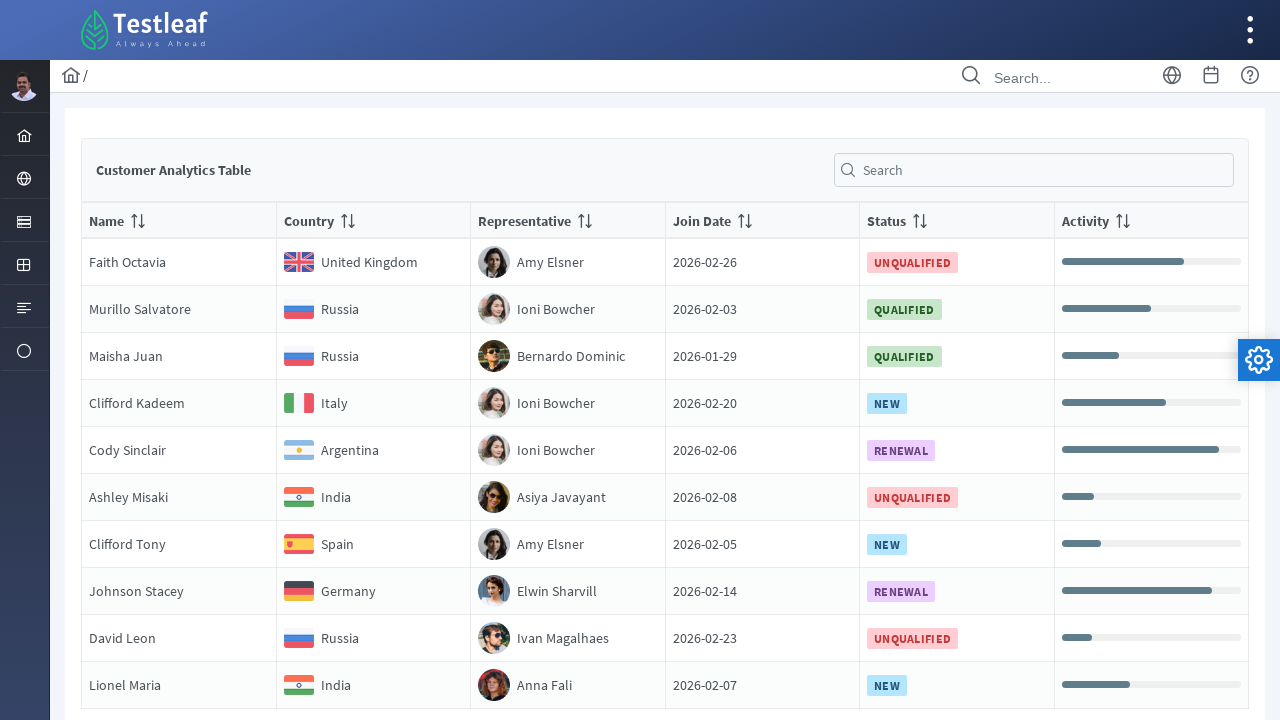

Located cell at row 7, column 5
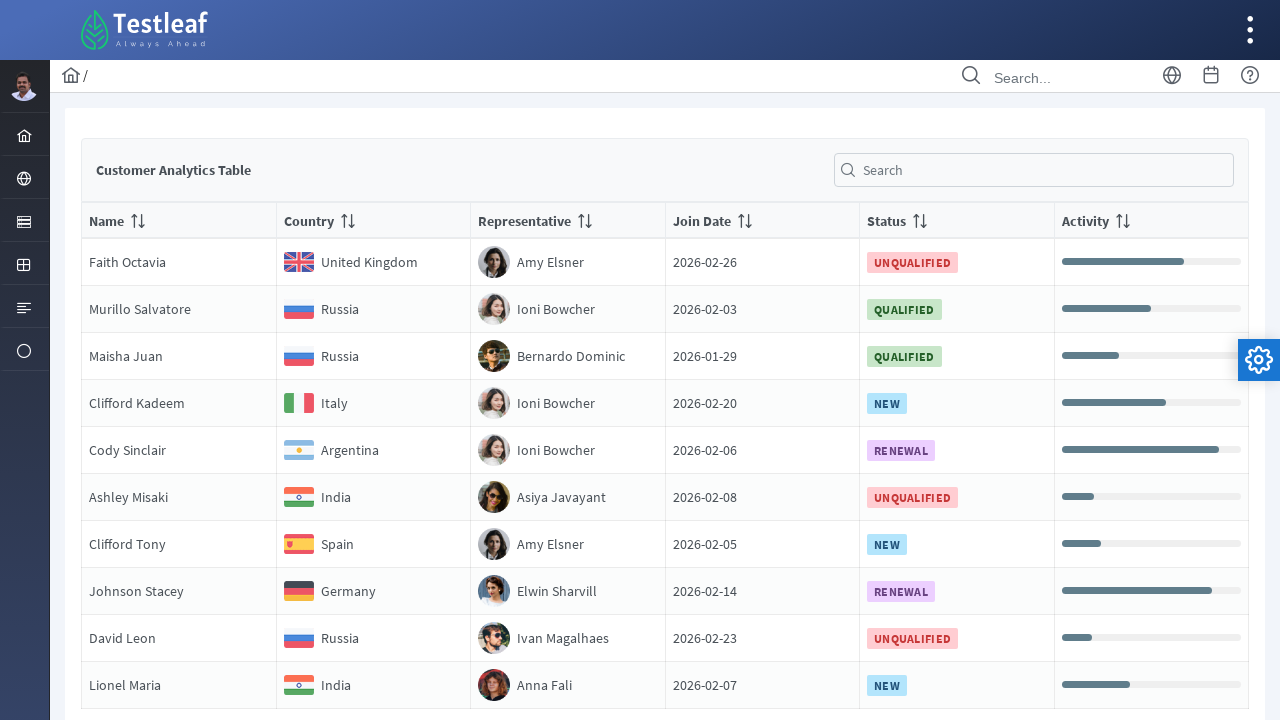

Cell at row 7, column 5 is ready and data is accessible
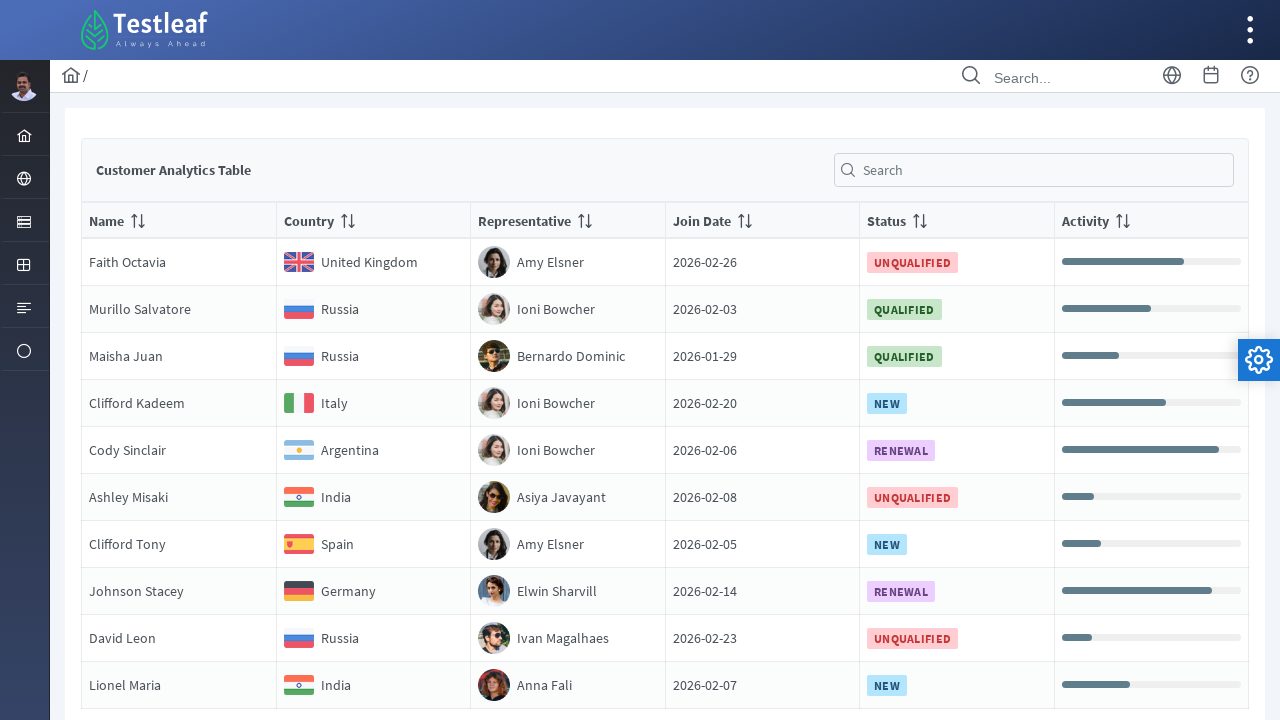

Located cell at row 7, column 6
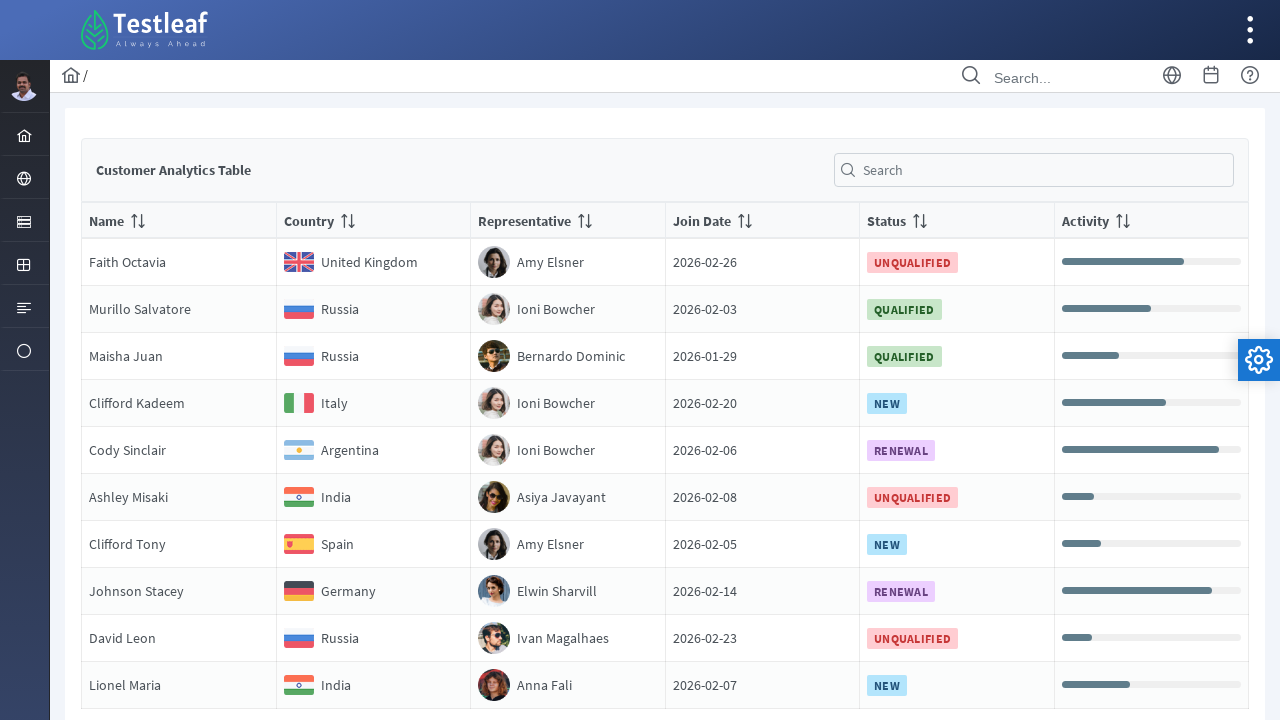

Cell at row 7, column 6 is ready and data is accessible
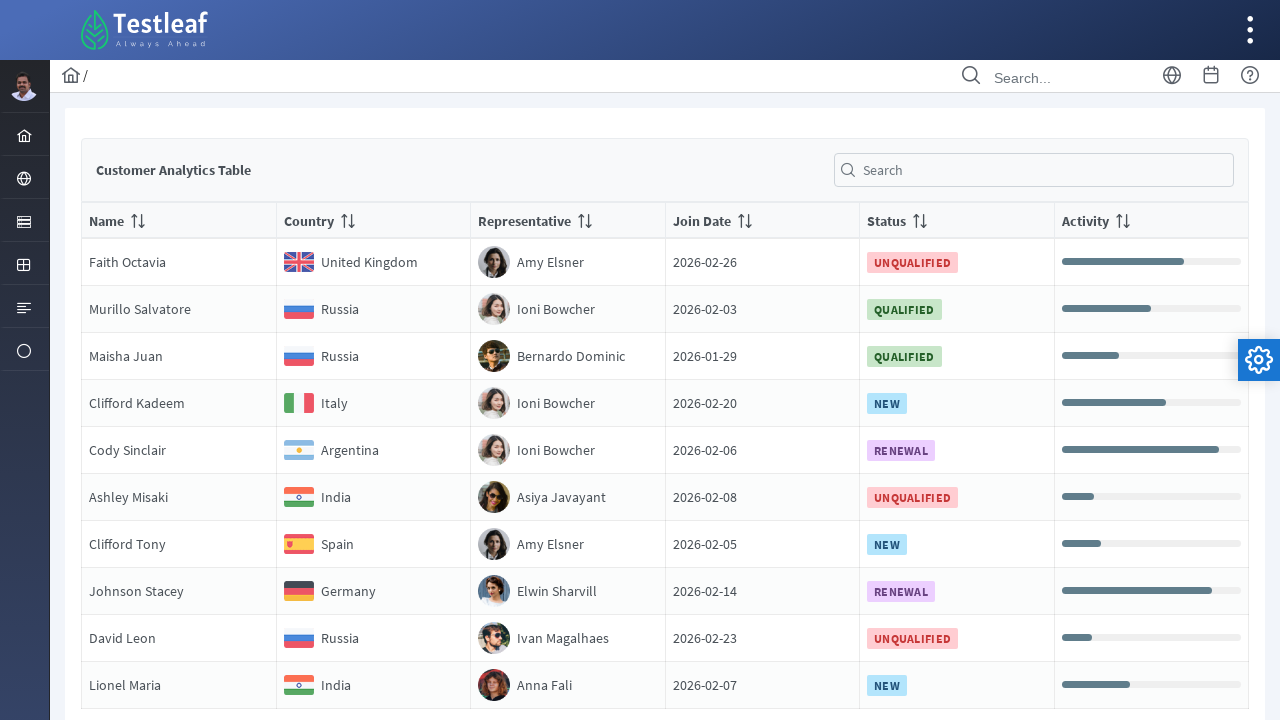

Located cell at row 8, column 1
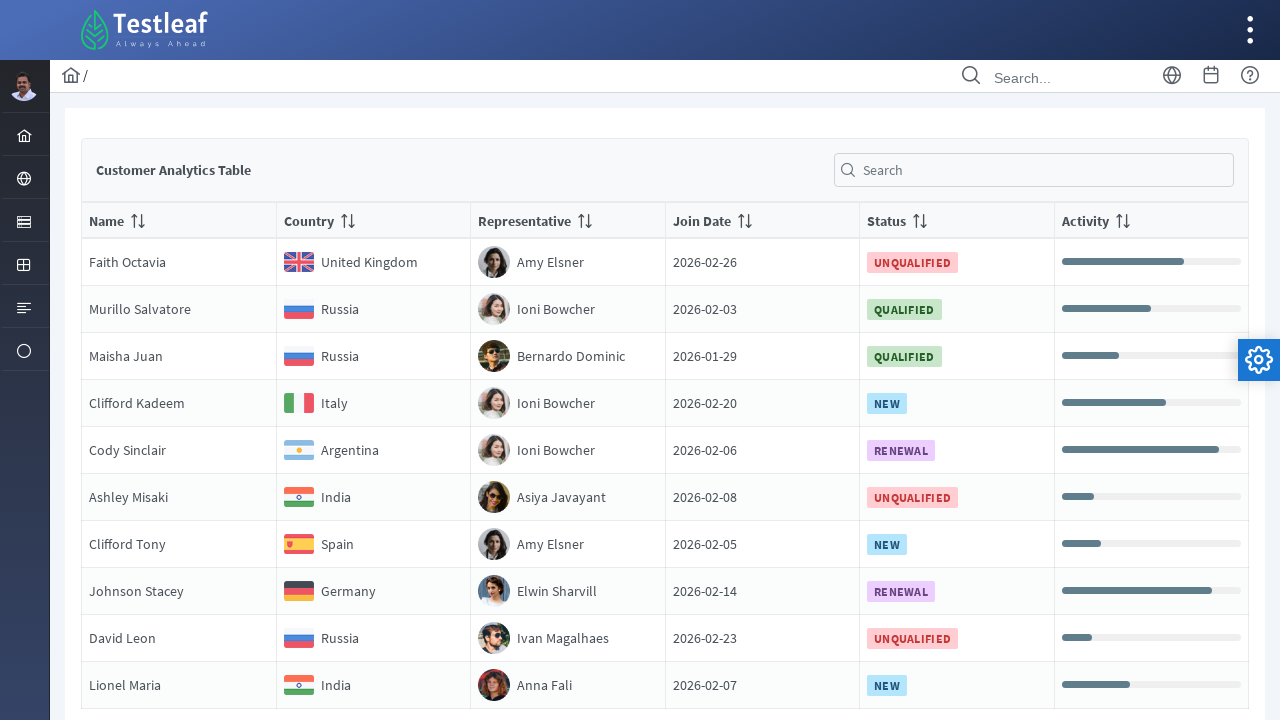

Cell at row 8, column 1 is ready and data is accessible
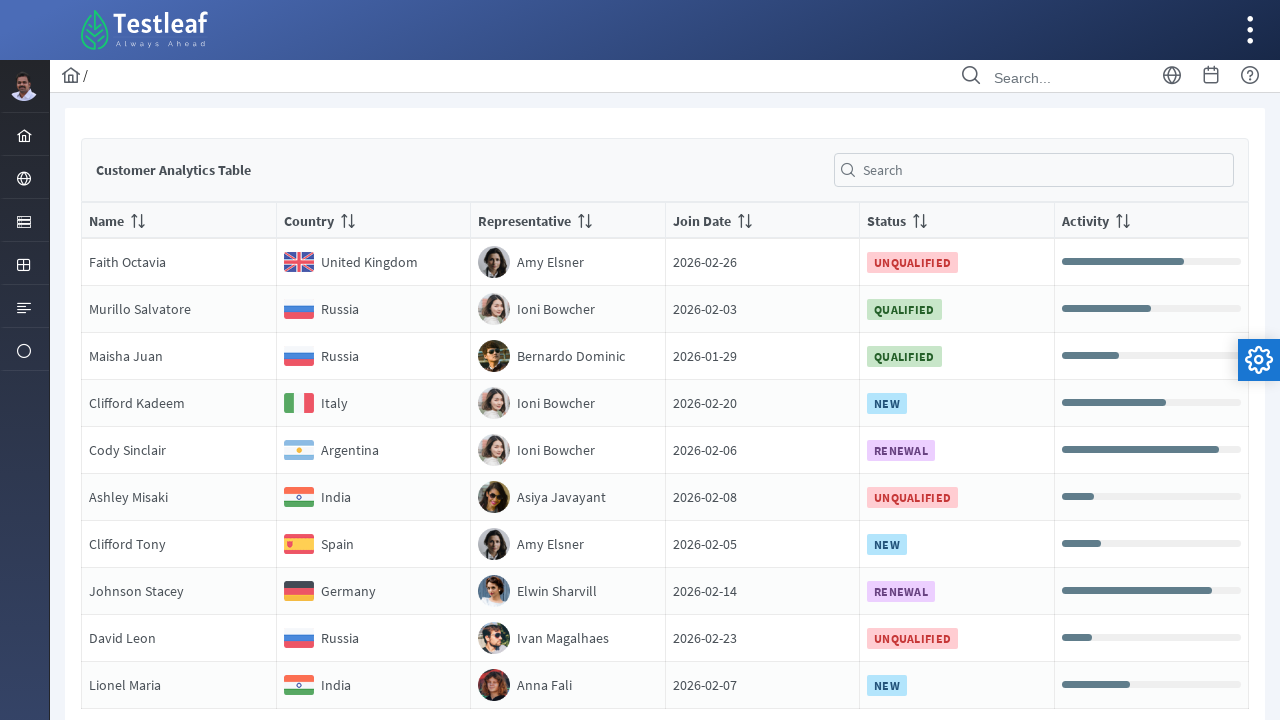

Located cell at row 8, column 2
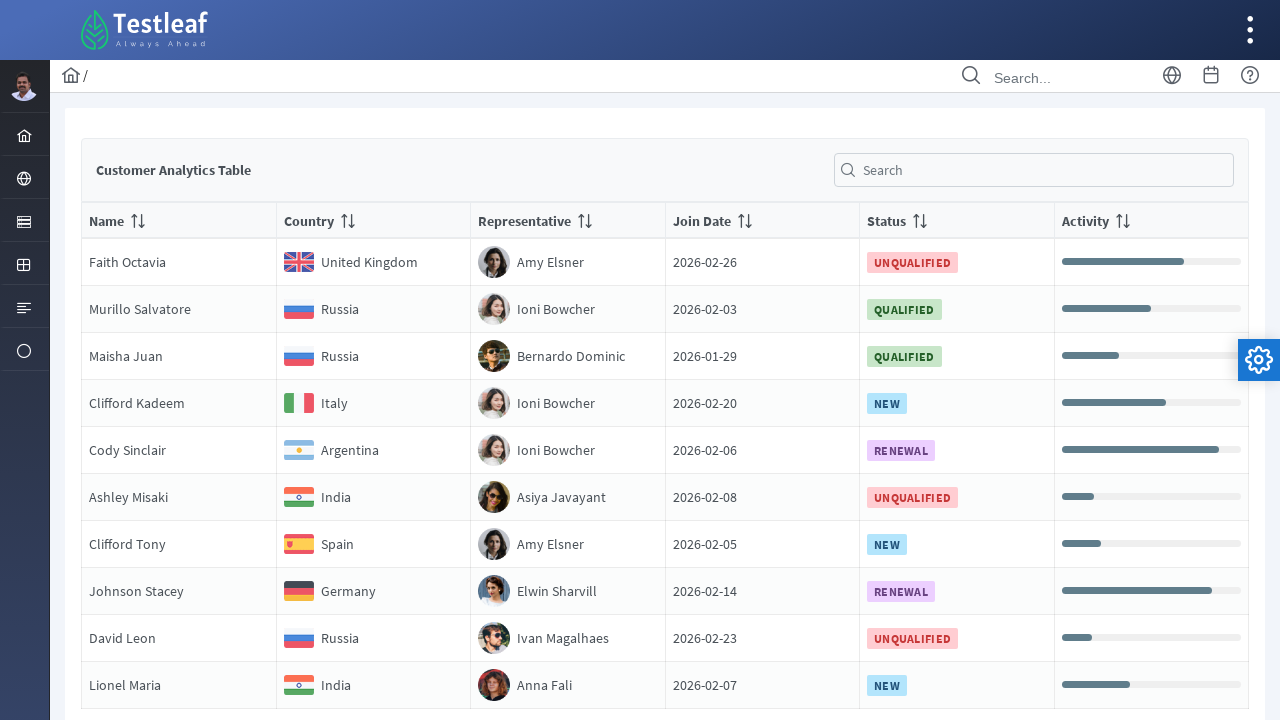

Cell at row 8, column 2 is ready and data is accessible
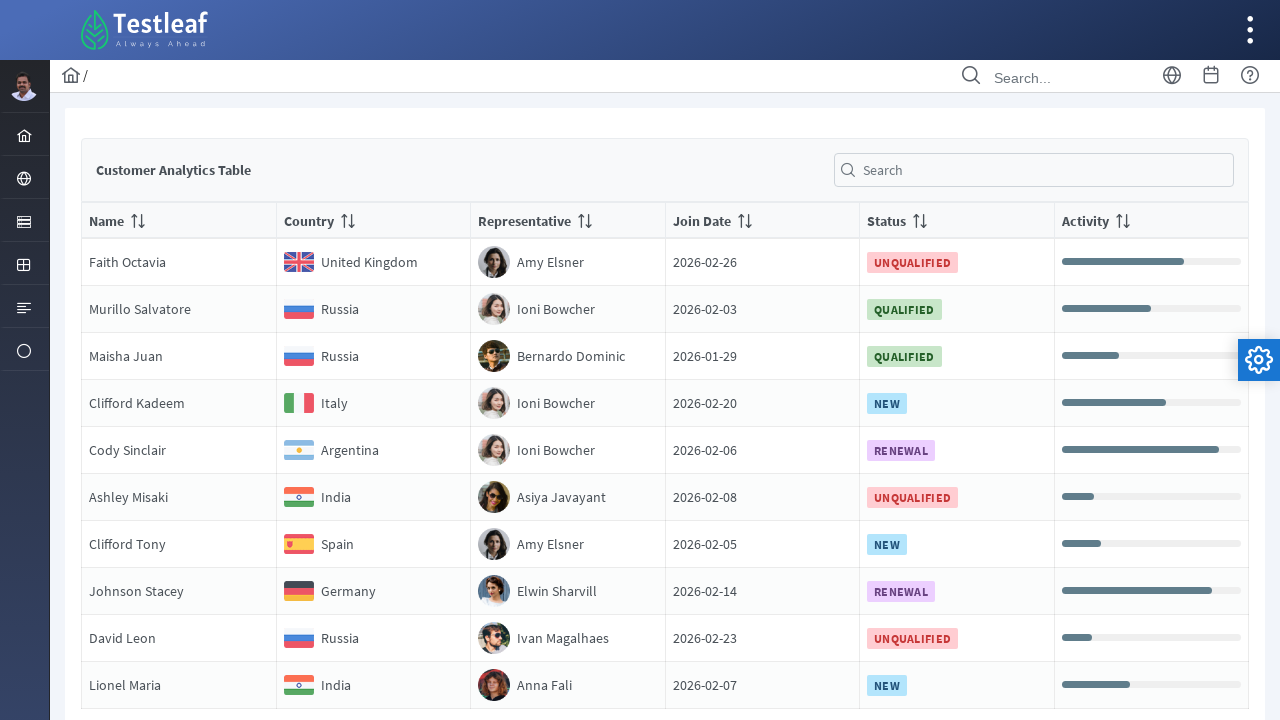

Located cell at row 8, column 3
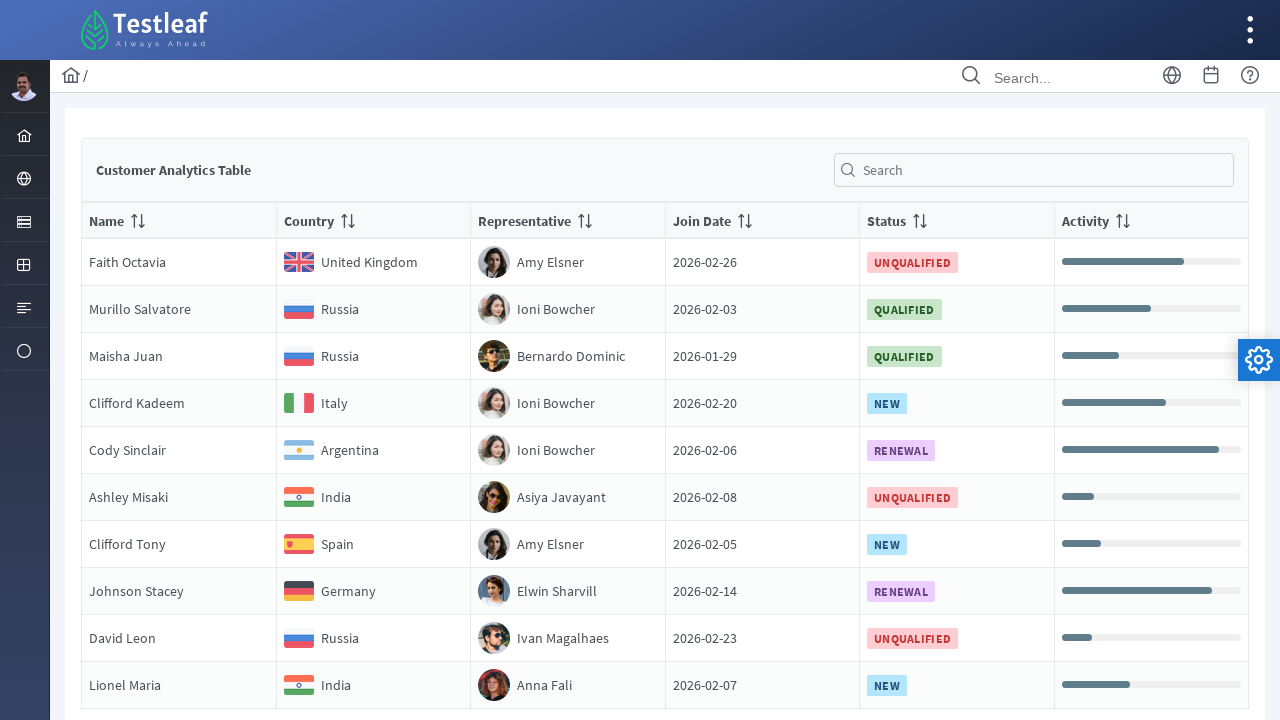

Cell at row 8, column 3 is ready and data is accessible
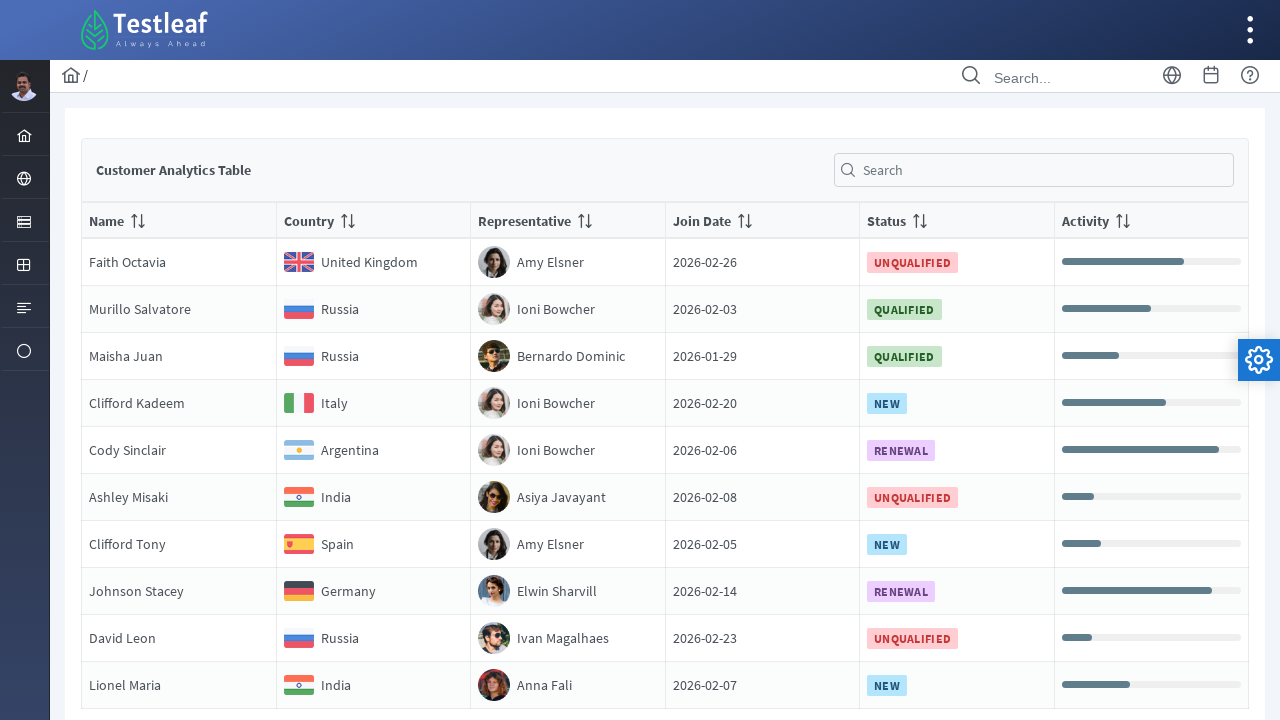

Located cell at row 8, column 4
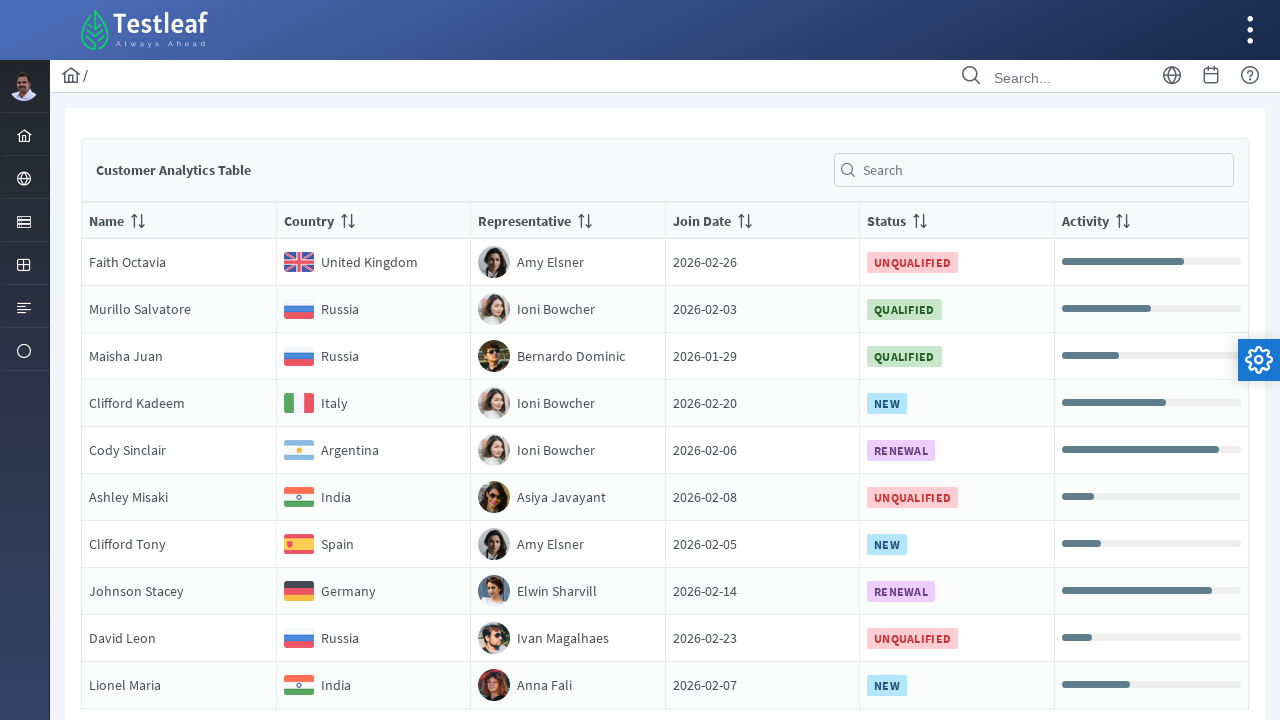

Cell at row 8, column 4 is ready and data is accessible
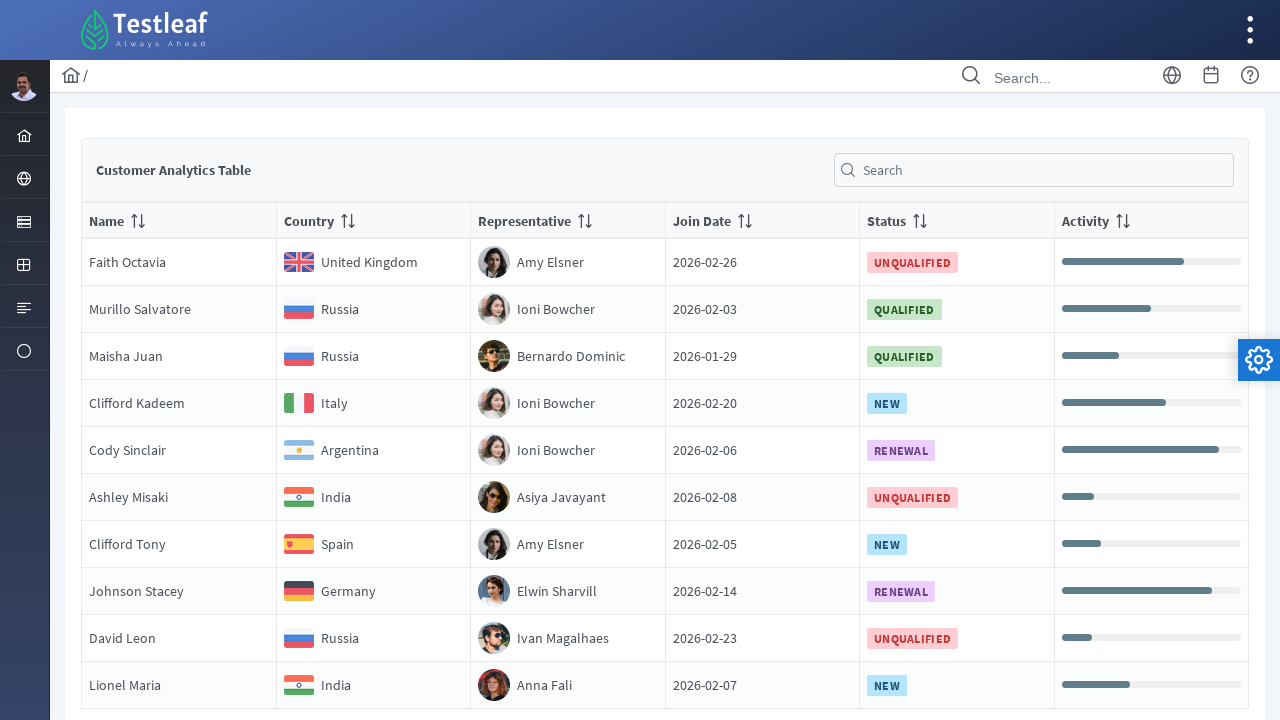

Located cell at row 8, column 5
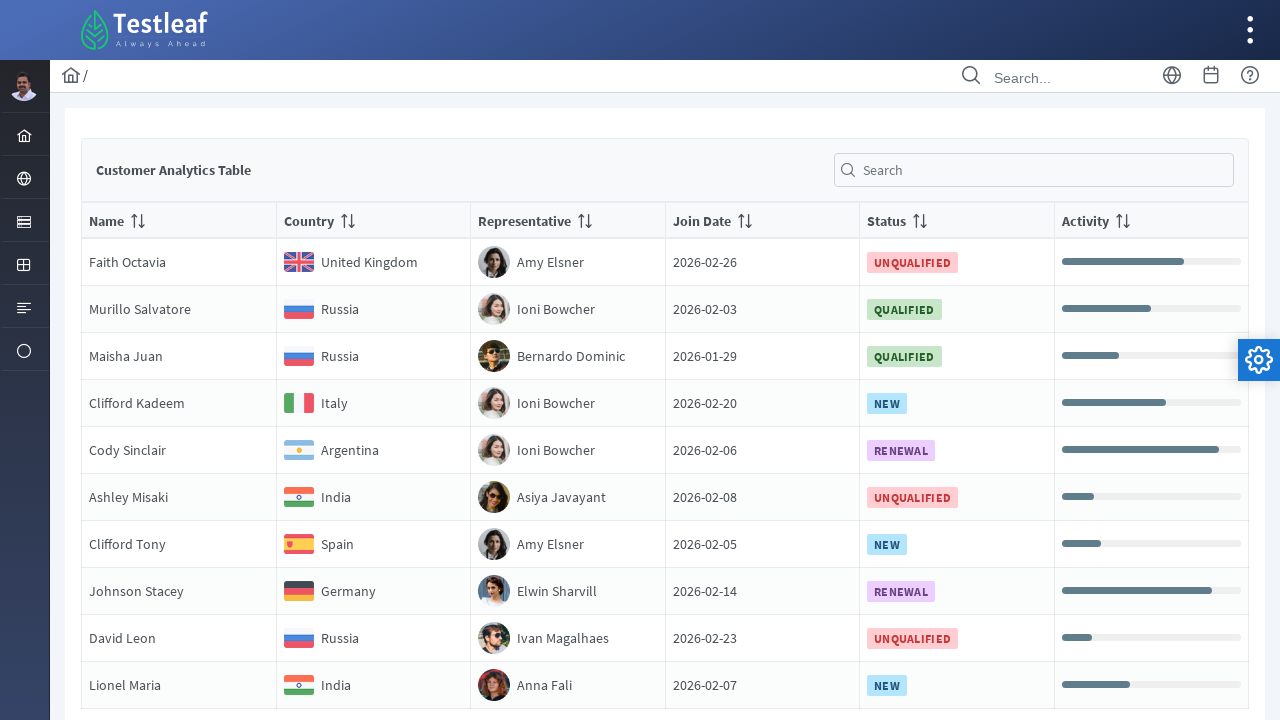

Cell at row 8, column 5 is ready and data is accessible
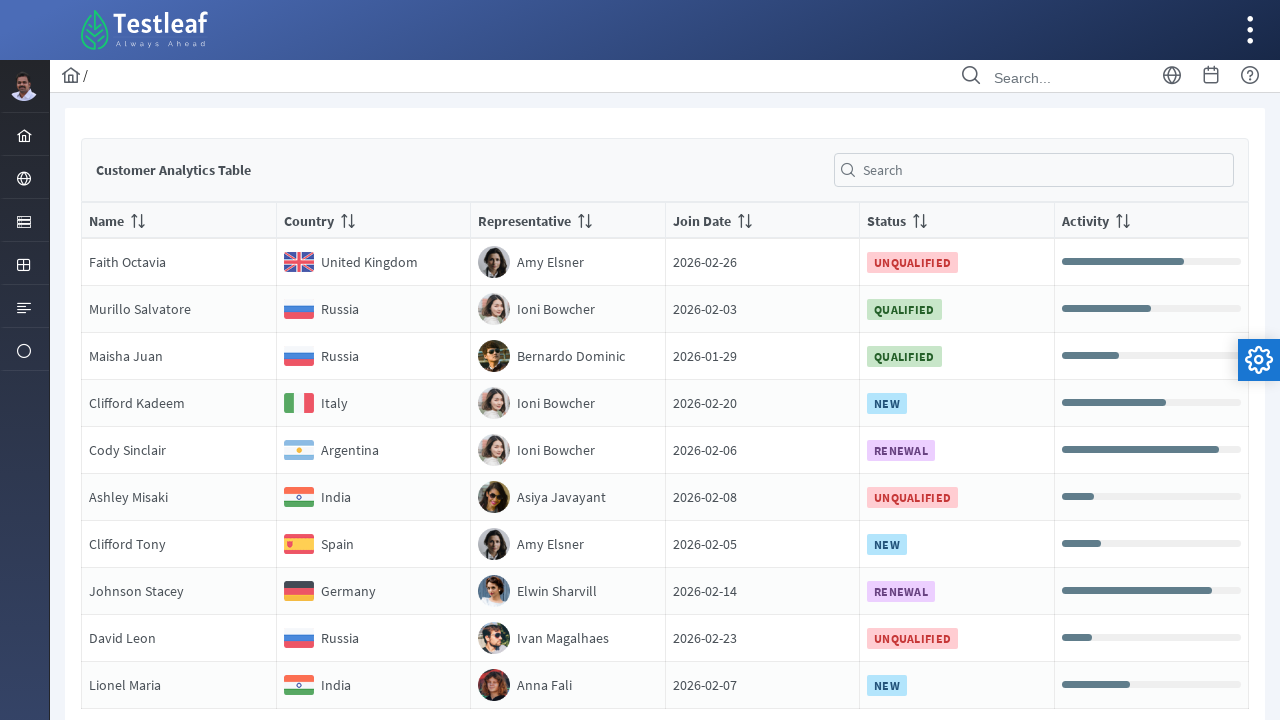

Located cell at row 8, column 6
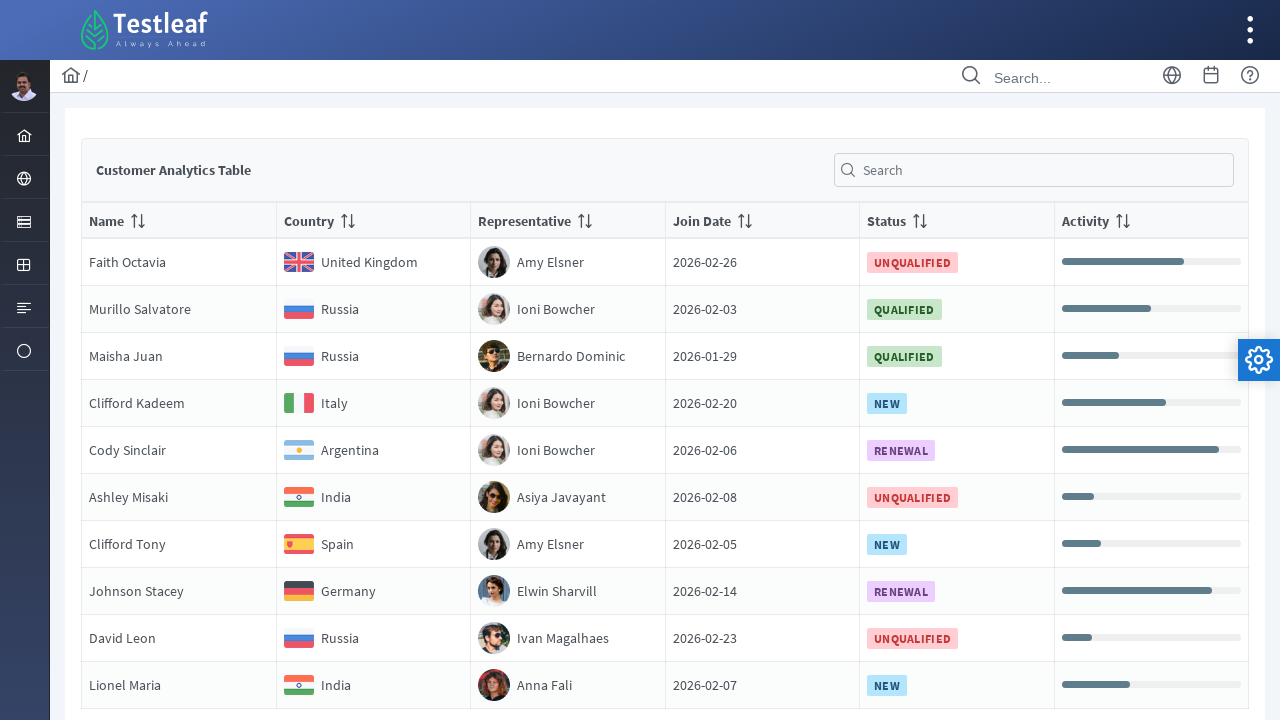

Cell at row 8, column 6 is ready and data is accessible
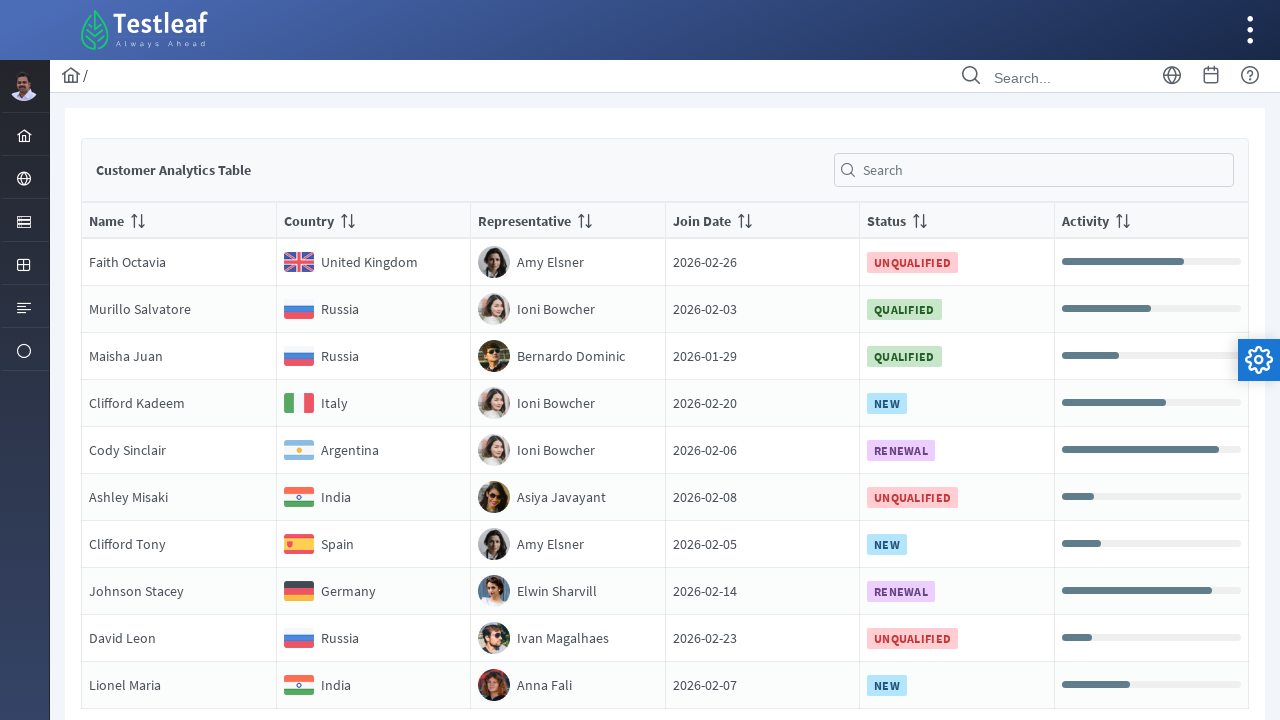

Located cell at row 9, column 1
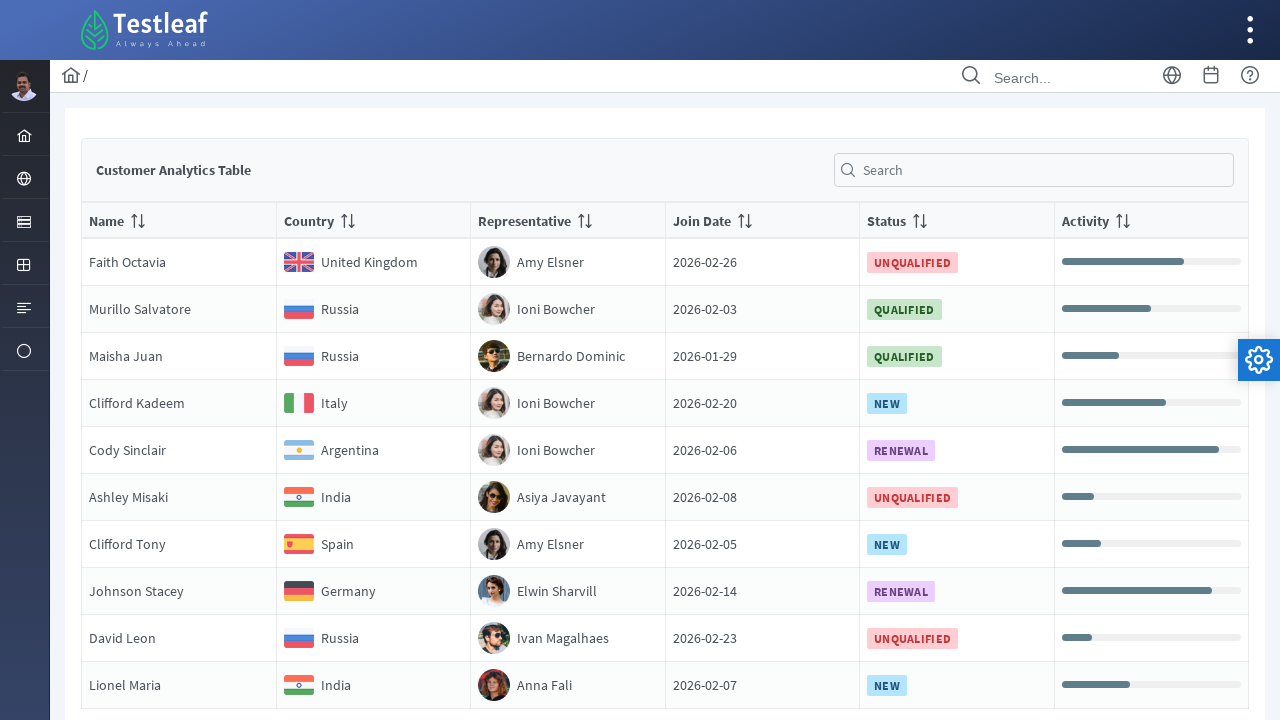

Cell at row 9, column 1 is ready and data is accessible
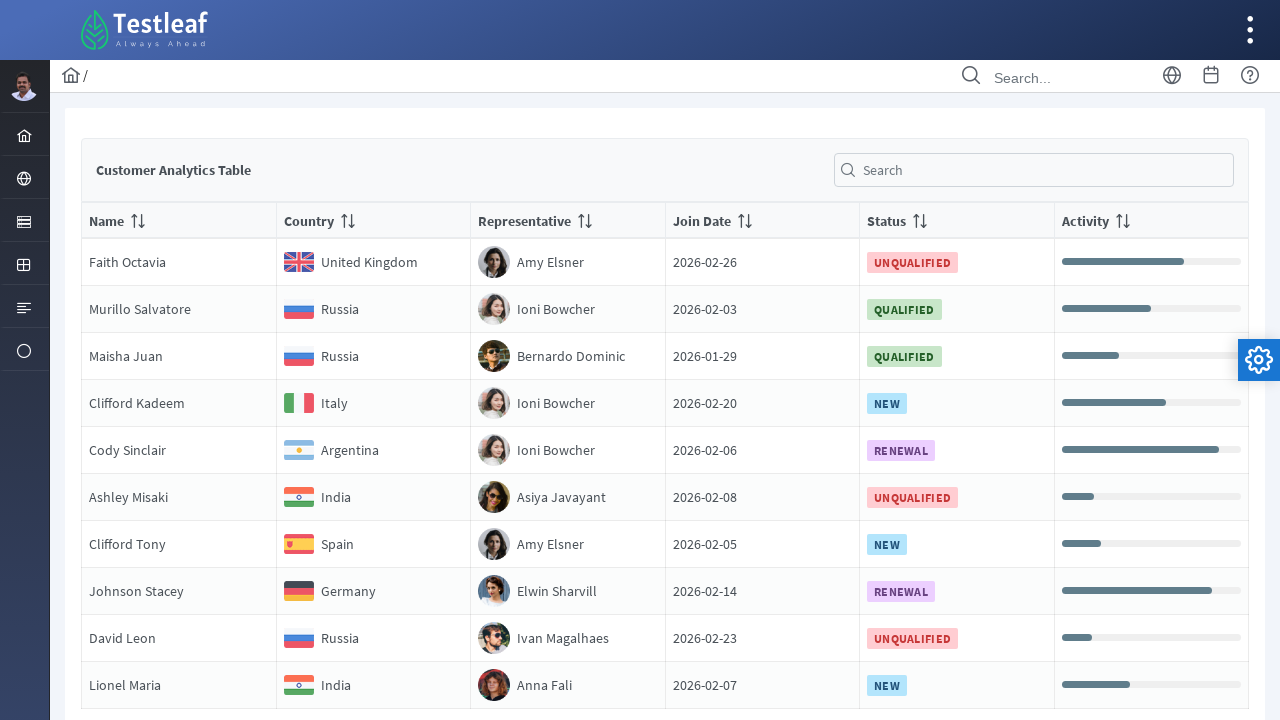

Located cell at row 9, column 2
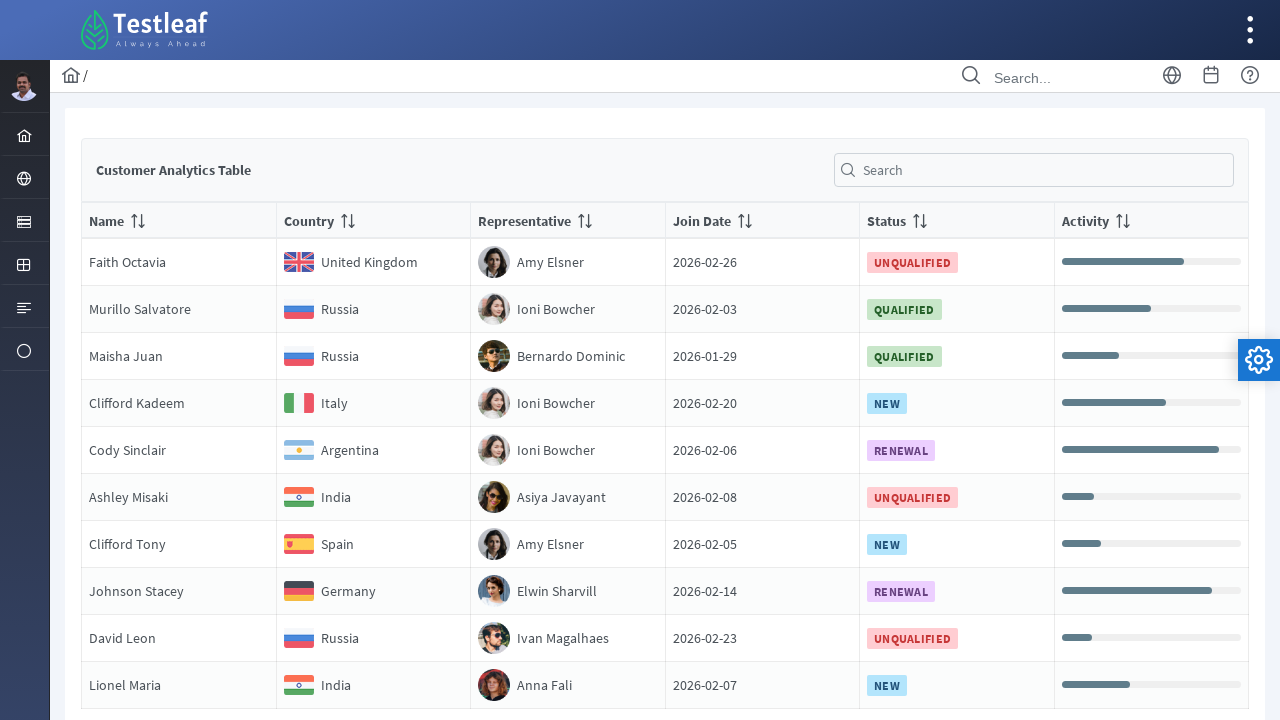

Cell at row 9, column 2 is ready and data is accessible
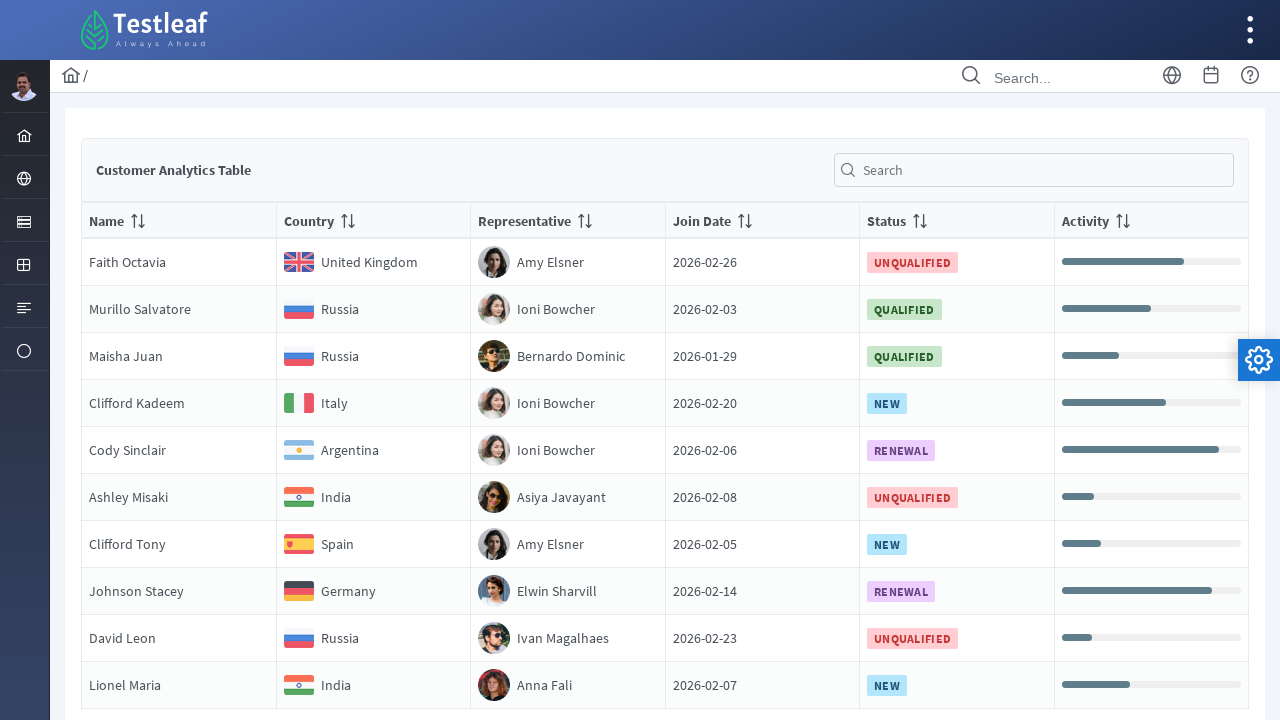

Located cell at row 9, column 3
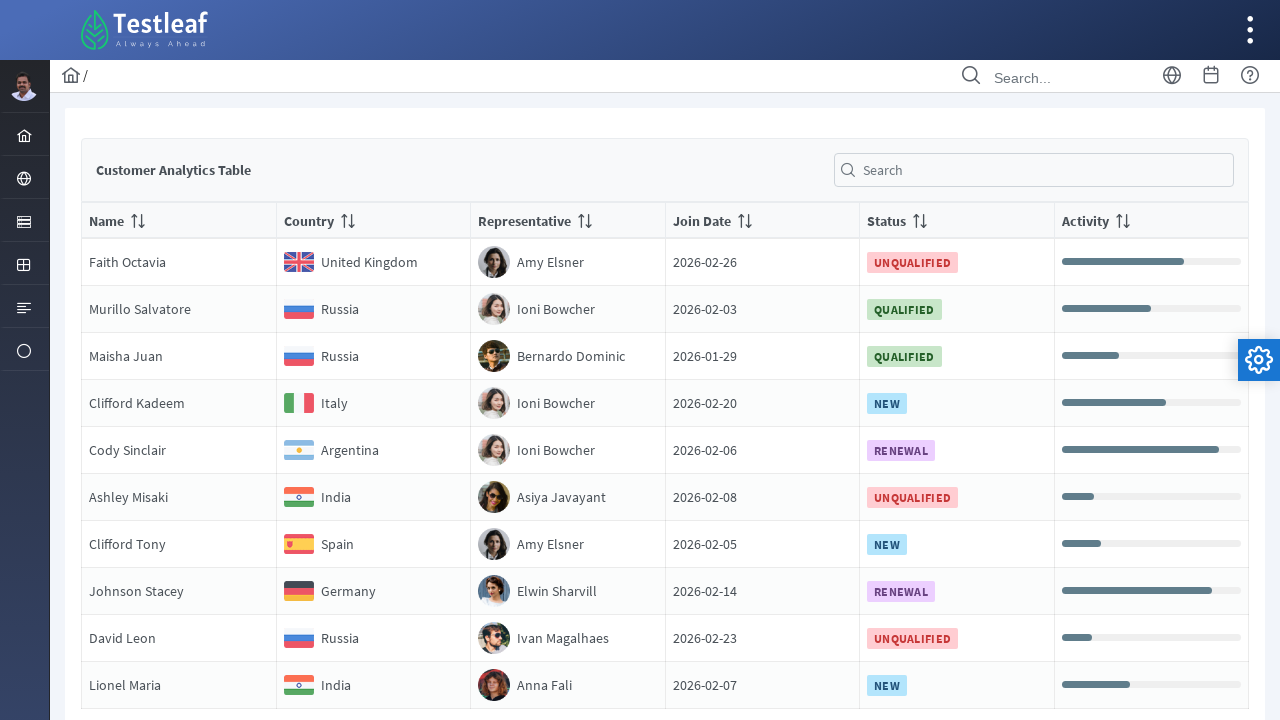

Cell at row 9, column 3 is ready and data is accessible
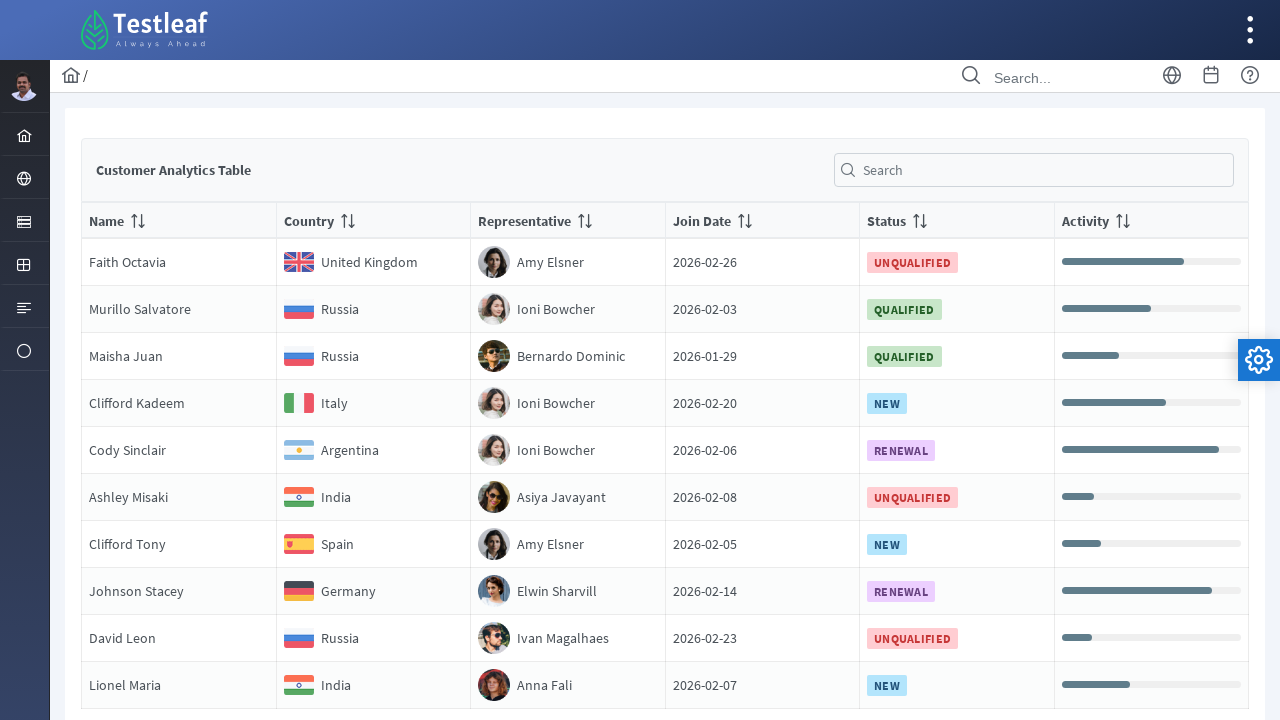

Located cell at row 9, column 4
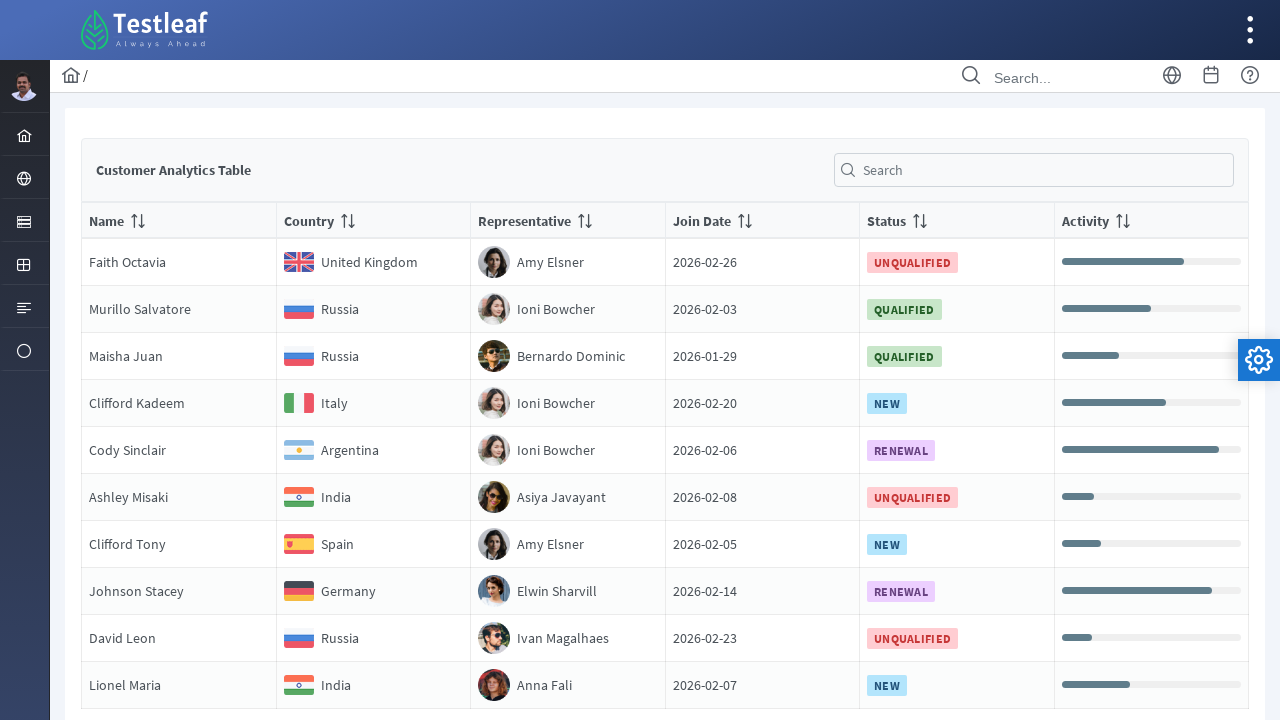

Cell at row 9, column 4 is ready and data is accessible
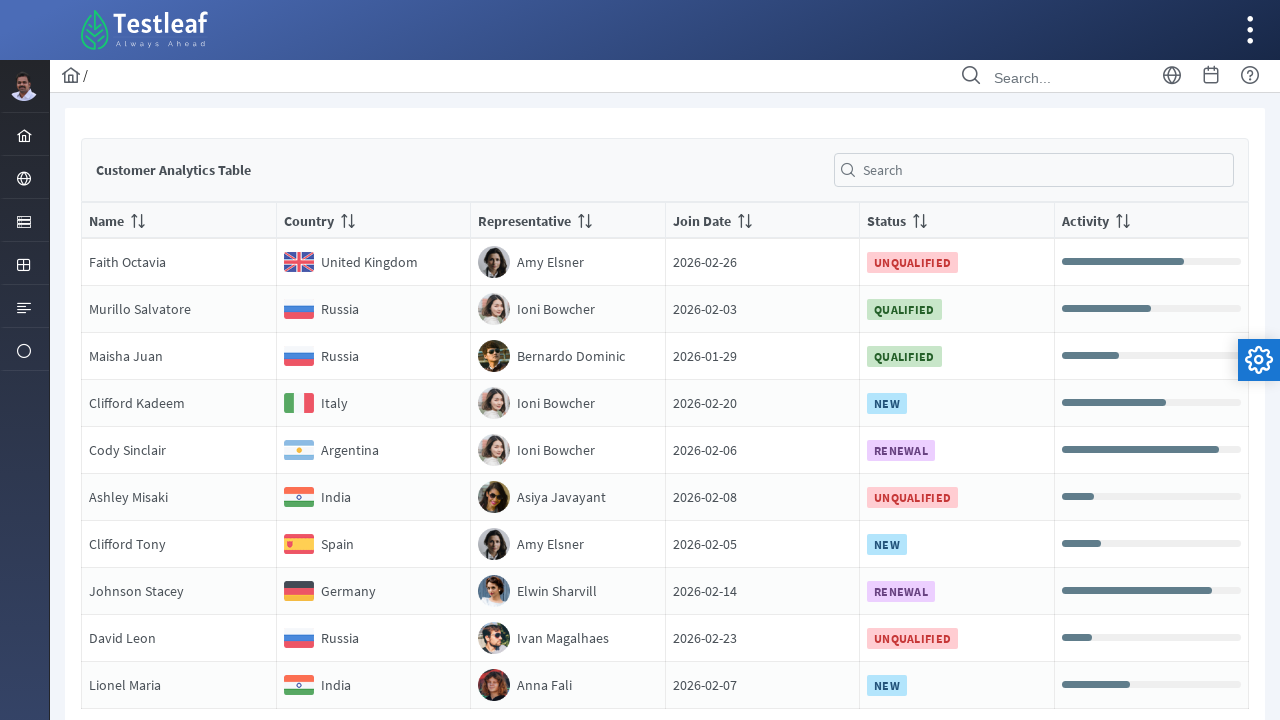

Located cell at row 9, column 5
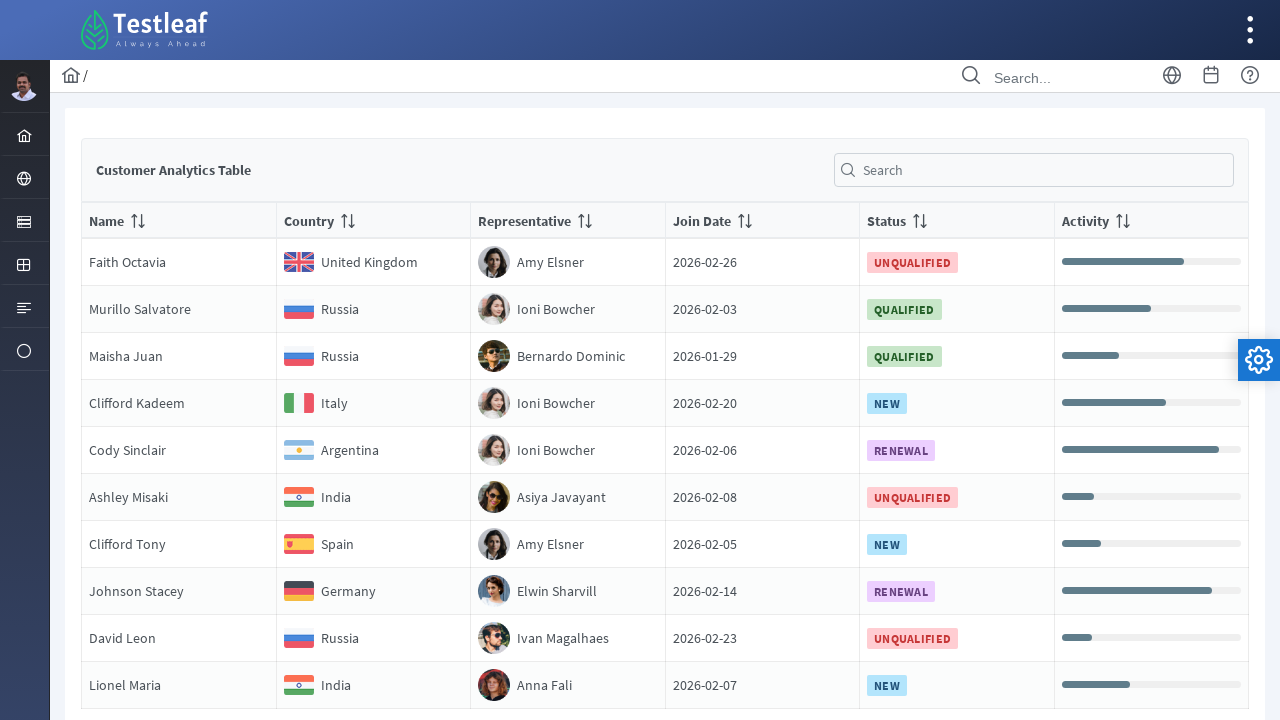

Cell at row 9, column 5 is ready and data is accessible
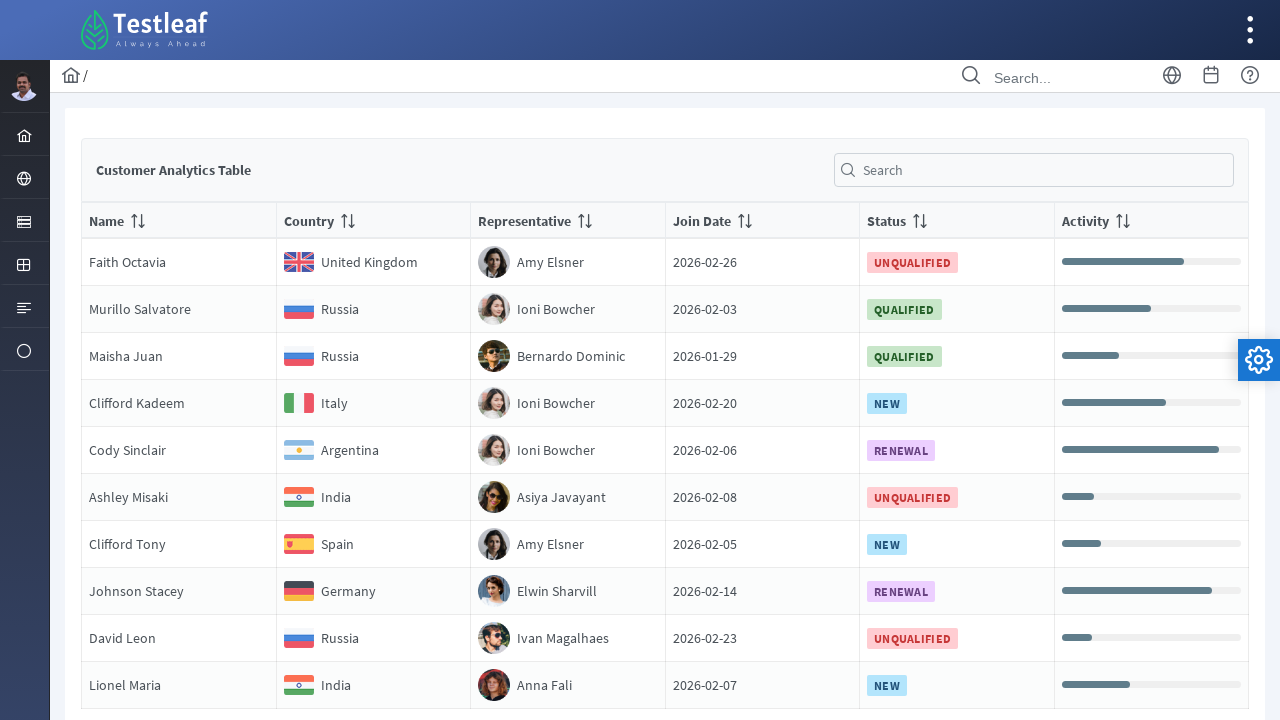

Located cell at row 9, column 6
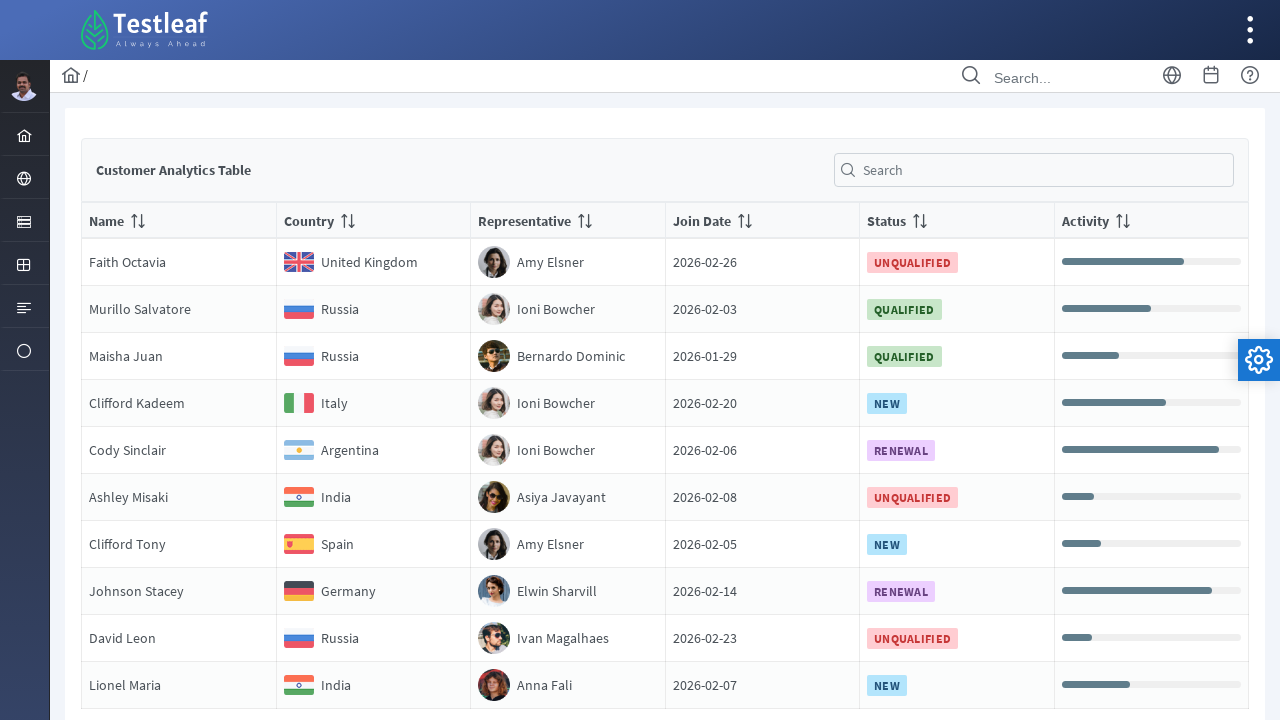

Cell at row 9, column 6 is ready and data is accessible
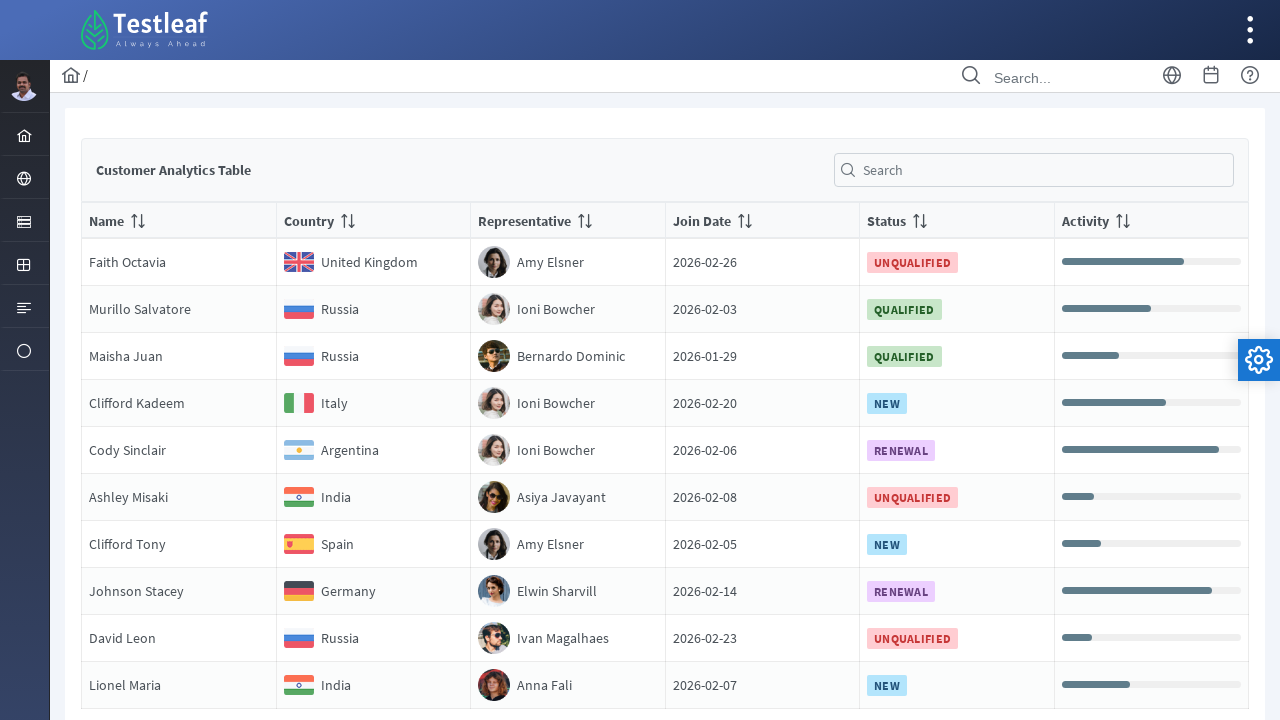

Located cell at row 10, column 1
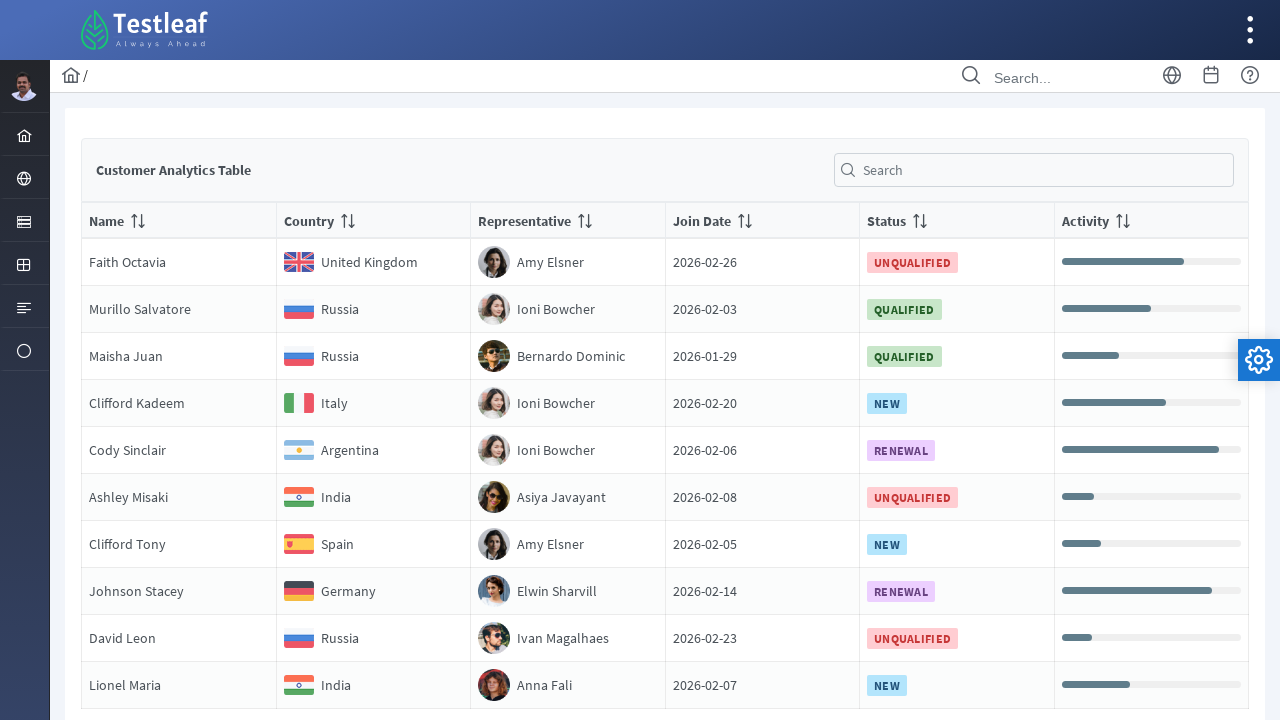

Cell at row 10, column 1 is ready and data is accessible
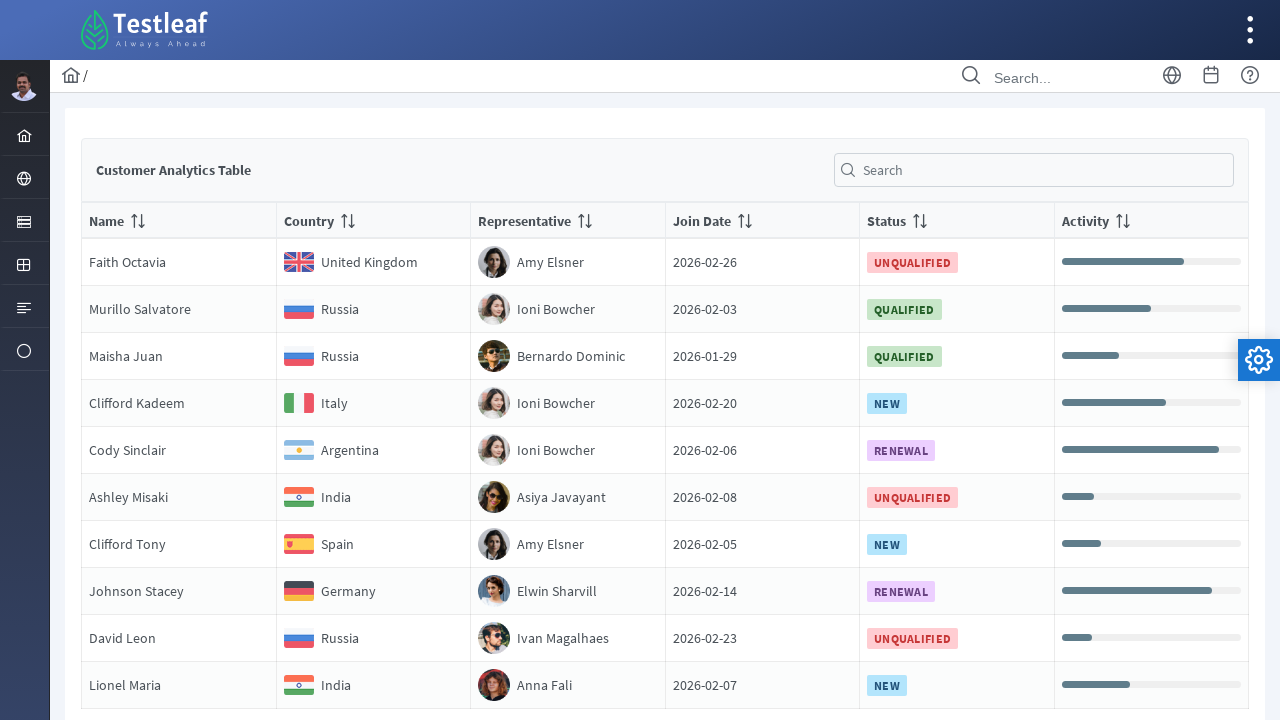

Located cell at row 10, column 2
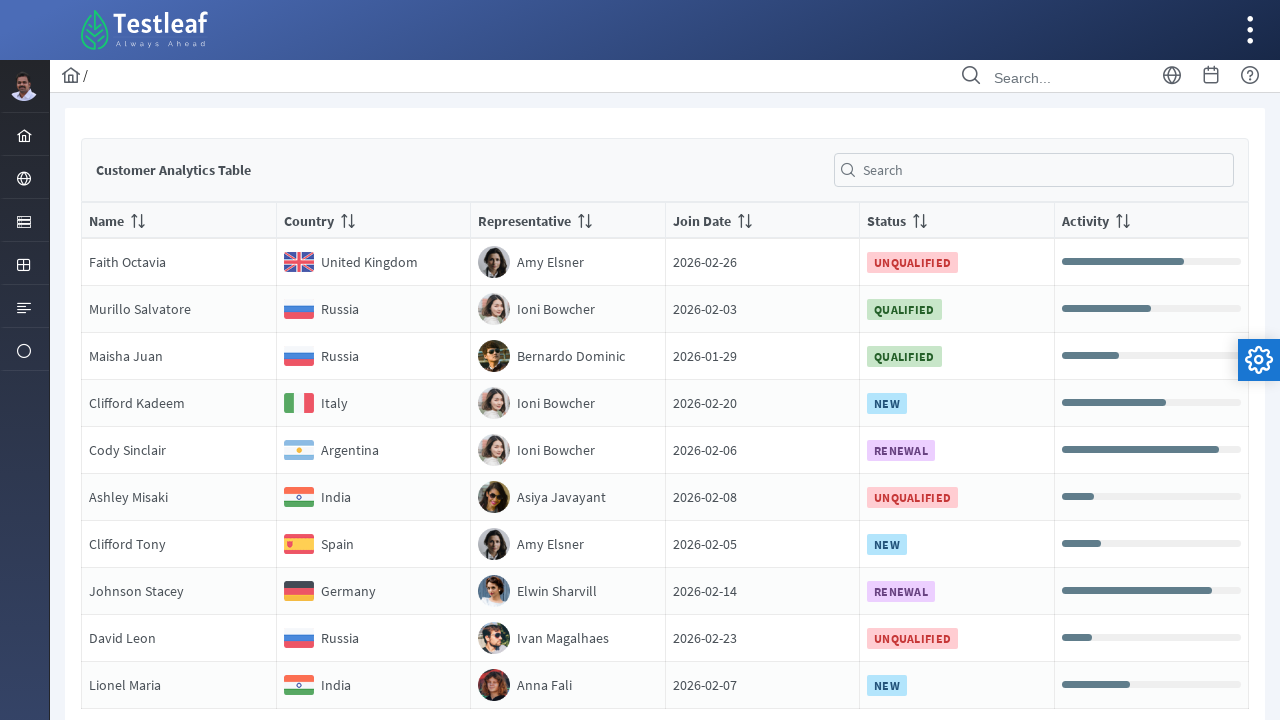

Cell at row 10, column 2 is ready and data is accessible
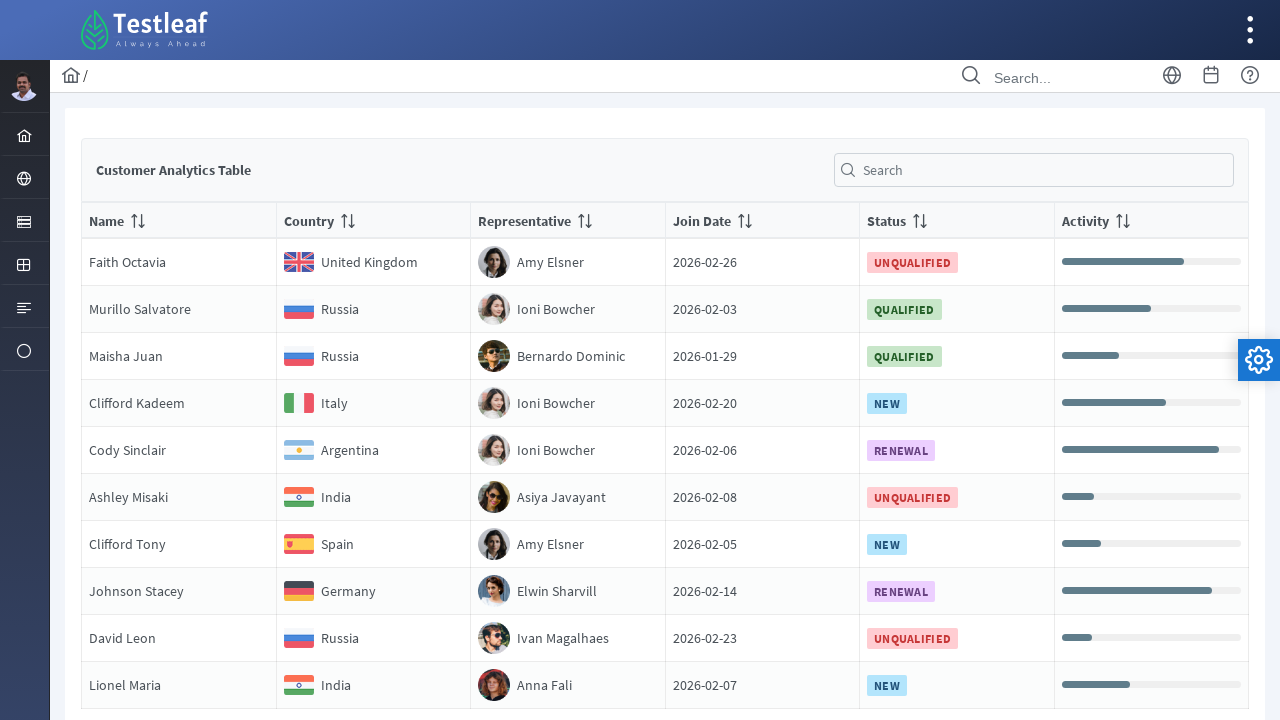

Located cell at row 10, column 3
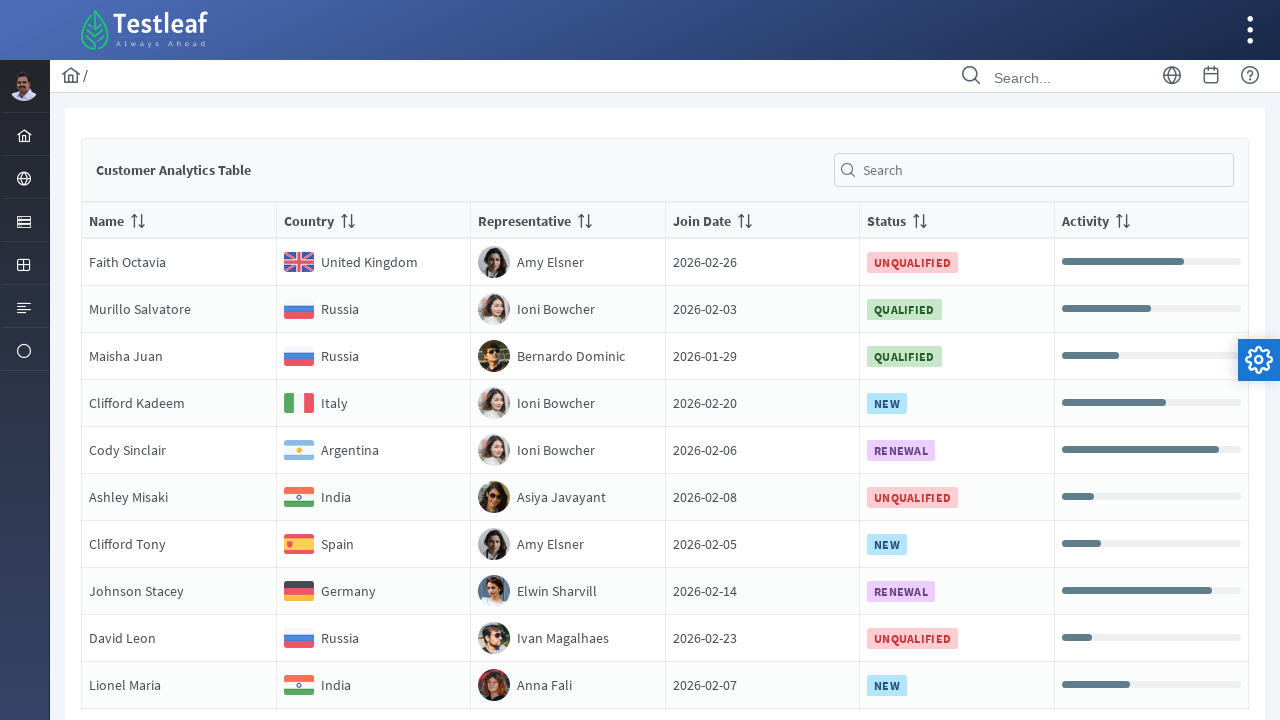

Cell at row 10, column 3 is ready and data is accessible
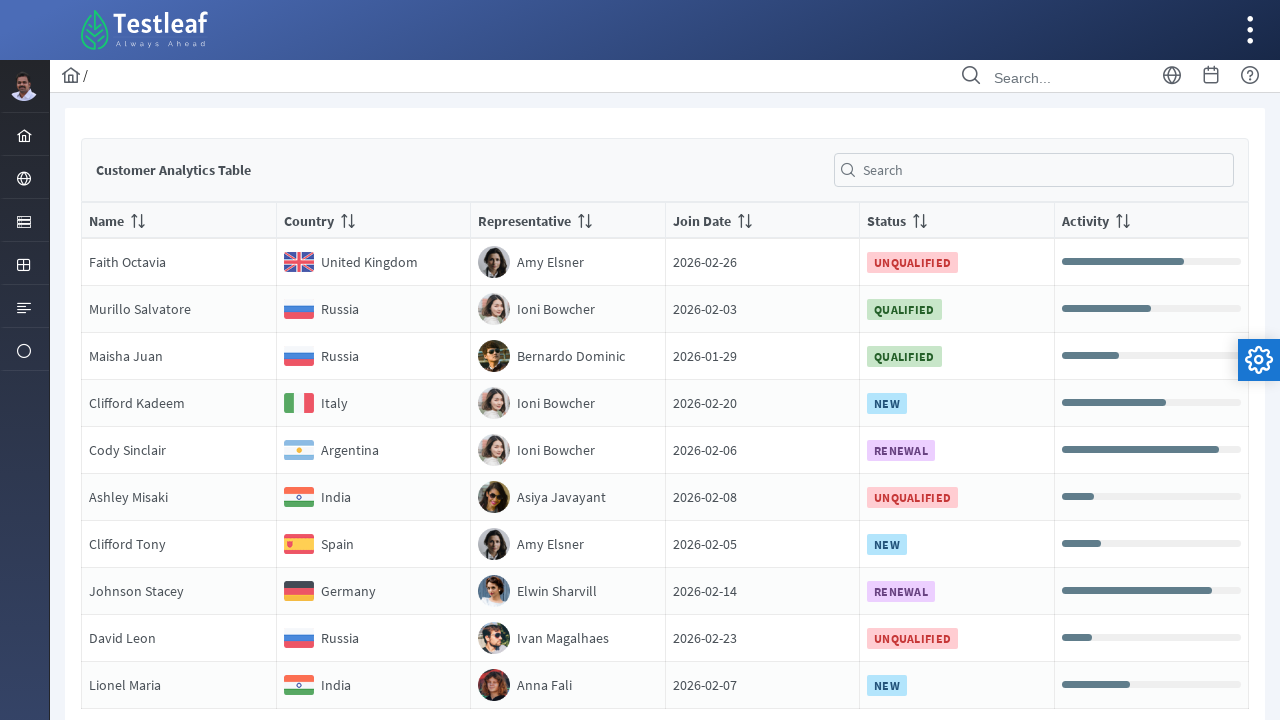

Located cell at row 10, column 4
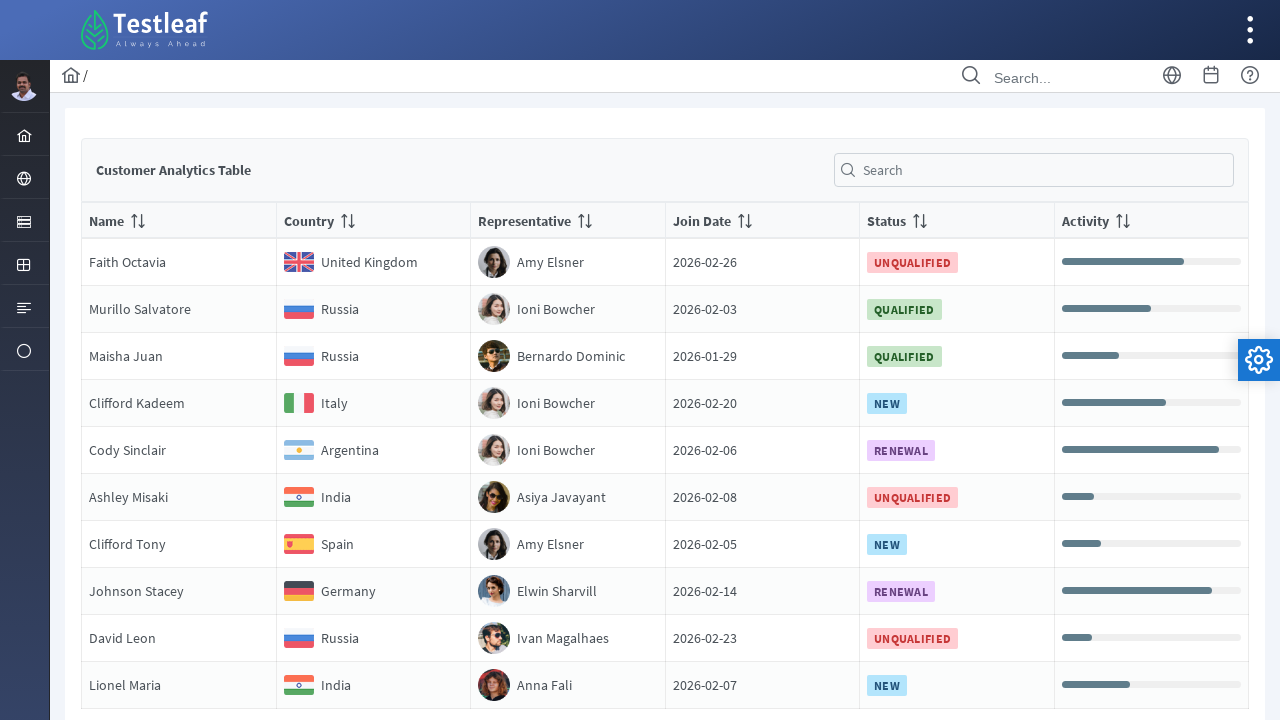

Cell at row 10, column 4 is ready and data is accessible
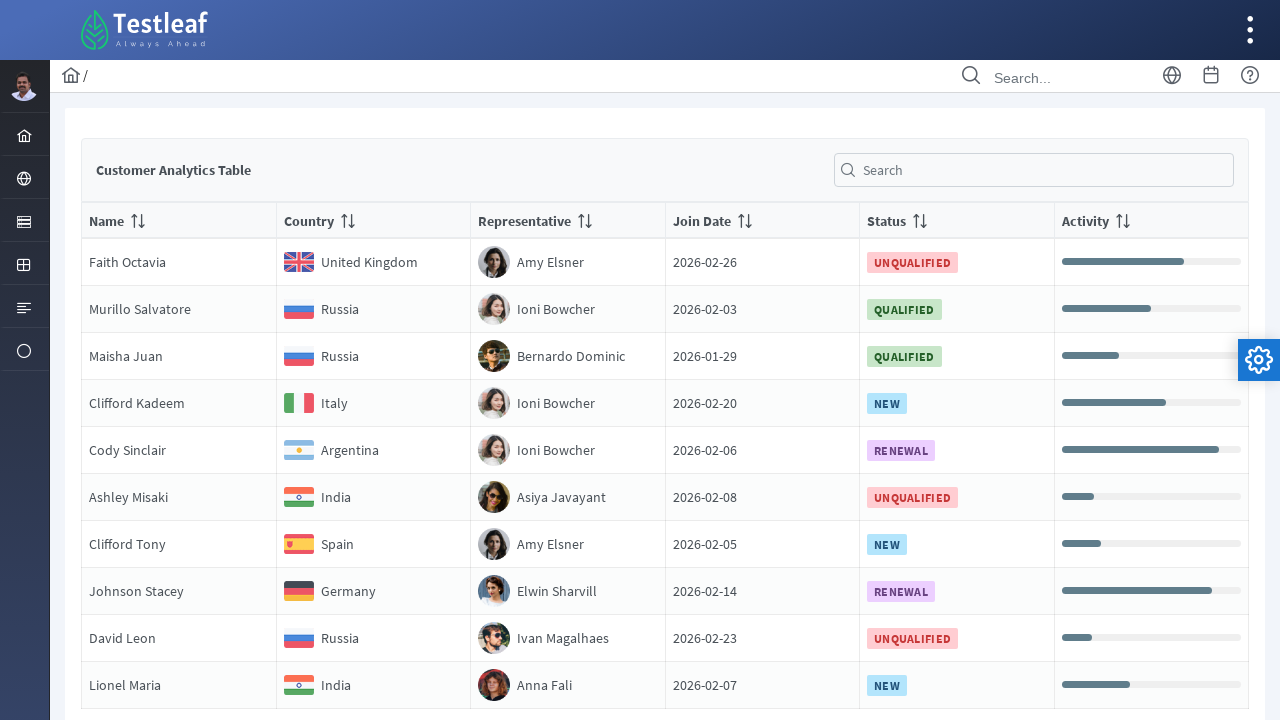

Located cell at row 10, column 5
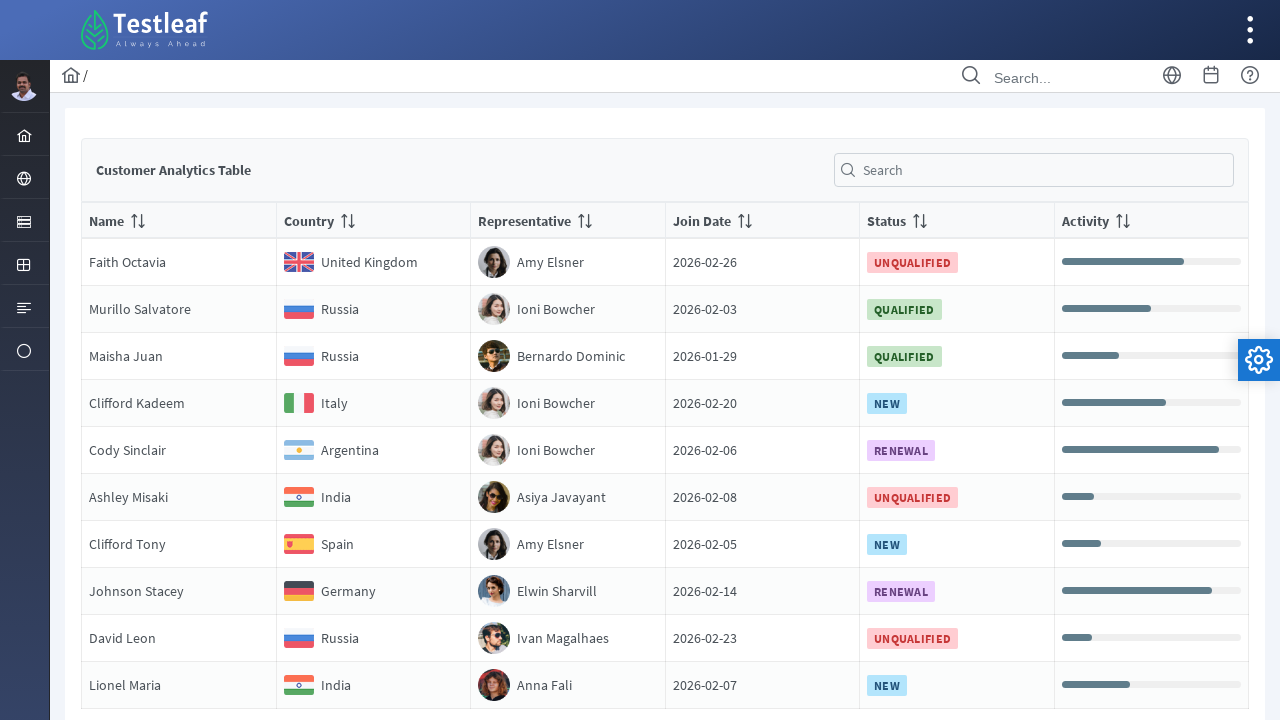

Cell at row 10, column 5 is ready and data is accessible
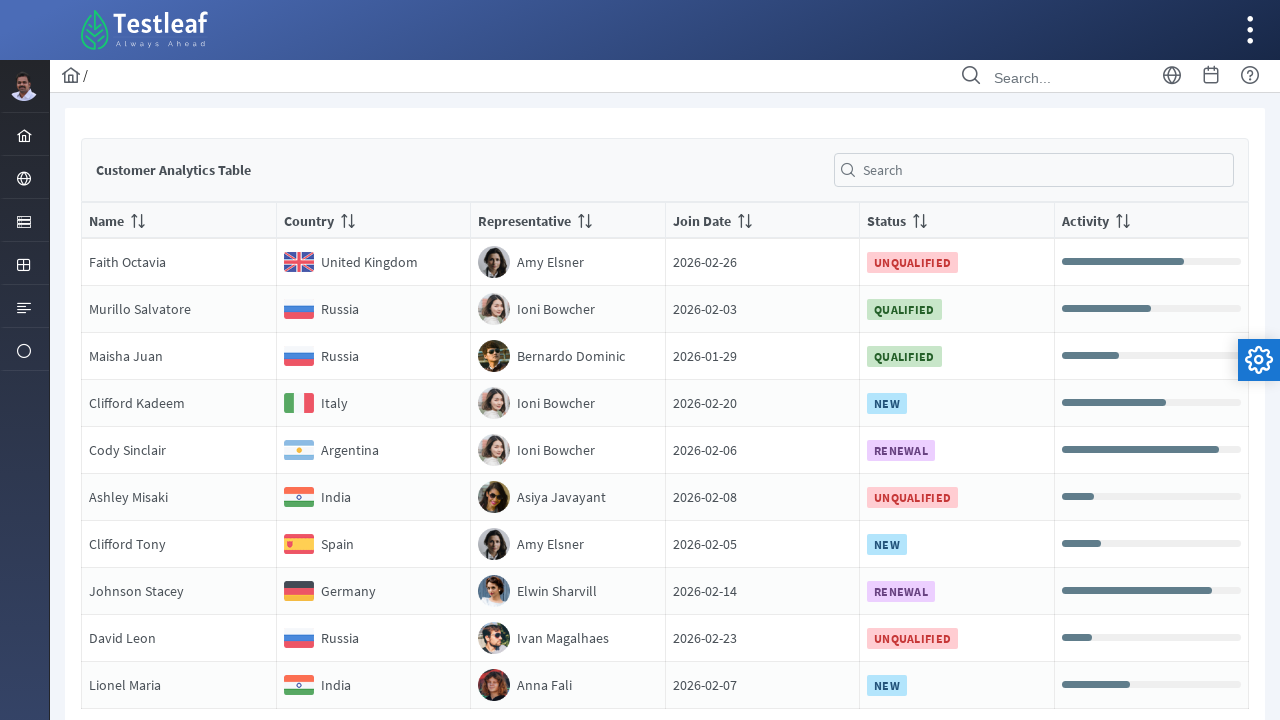

Located cell at row 10, column 6
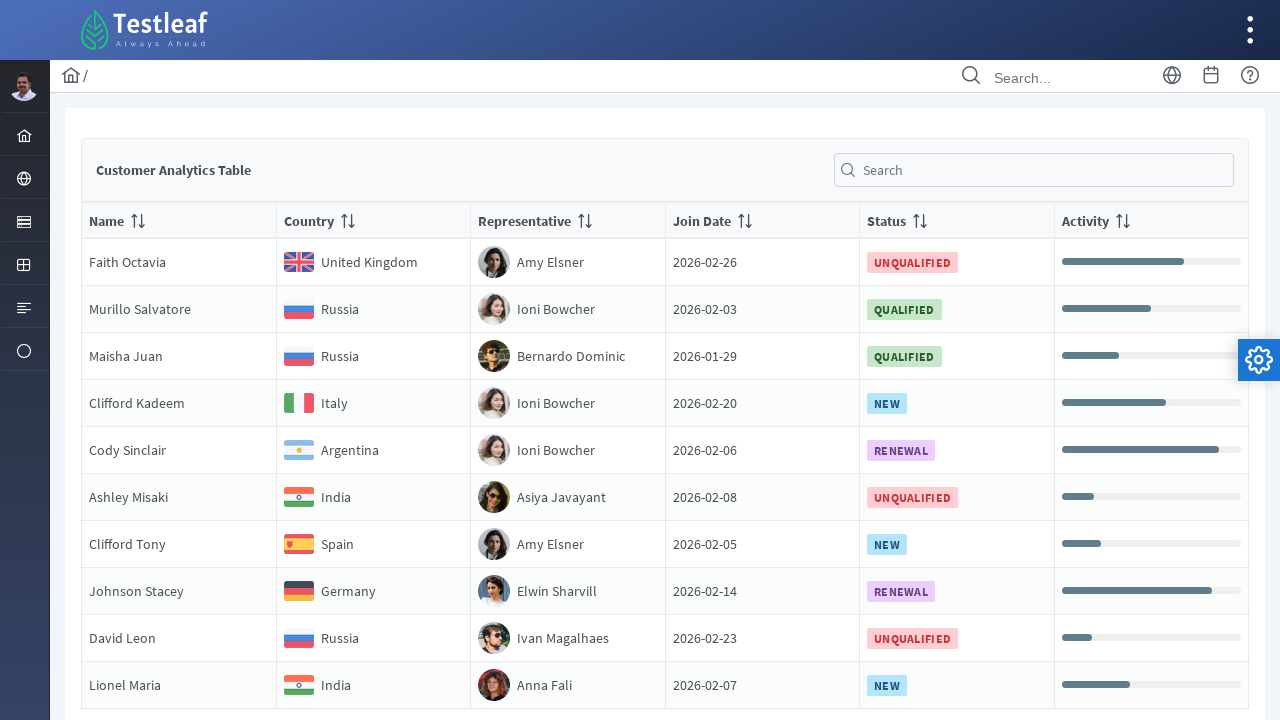

Cell at row 10, column 6 is ready and data is accessible
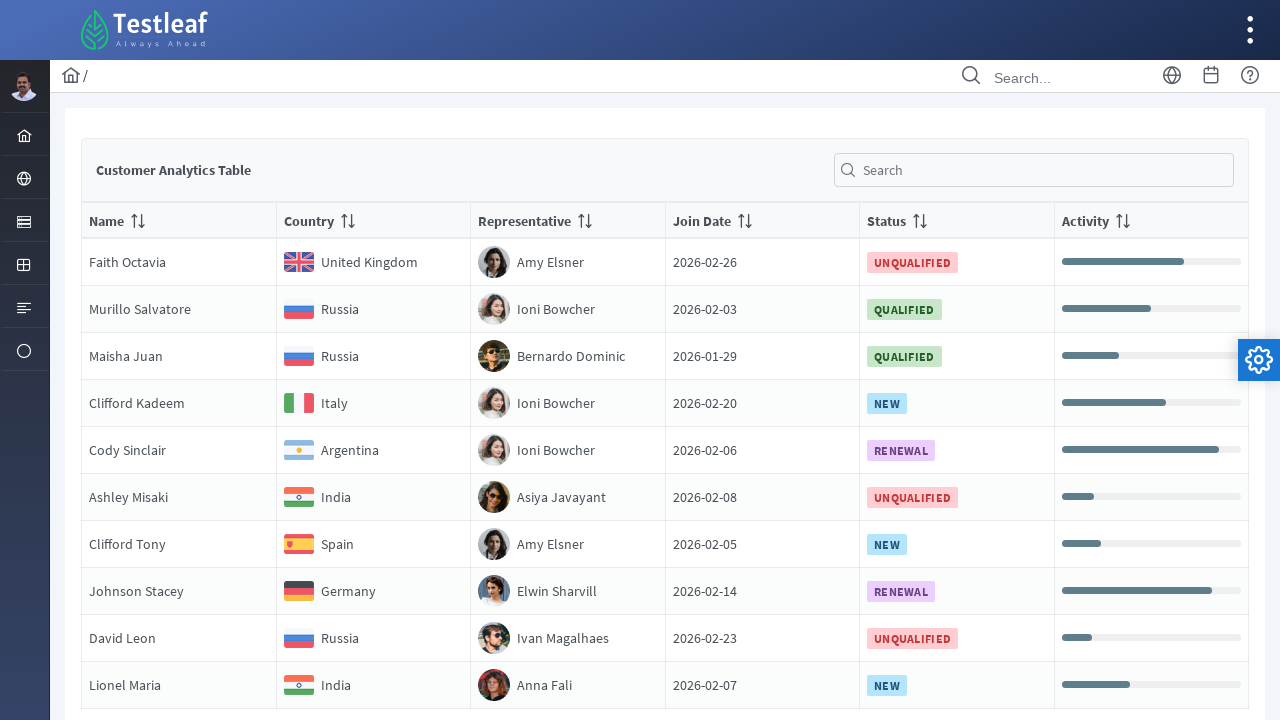

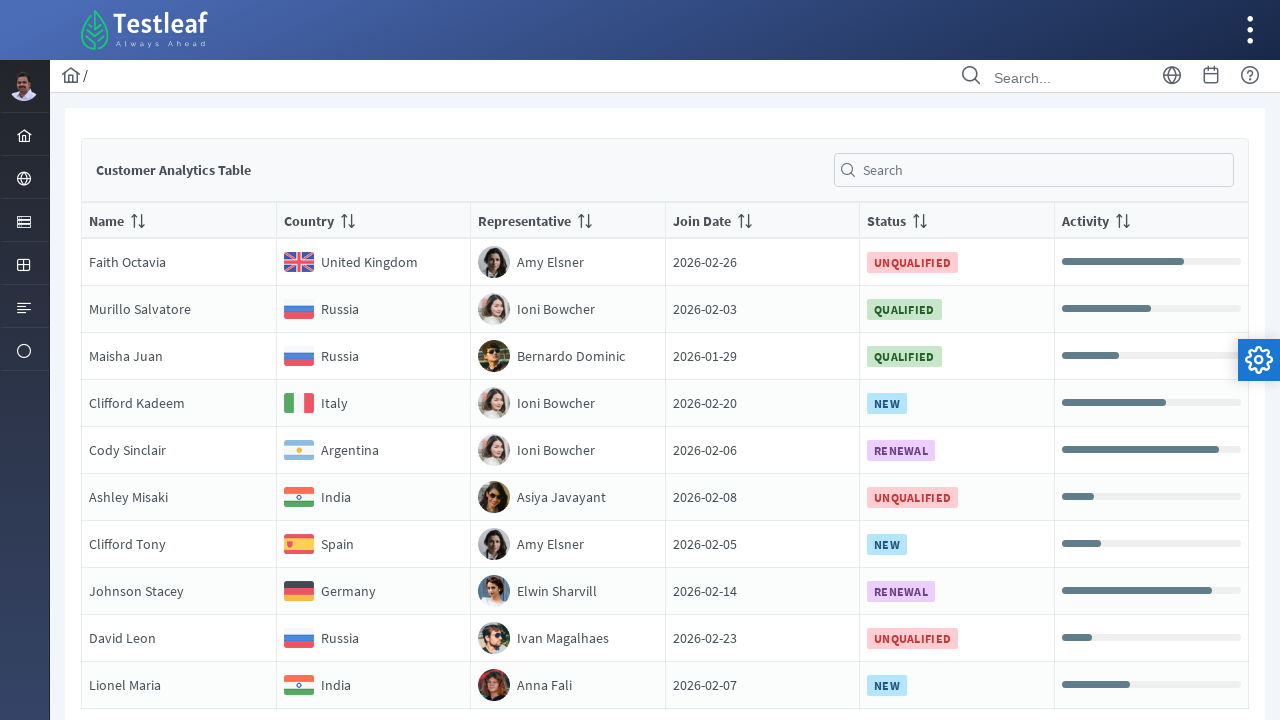